Fills all input fields in a large form with the same text and submits it

Starting URL: http://suninjuly.github.io/huge_form.html

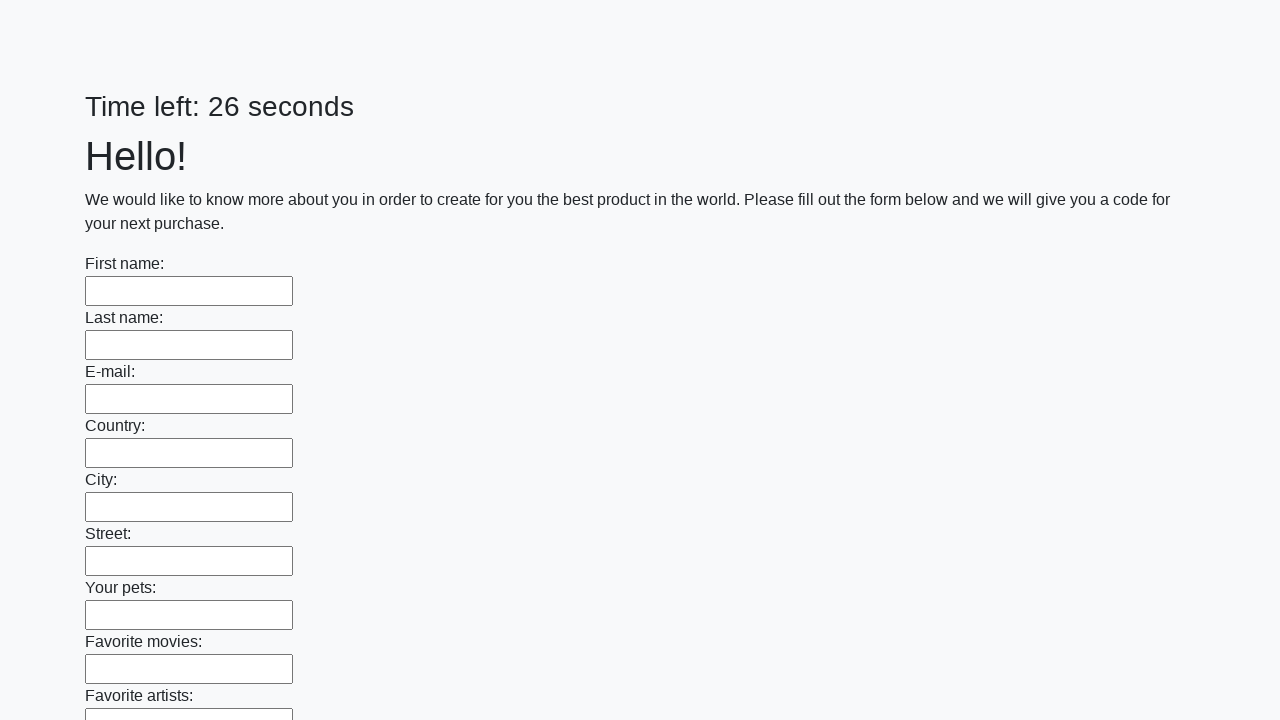

Navigated to huge form page
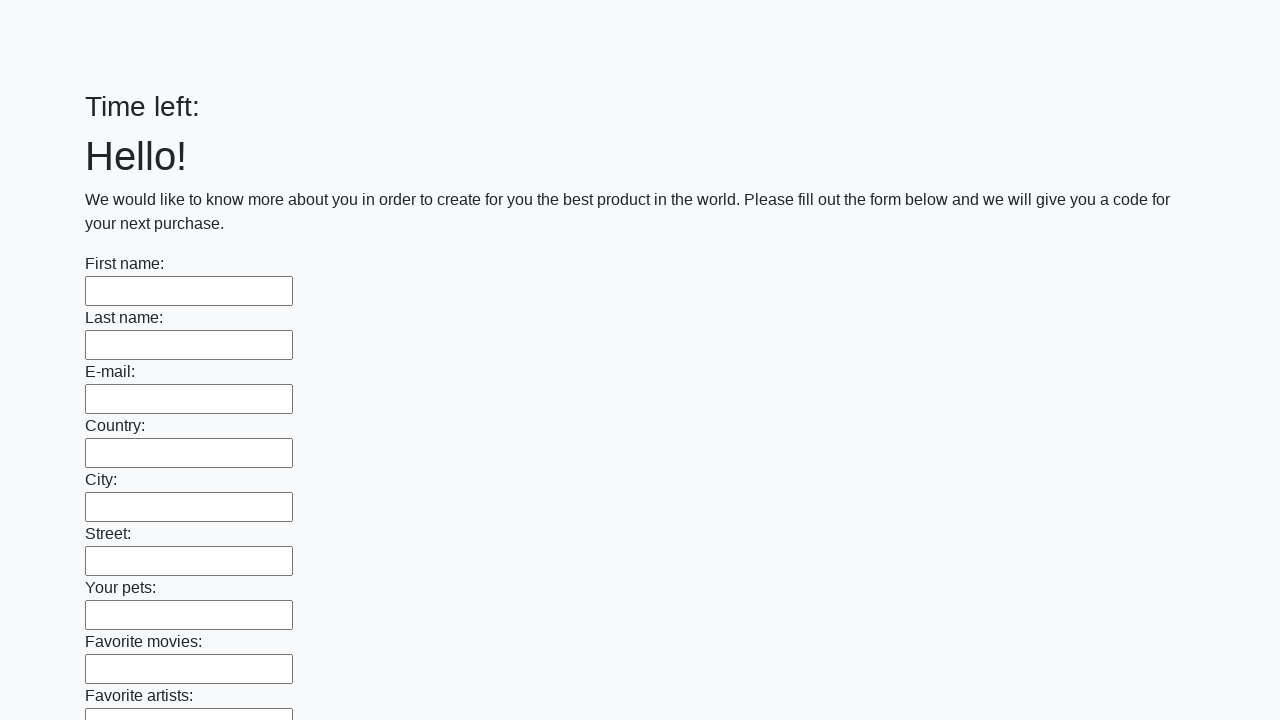

Located all input fields in the form
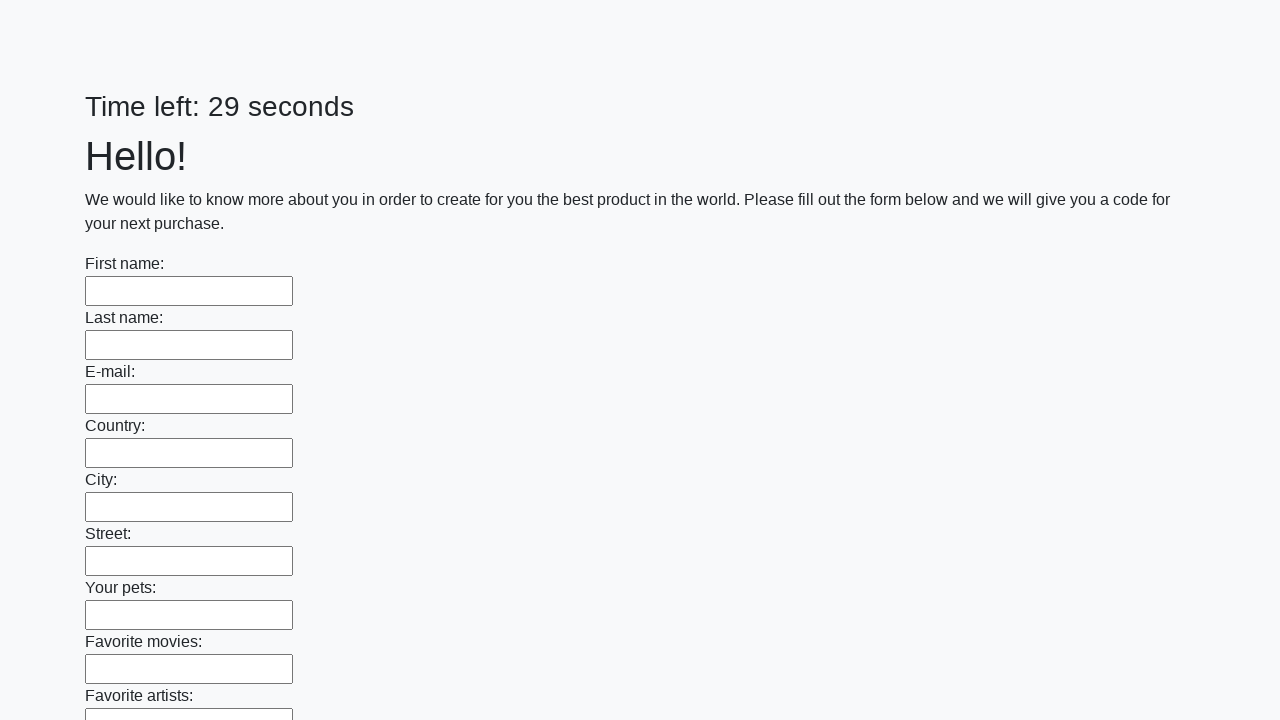

Filled an input field with 'My answer' on input >> nth=0
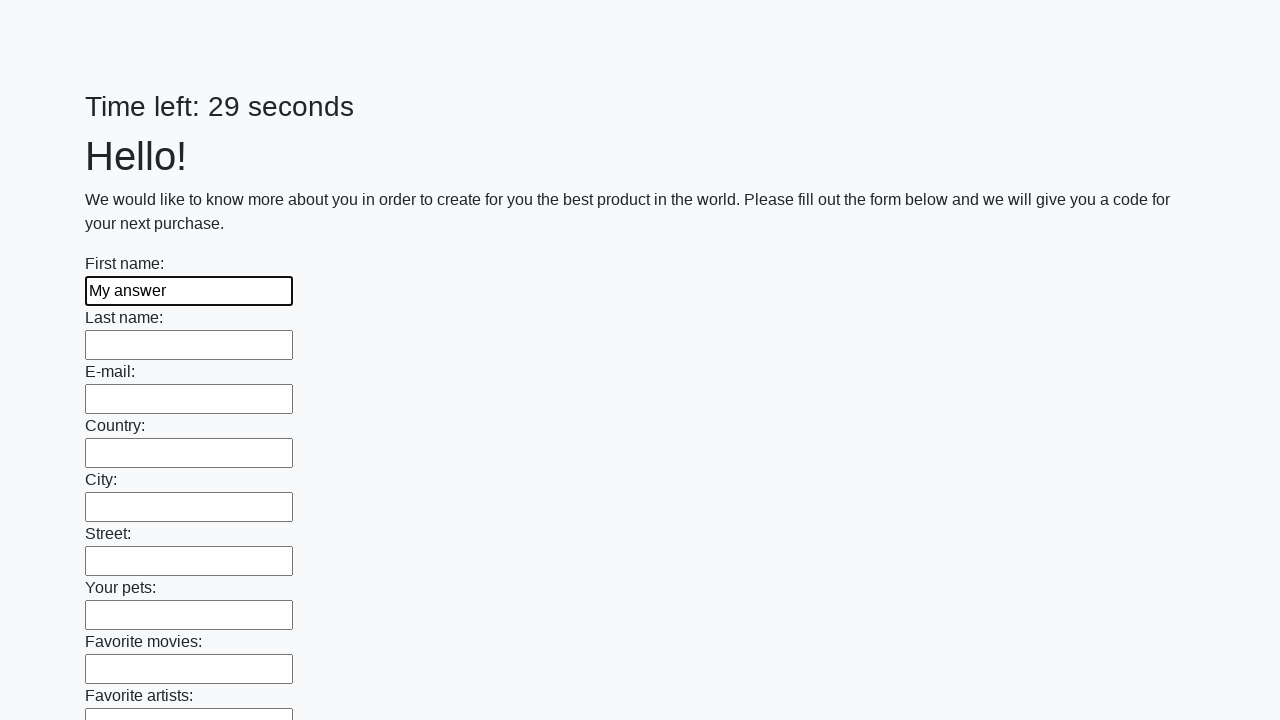

Filled an input field with 'My answer' on input >> nth=1
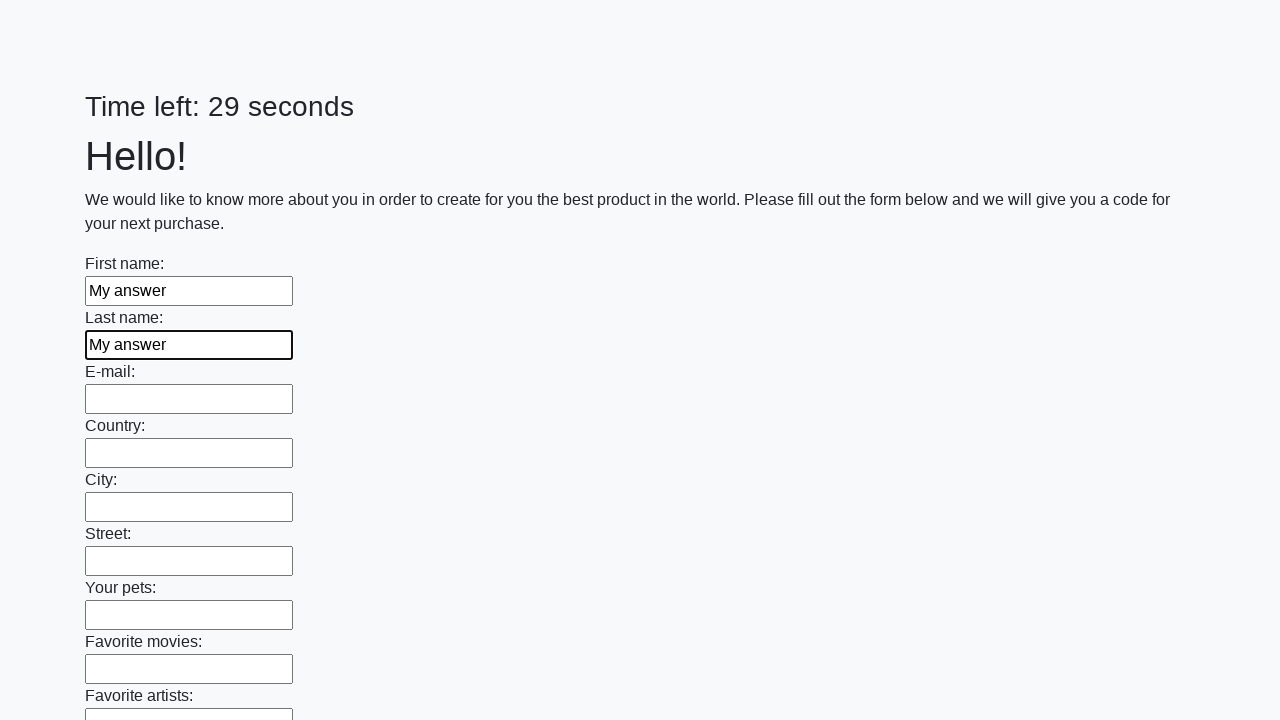

Filled an input field with 'My answer' on input >> nth=2
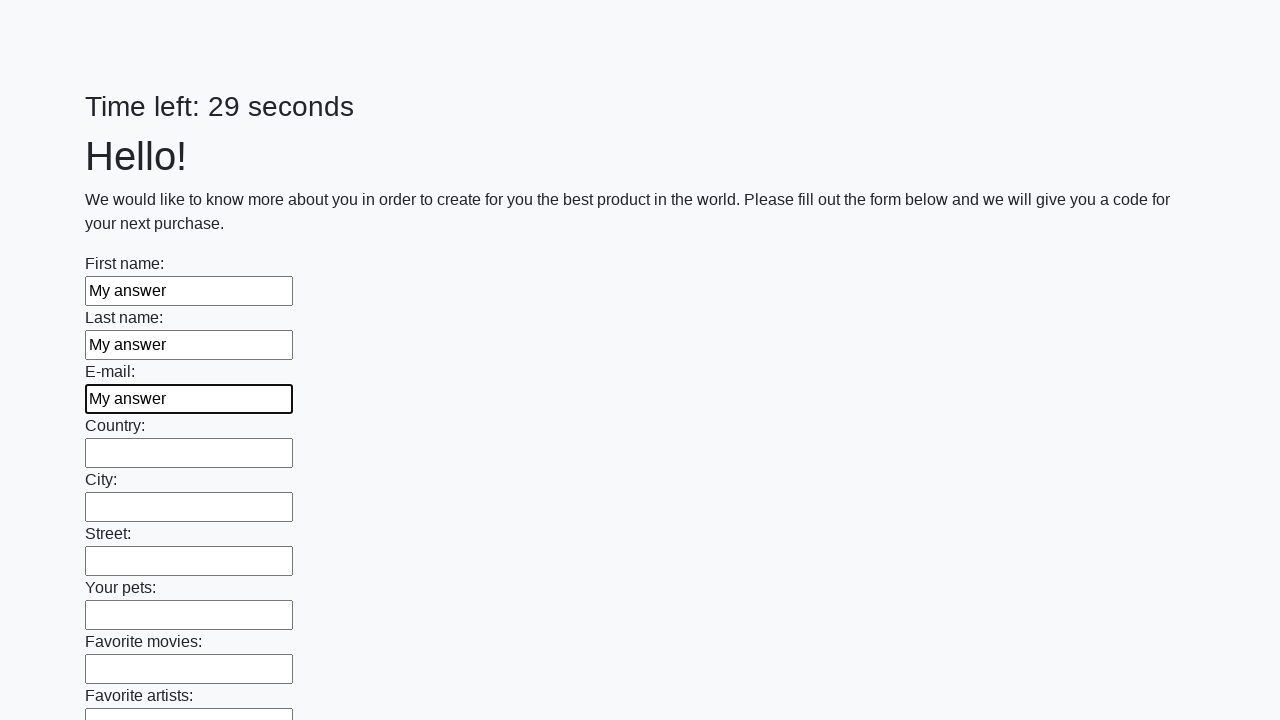

Filled an input field with 'My answer' on input >> nth=3
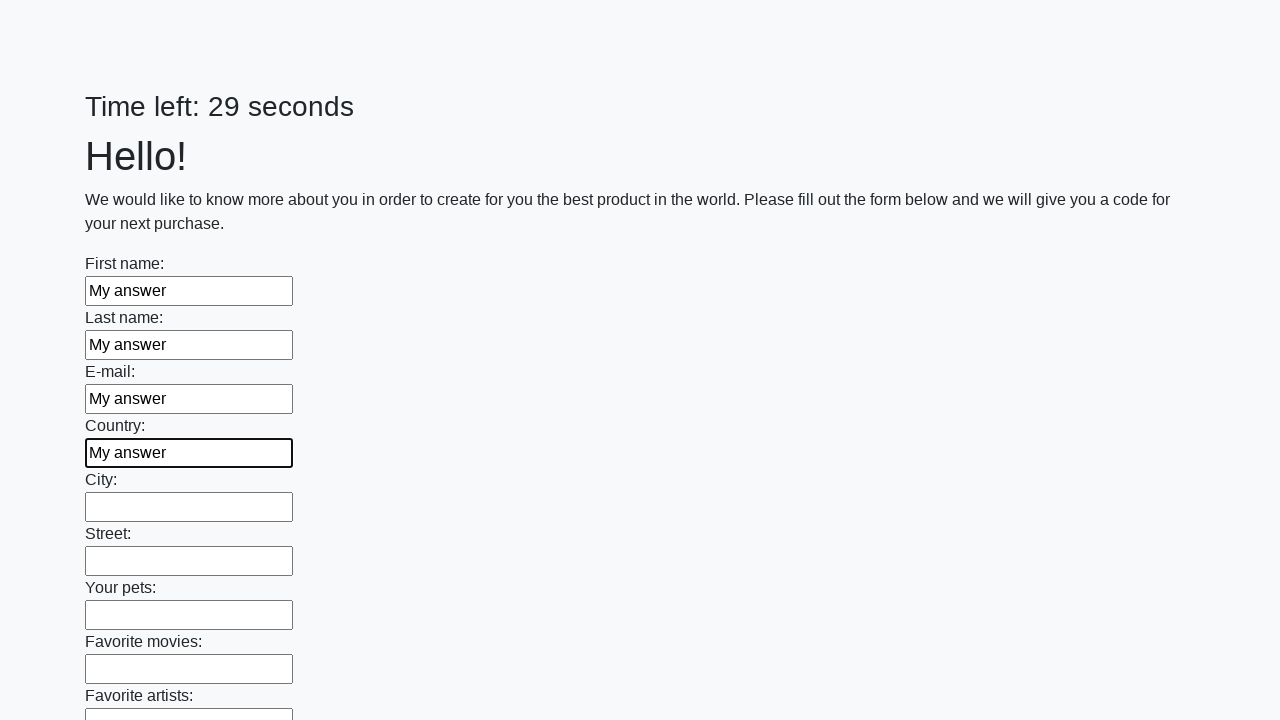

Filled an input field with 'My answer' on input >> nth=4
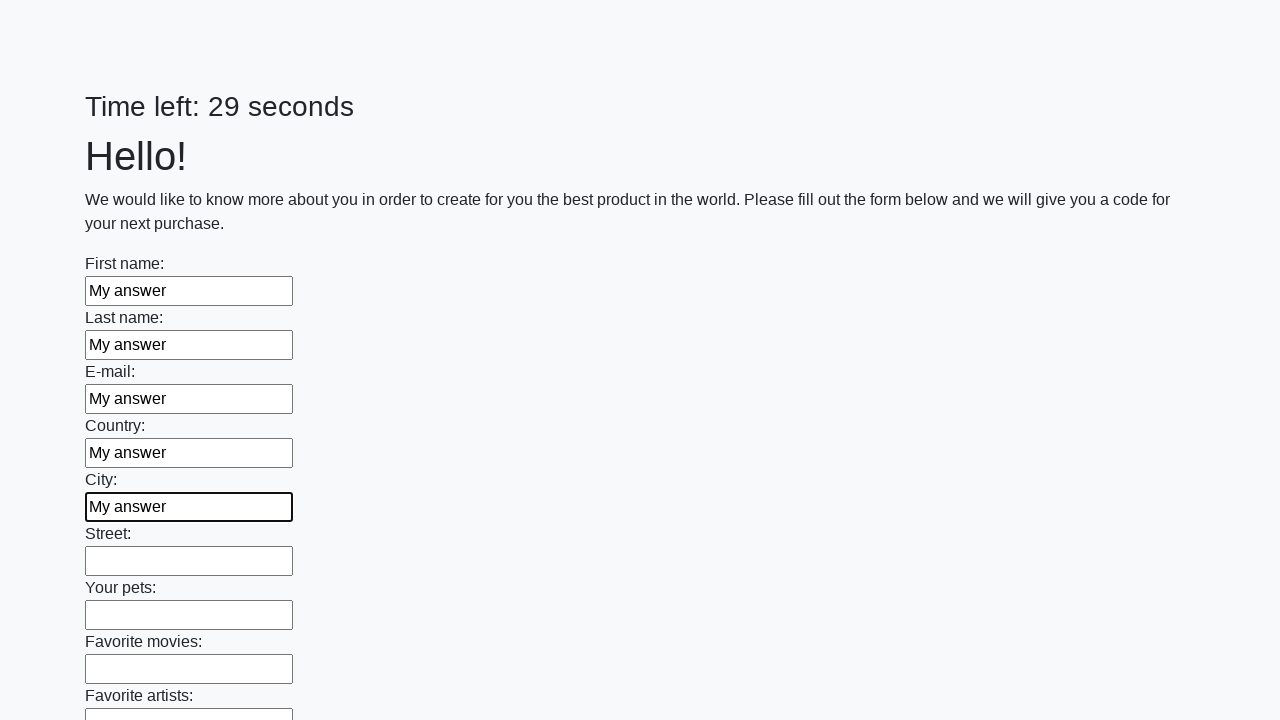

Filled an input field with 'My answer' on input >> nth=5
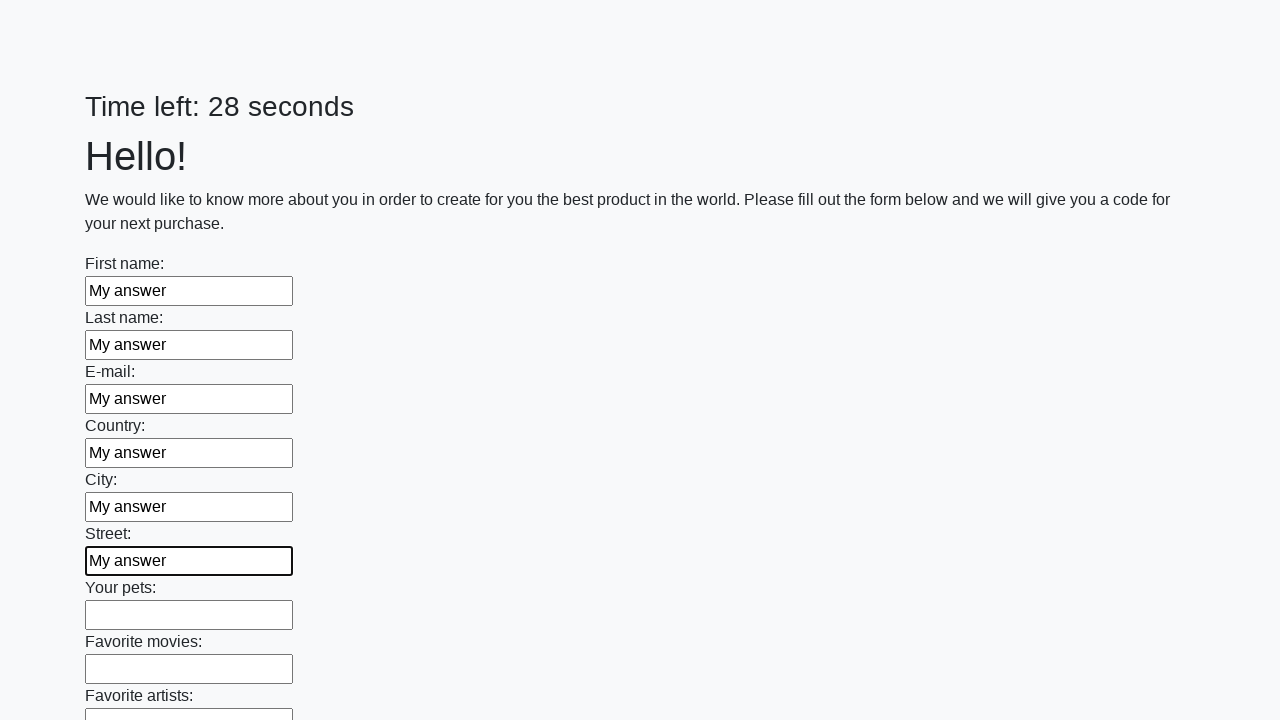

Filled an input field with 'My answer' on input >> nth=6
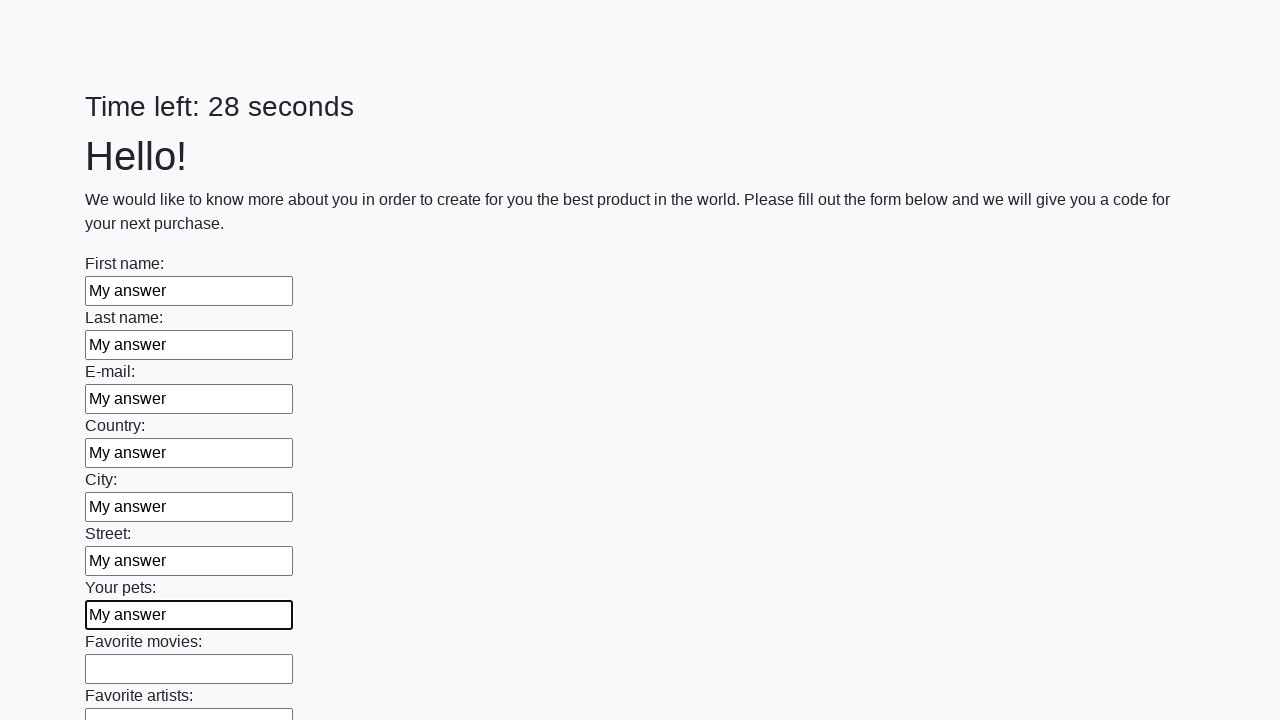

Filled an input field with 'My answer' on input >> nth=7
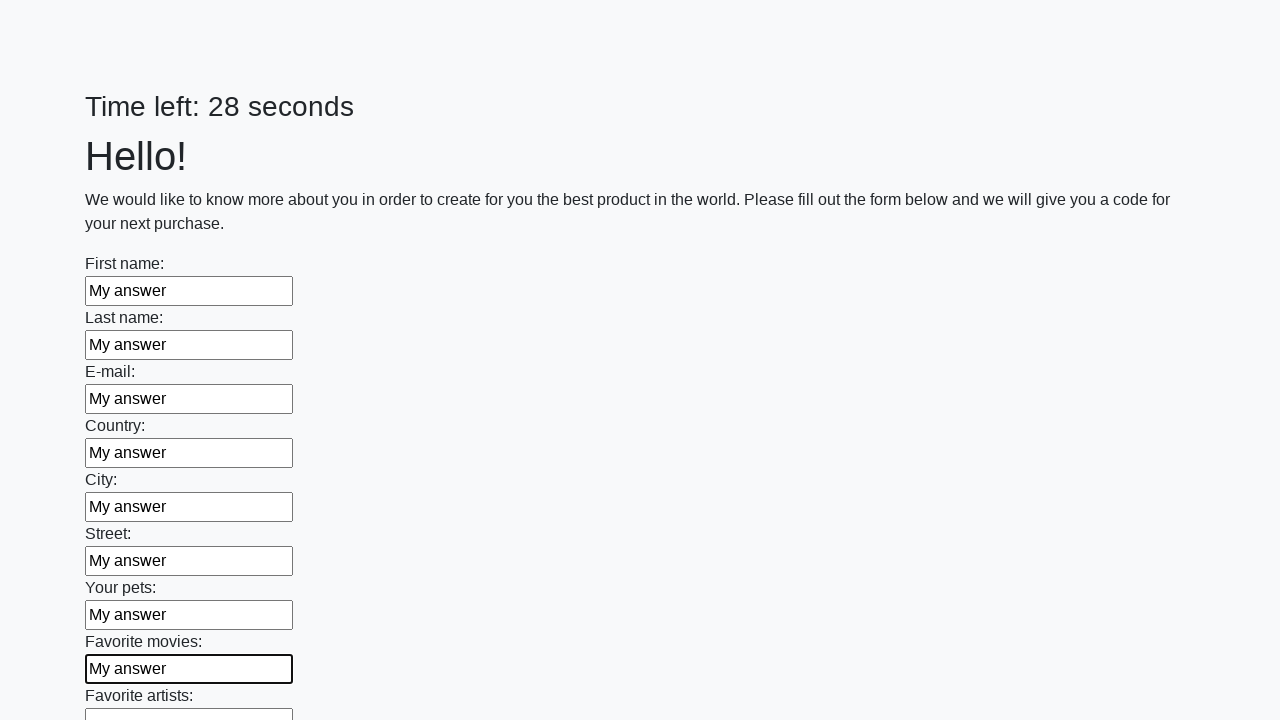

Filled an input field with 'My answer' on input >> nth=8
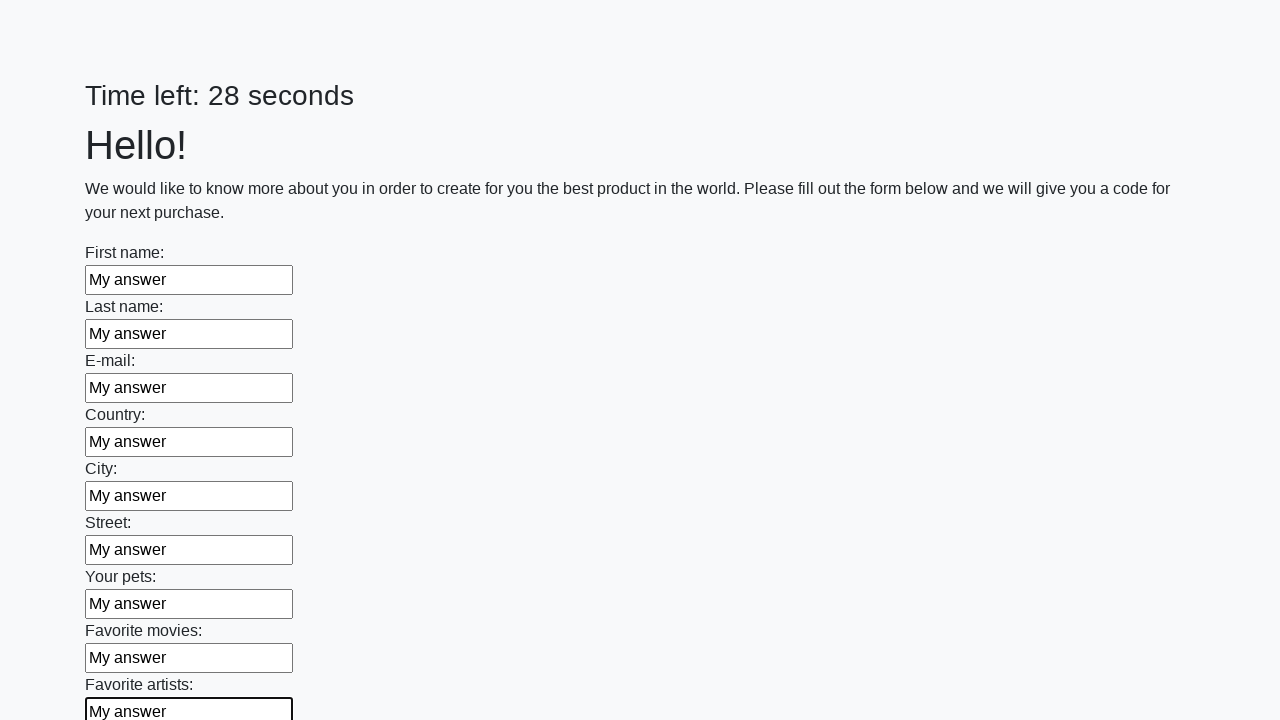

Filled an input field with 'My answer' on input >> nth=9
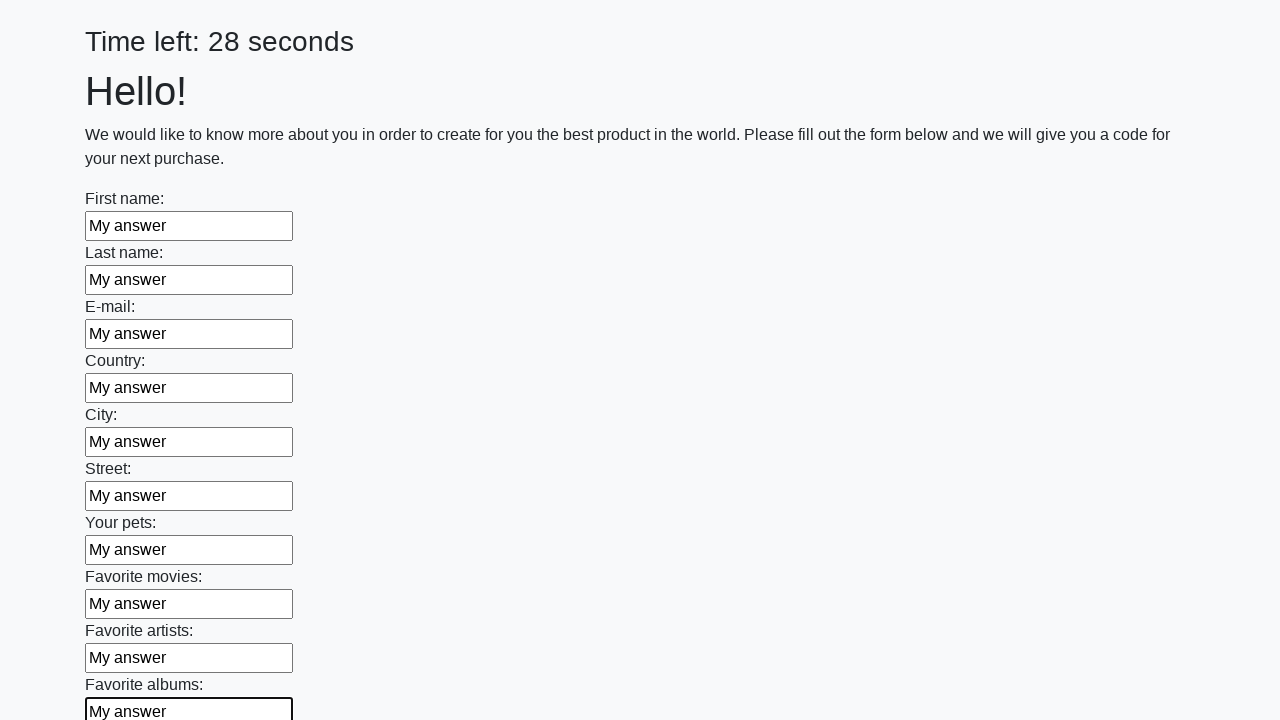

Filled an input field with 'My answer' on input >> nth=10
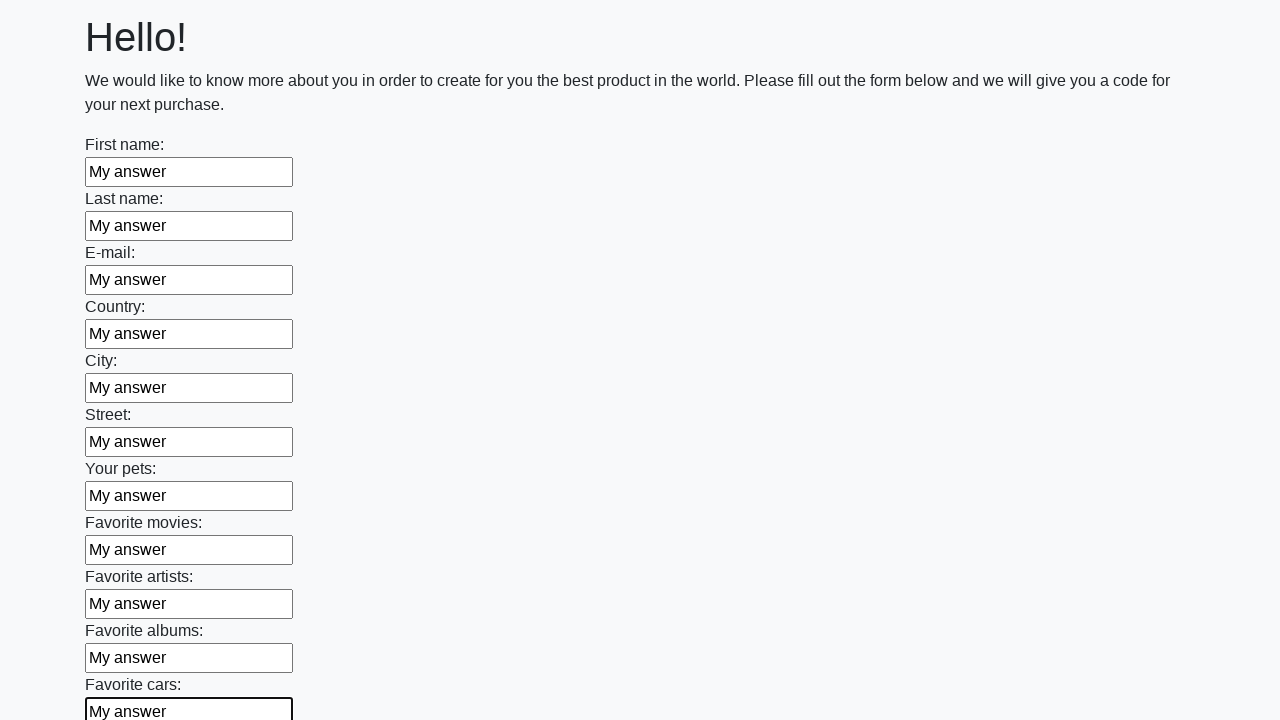

Filled an input field with 'My answer' on input >> nth=11
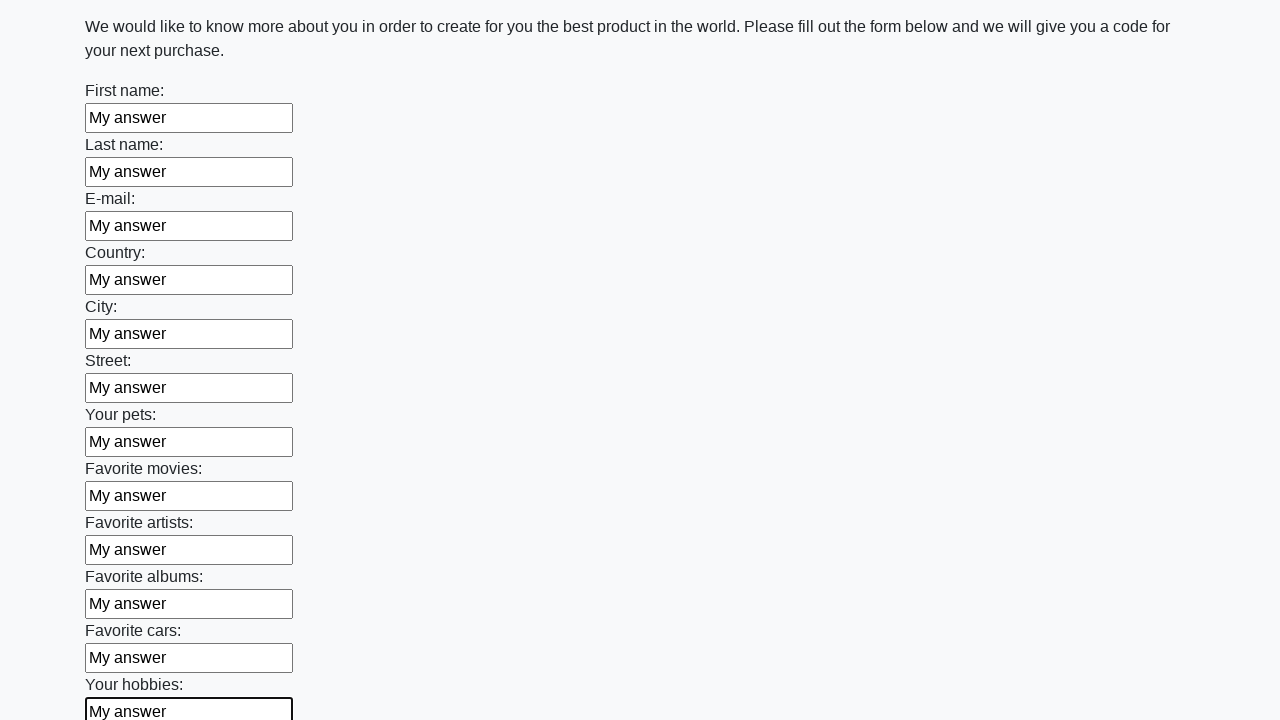

Filled an input field with 'My answer' on input >> nth=12
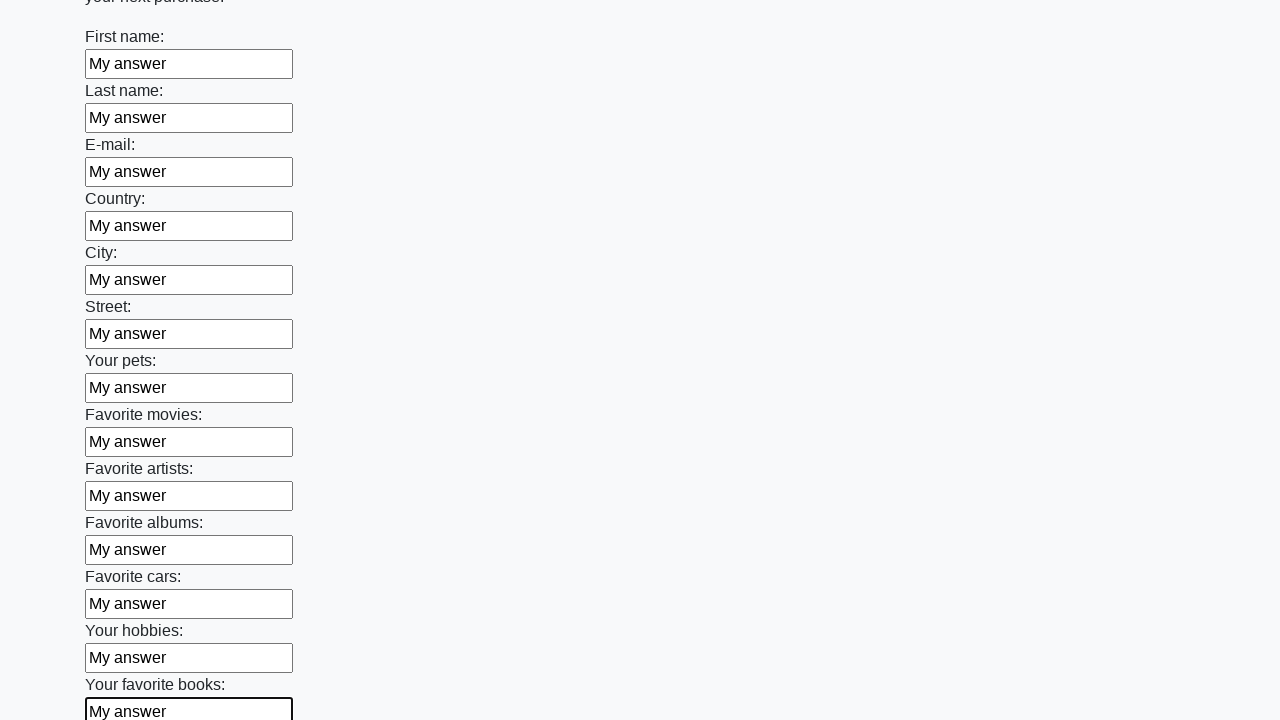

Filled an input field with 'My answer' on input >> nth=13
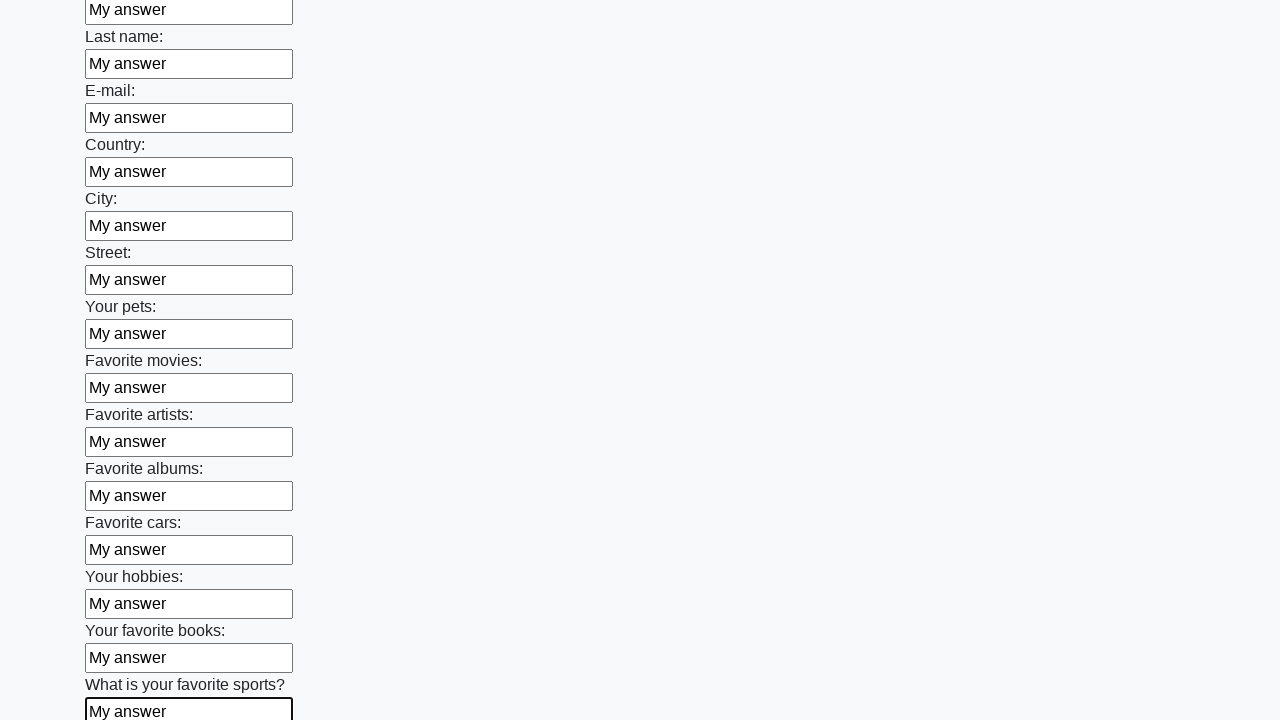

Filled an input field with 'My answer' on input >> nth=14
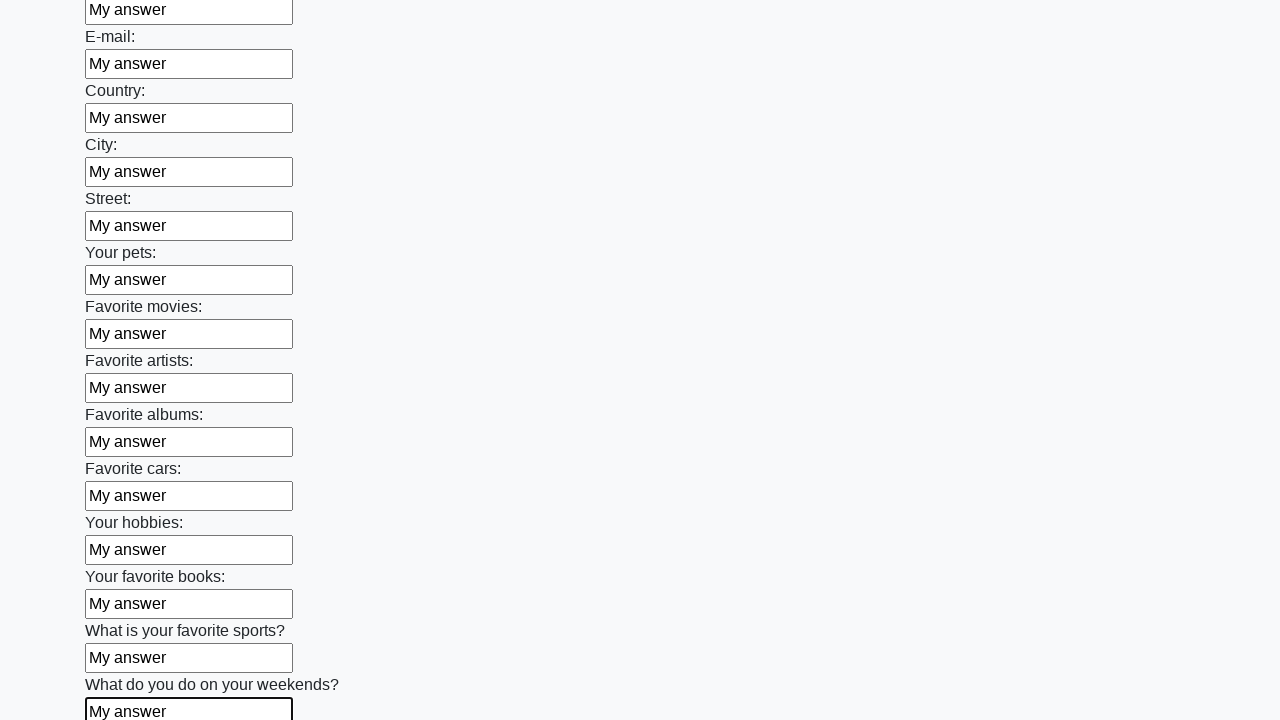

Filled an input field with 'My answer' on input >> nth=15
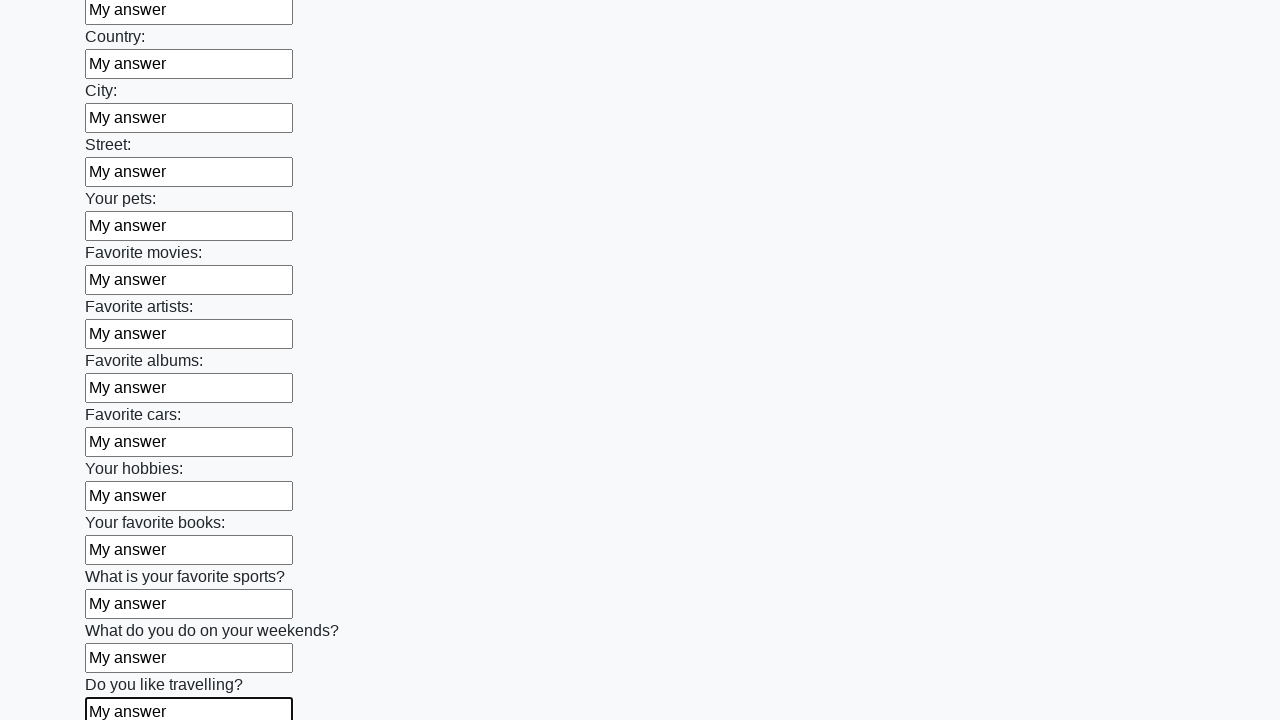

Filled an input field with 'My answer' on input >> nth=16
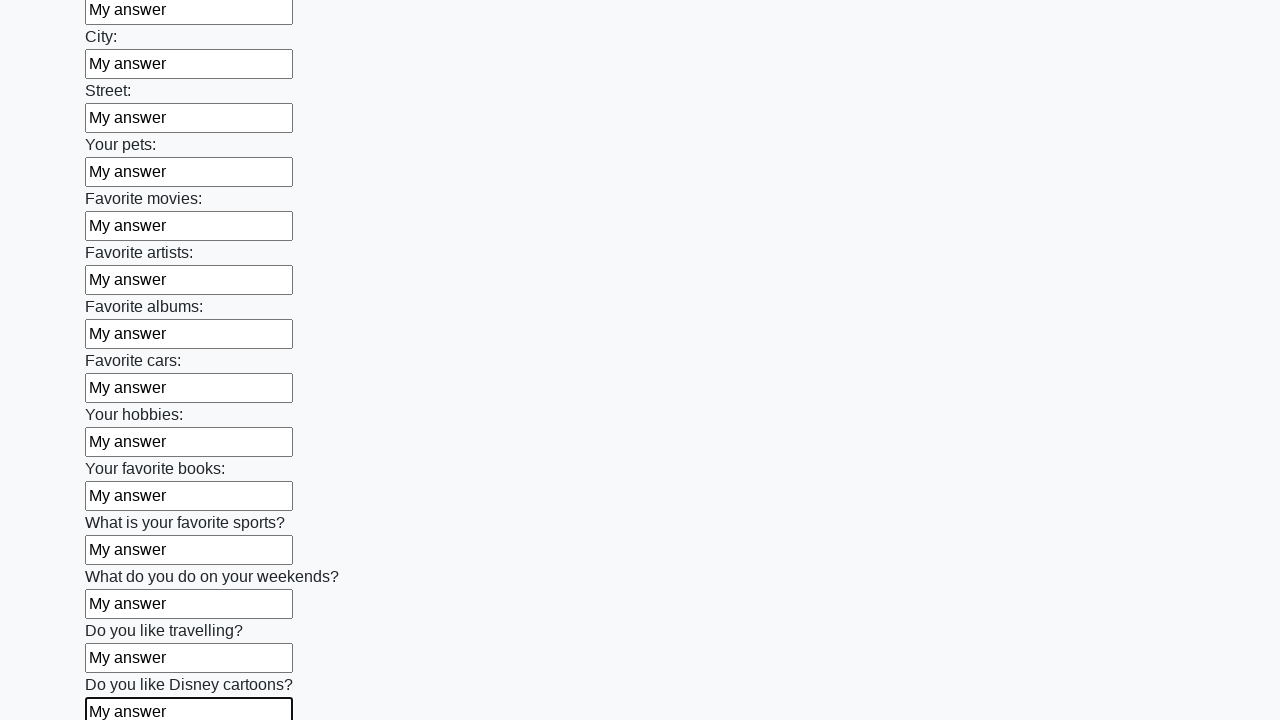

Filled an input field with 'My answer' on input >> nth=17
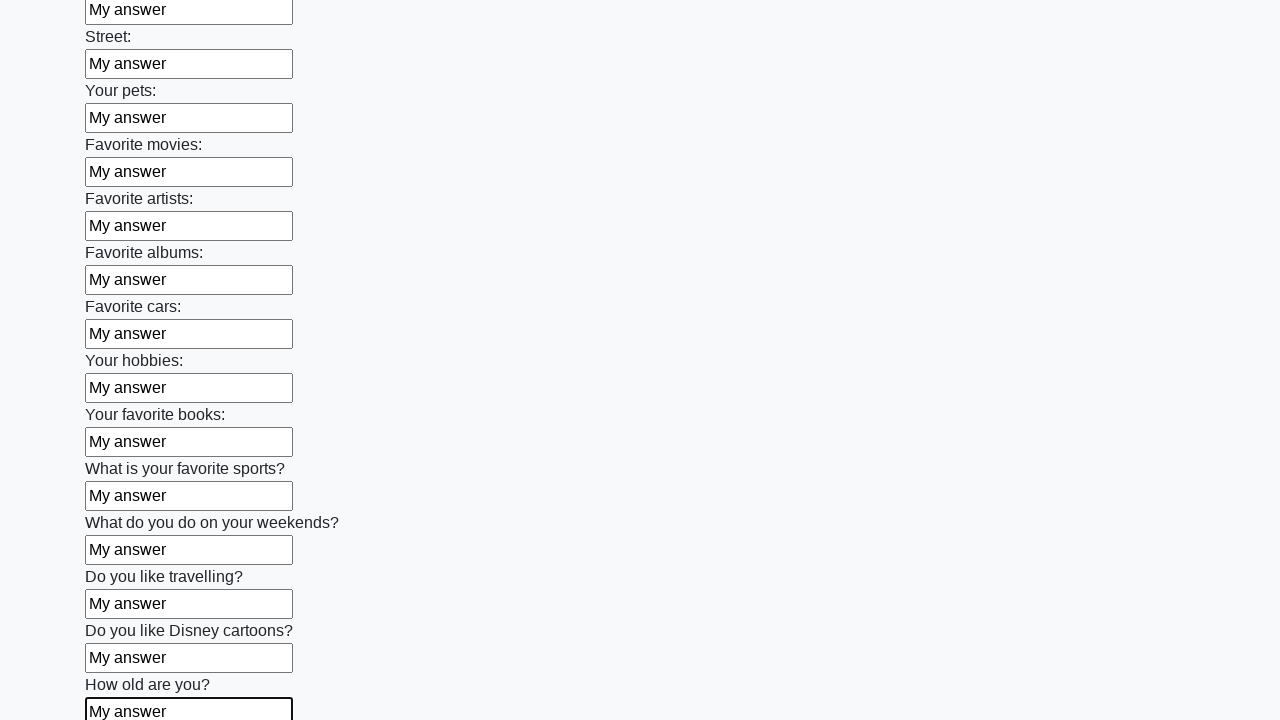

Filled an input field with 'My answer' on input >> nth=18
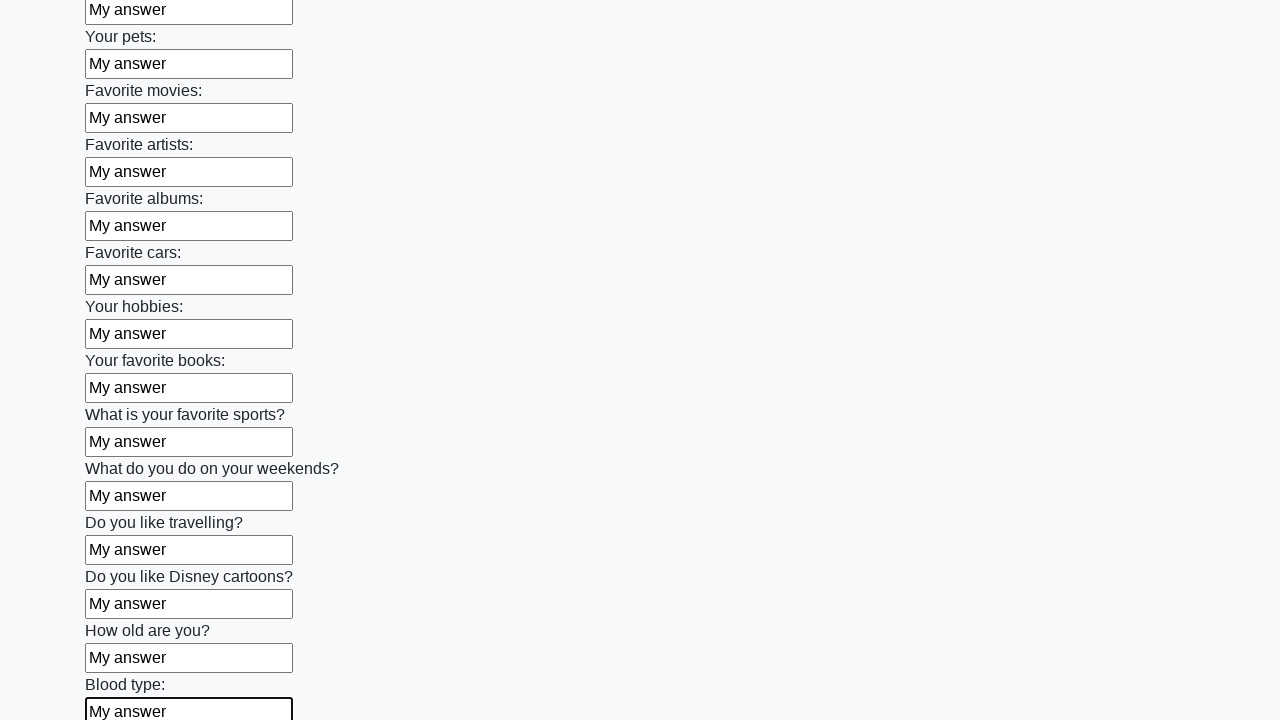

Filled an input field with 'My answer' on input >> nth=19
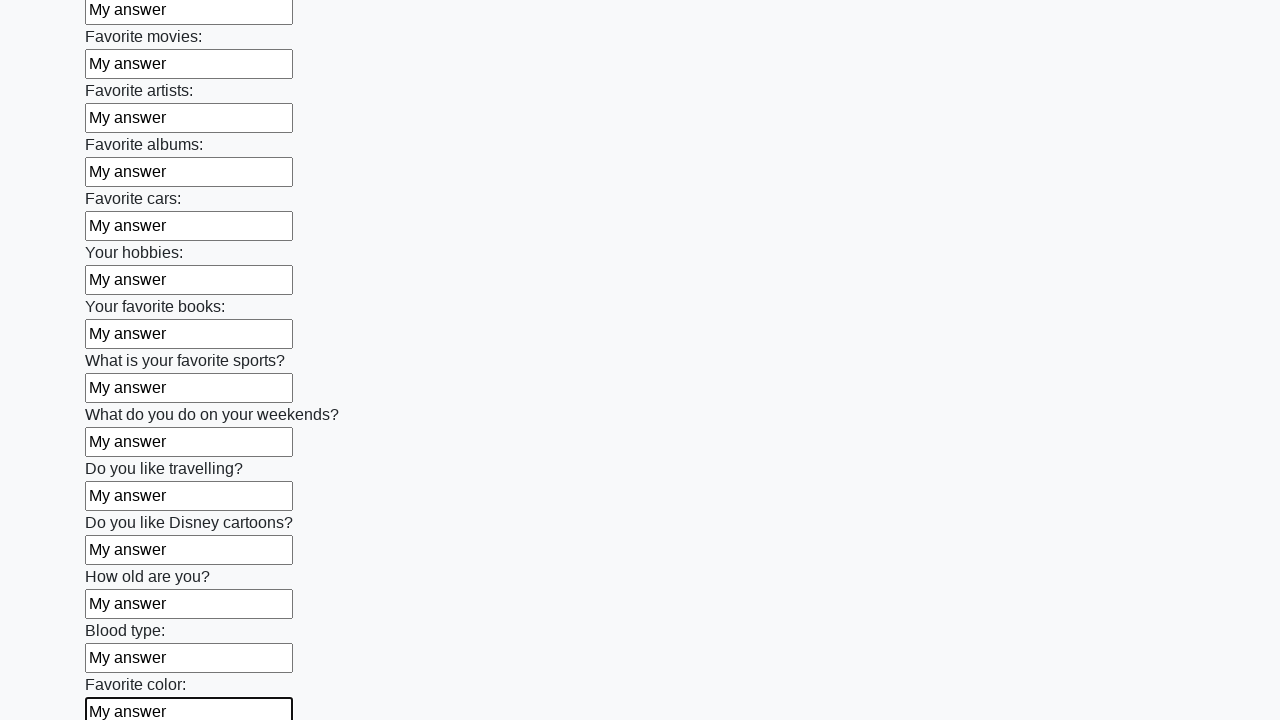

Filled an input field with 'My answer' on input >> nth=20
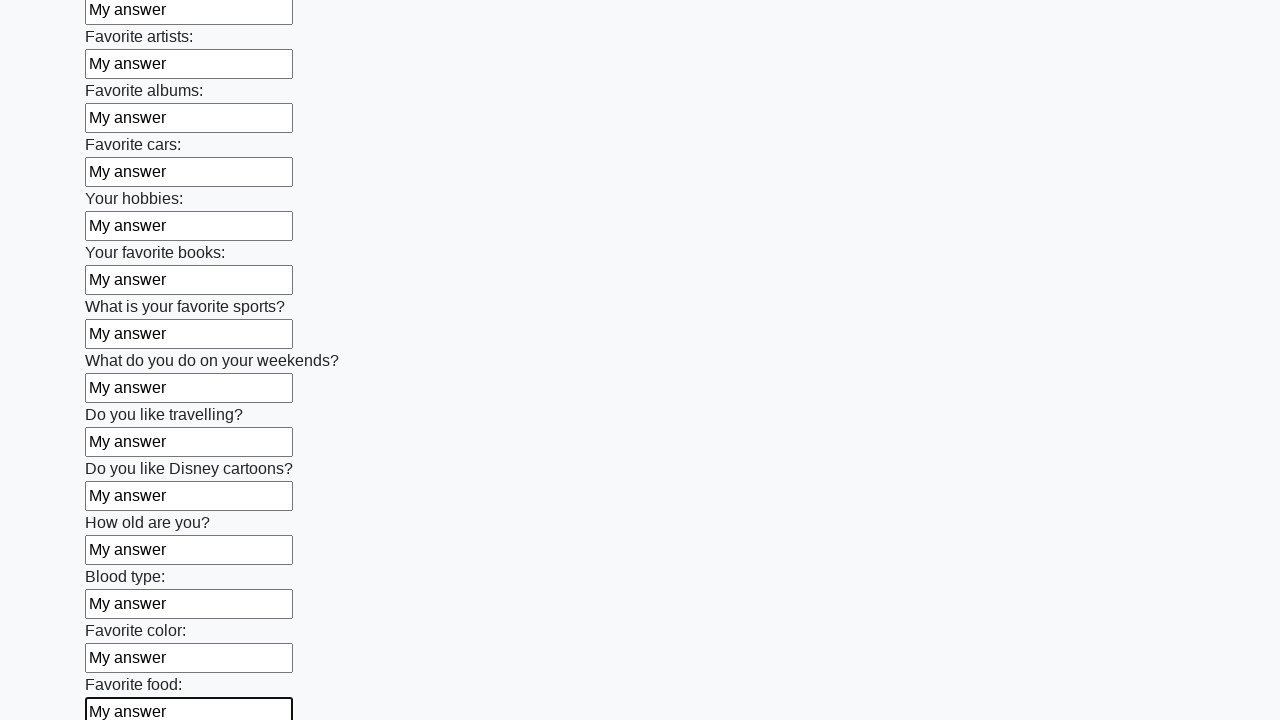

Filled an input field with 'My answer' on input >> nth=21
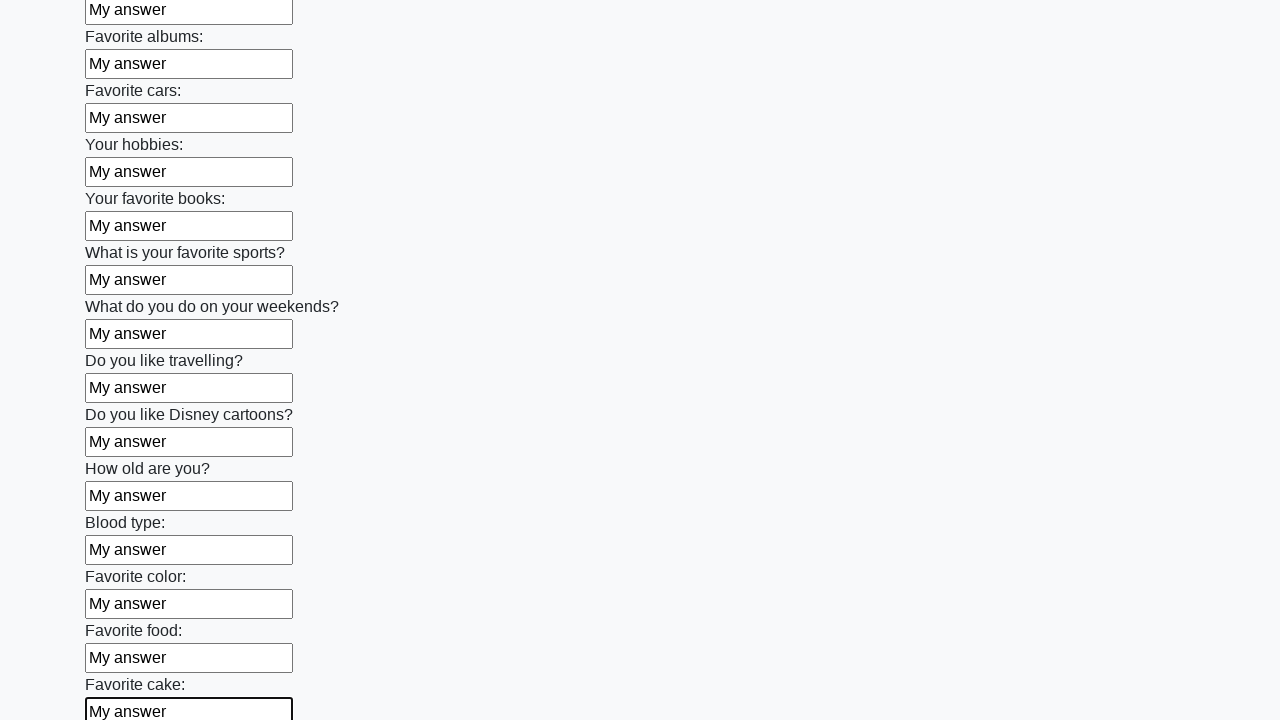

Filled an input field with 'My answer' on input >> nth=22
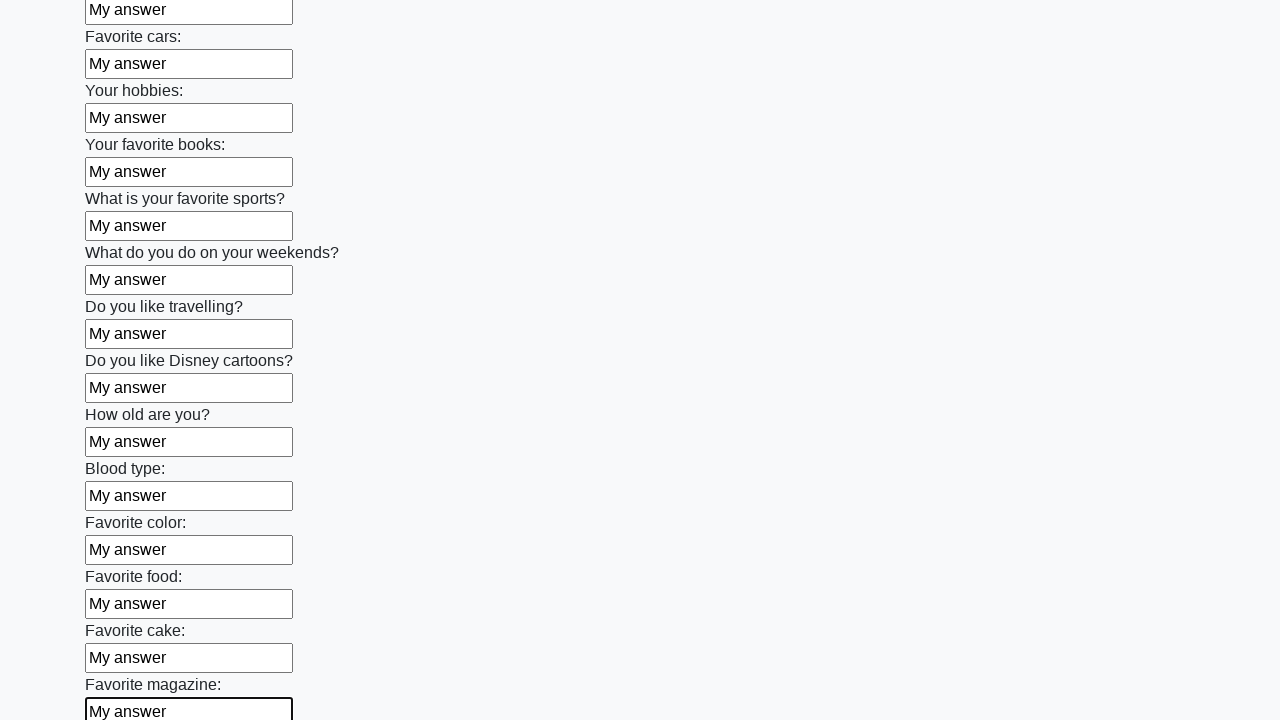

Filled an input field with 'My answer' on input >> nth=23
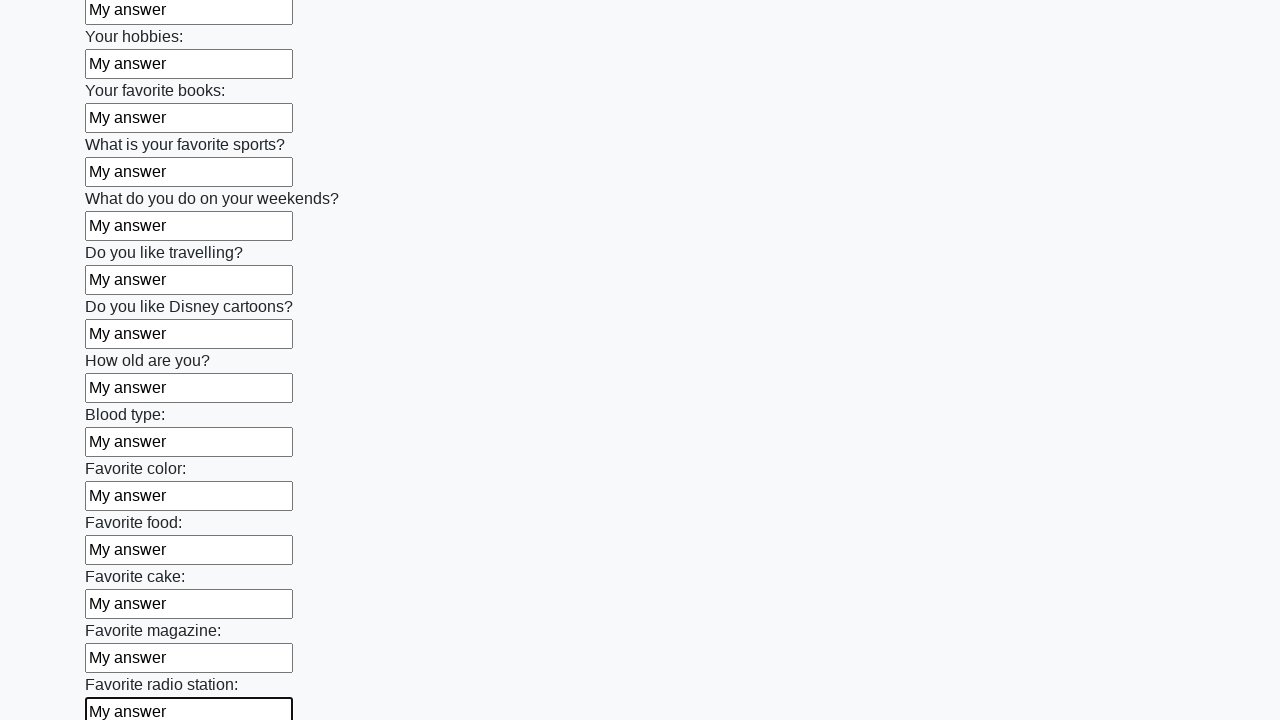

Filled an input field with 'My answer' on input >> nth=24
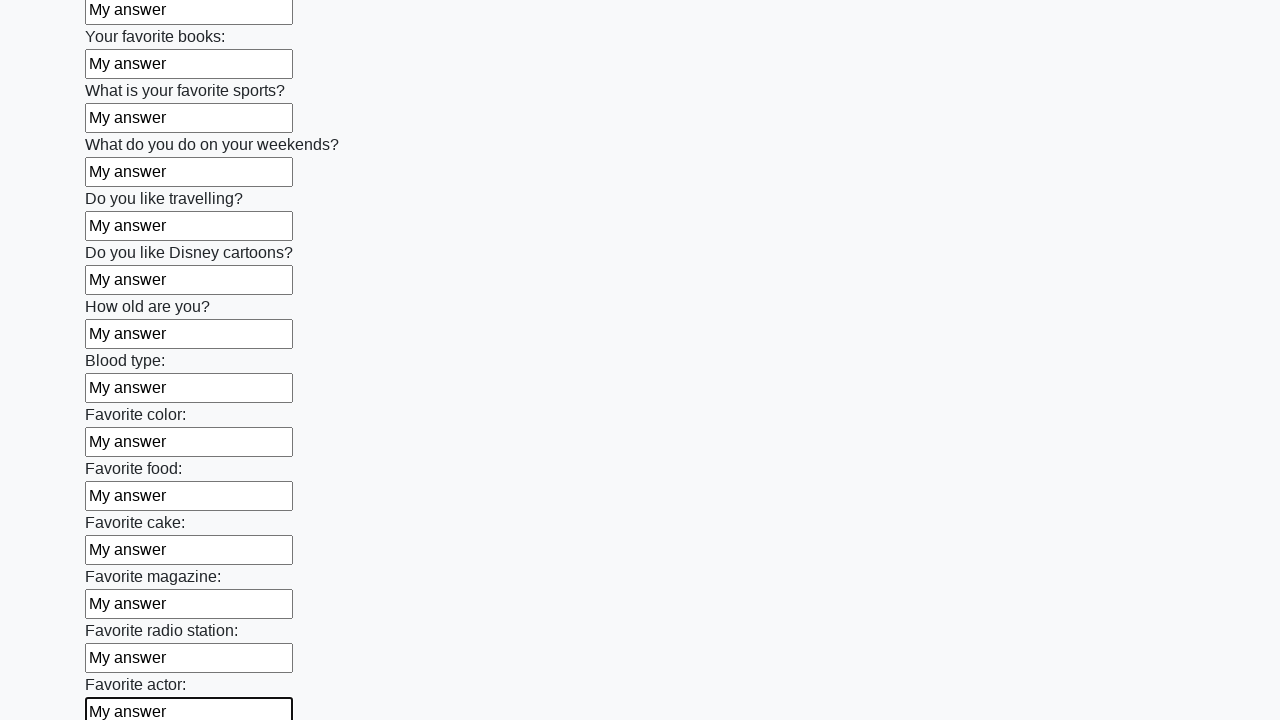

Filled an input field with 'My answer' on input >> nth=25
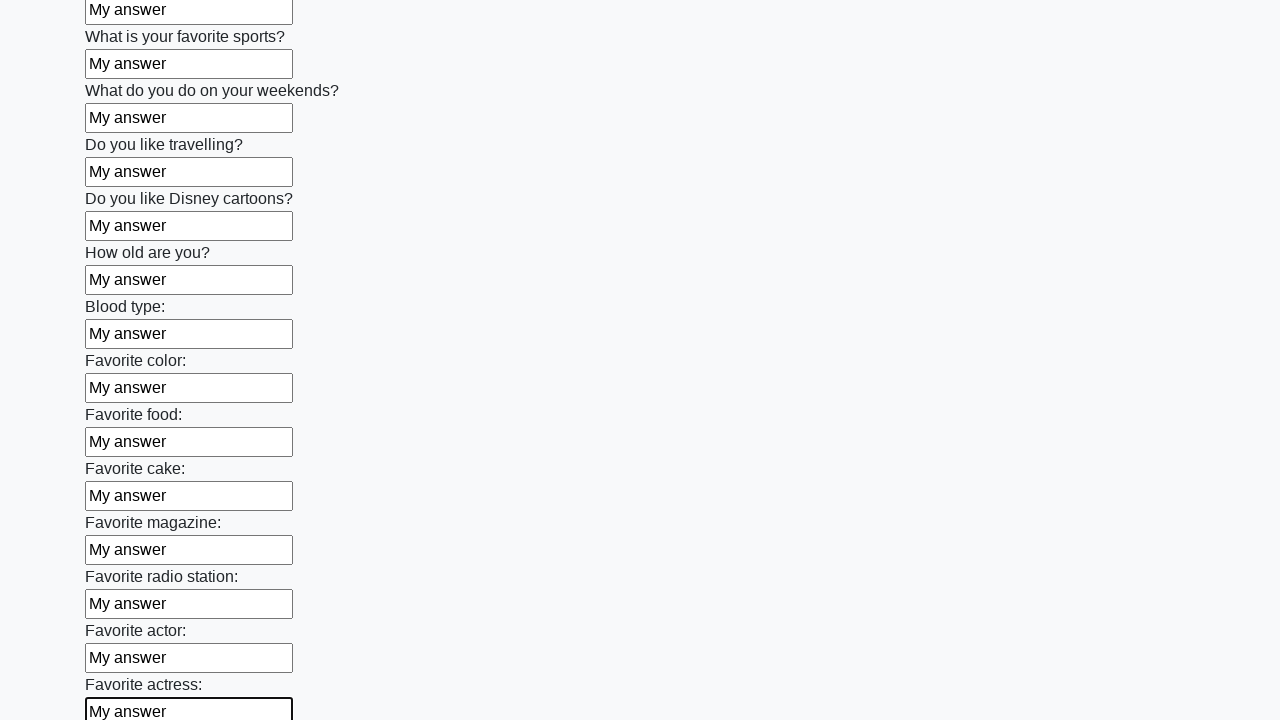

Filled an input field with 'My answer' on input >> nth=26
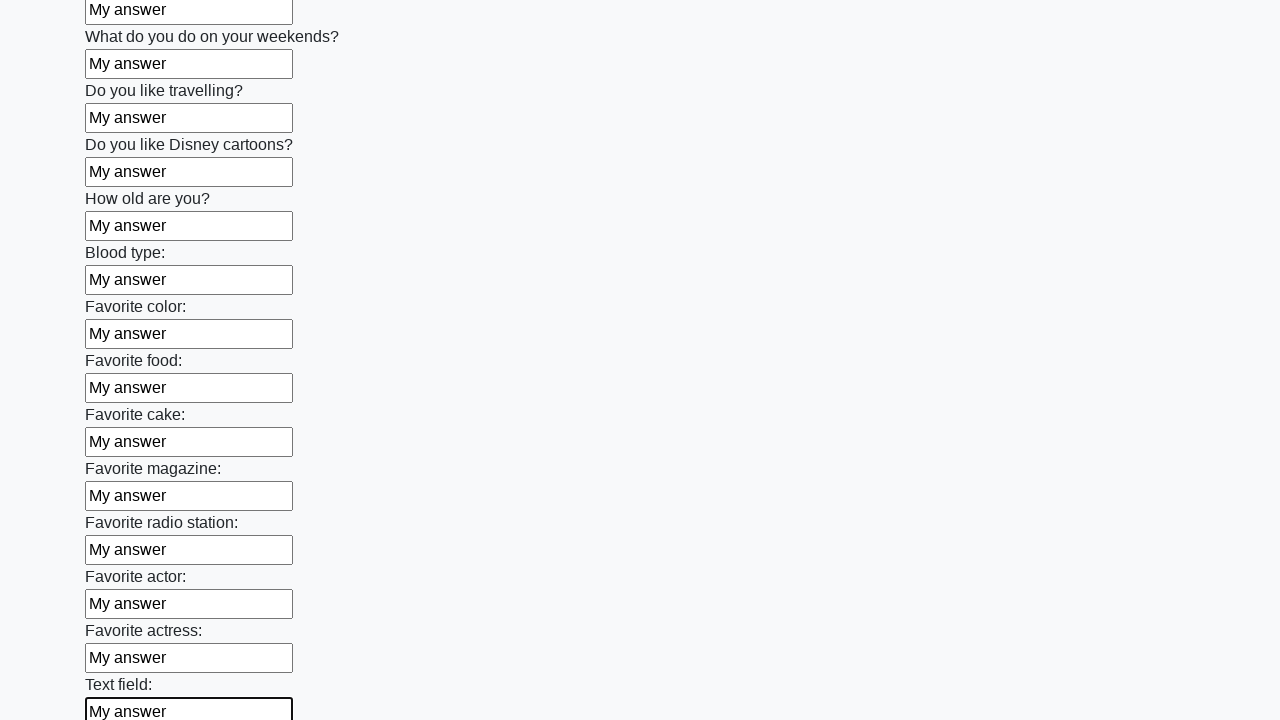

Filled an input field with 'My answer' on input >> nth=27
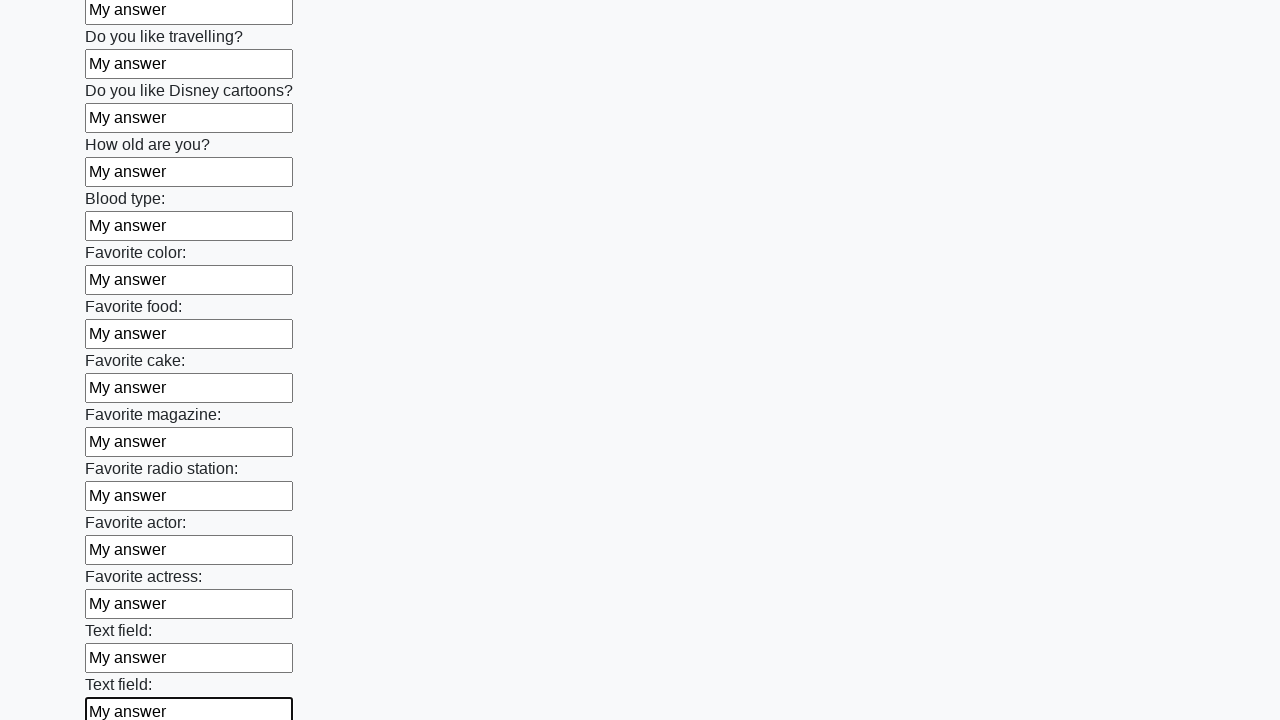

Filled an input field with 'My answer' on input >> nth=28
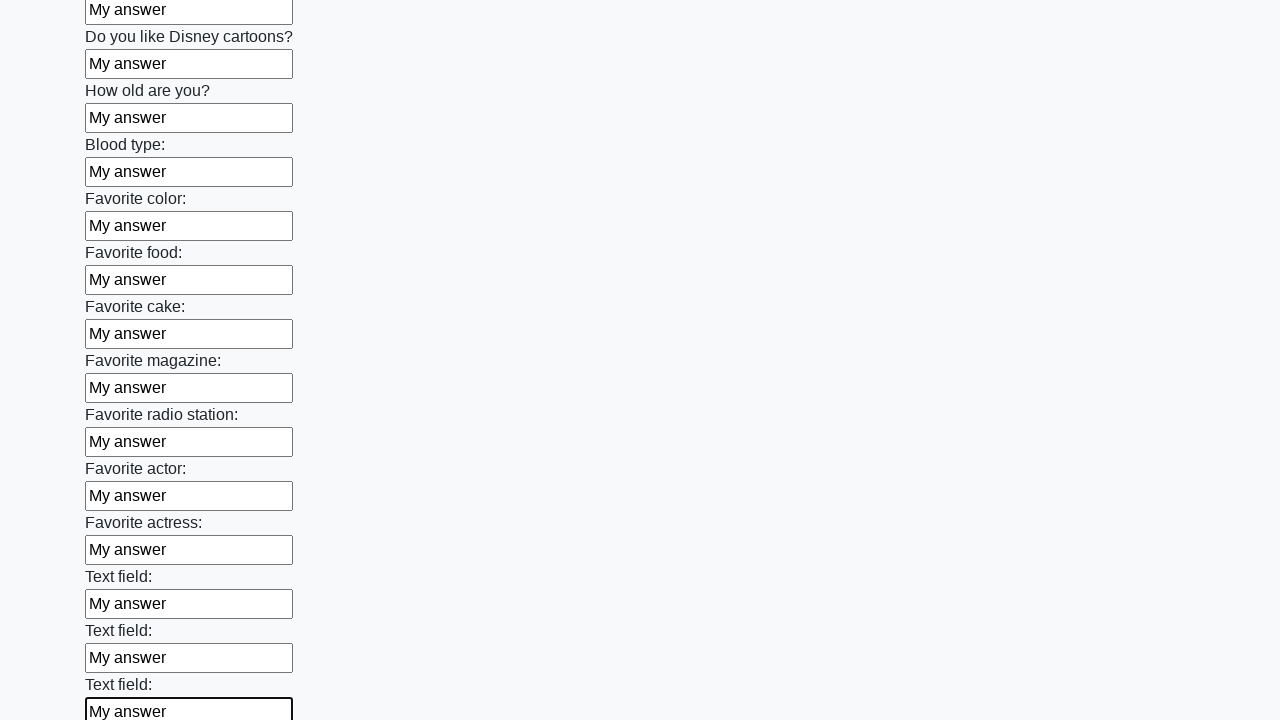

Filled an input field with 'My answer' on input >> nth=29
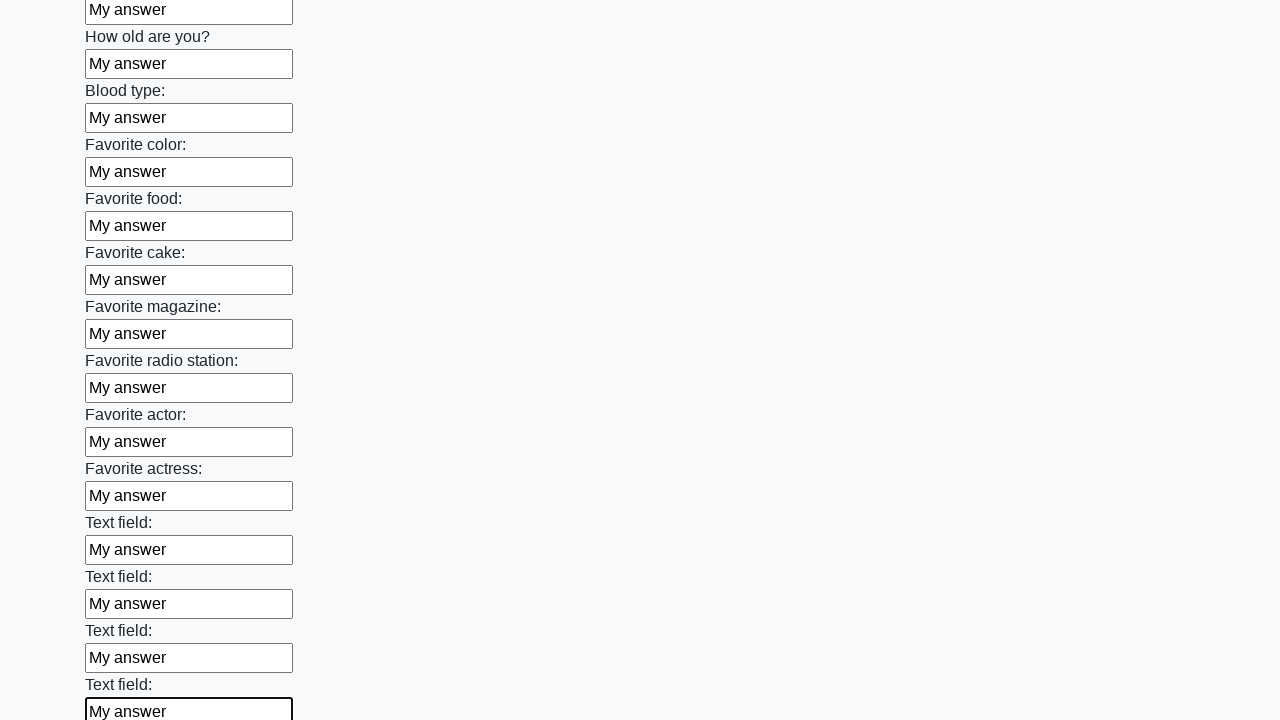

Filled an input field with 'My answer' on input >> nth=30
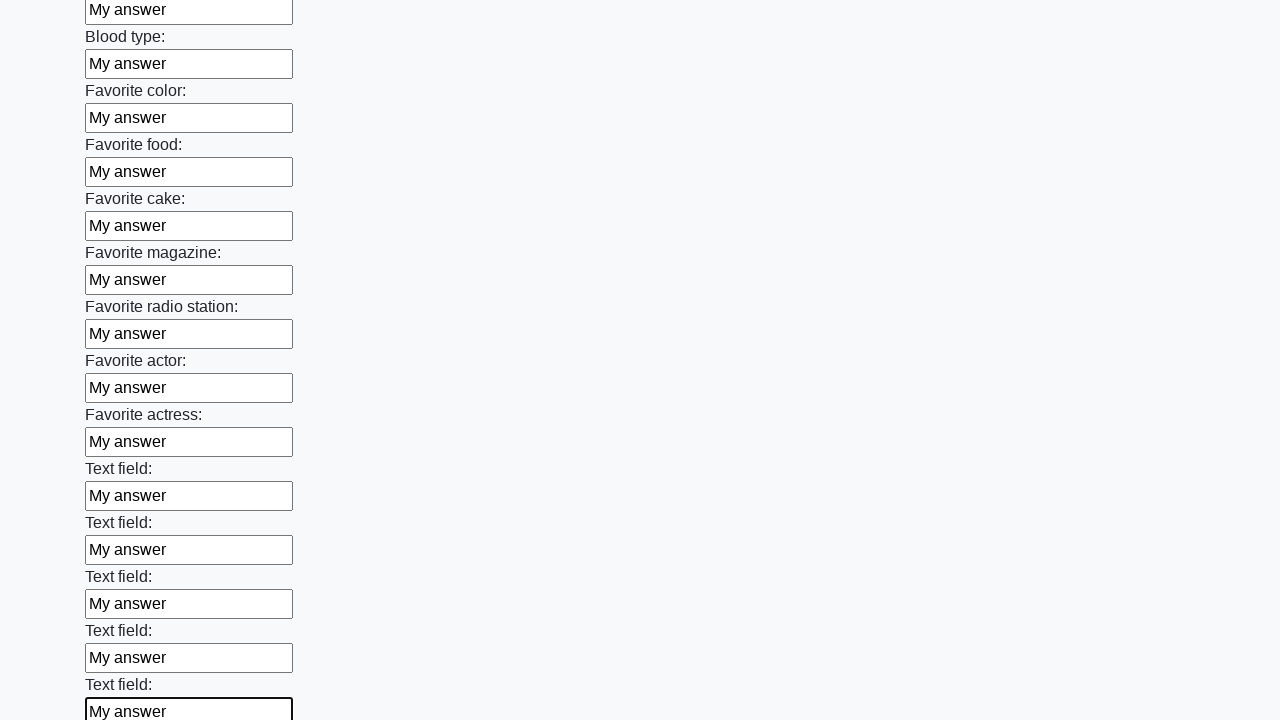

Filled an input field with 'My answer' on input >> nth=31
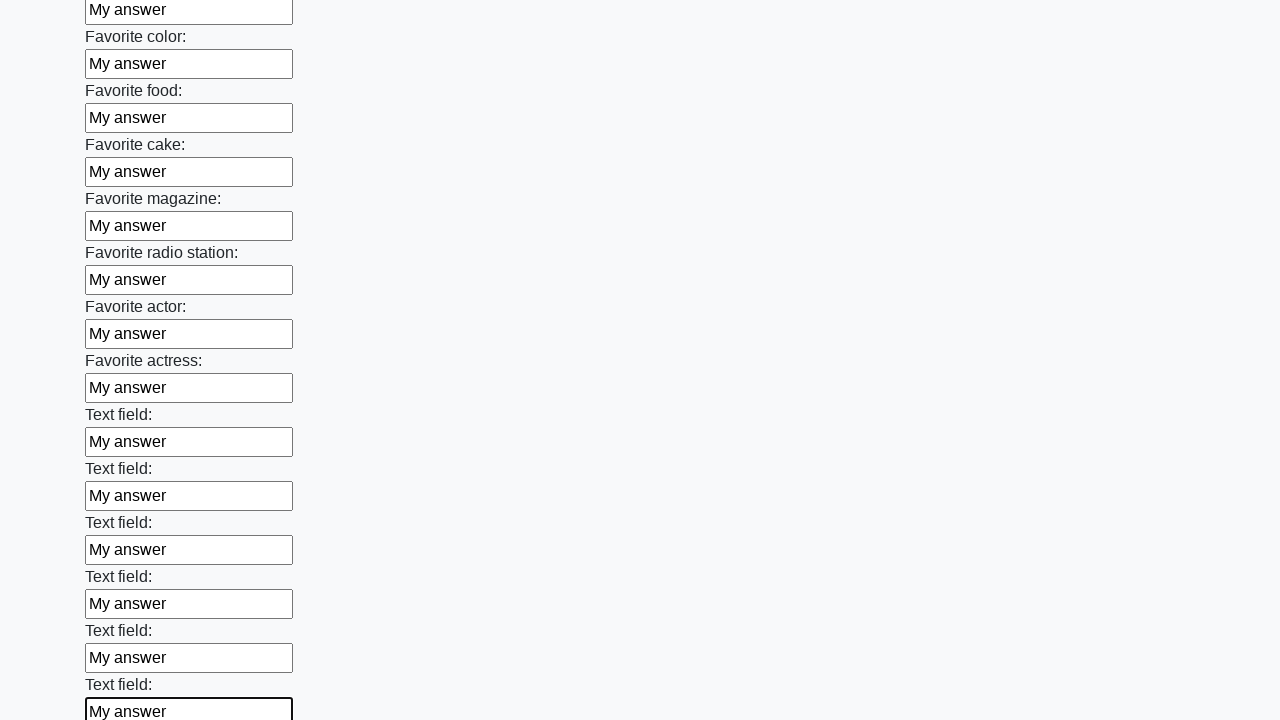

Filled an input field with 'My answer' on input >> nth=32
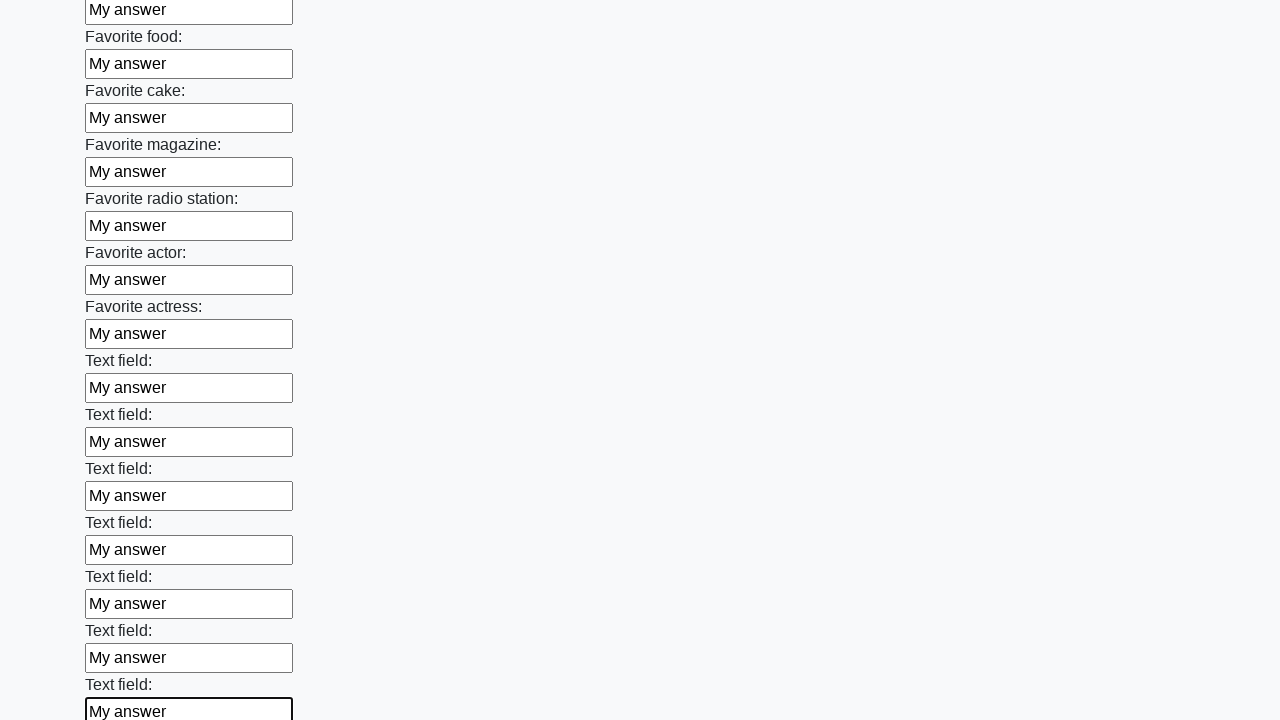

Filled an input field with 'My answer' on input >> nth=33
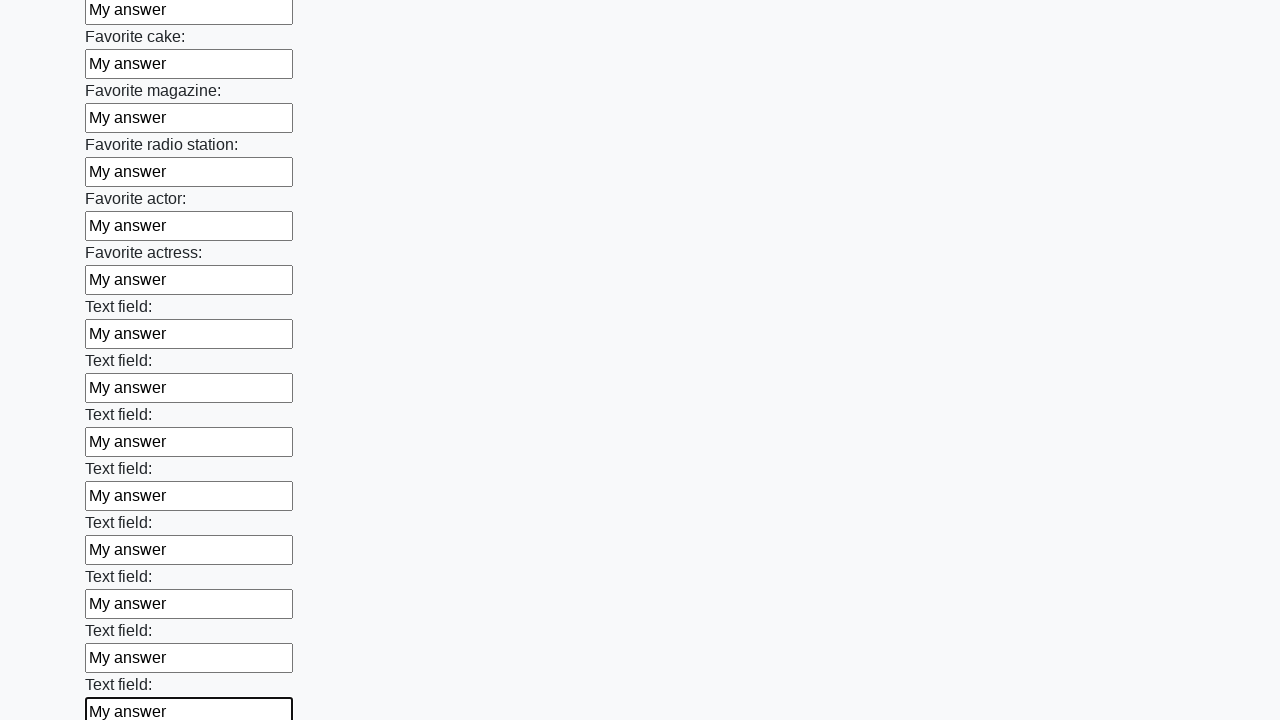

Filled an input field with 'My answer' on input >> nth=34
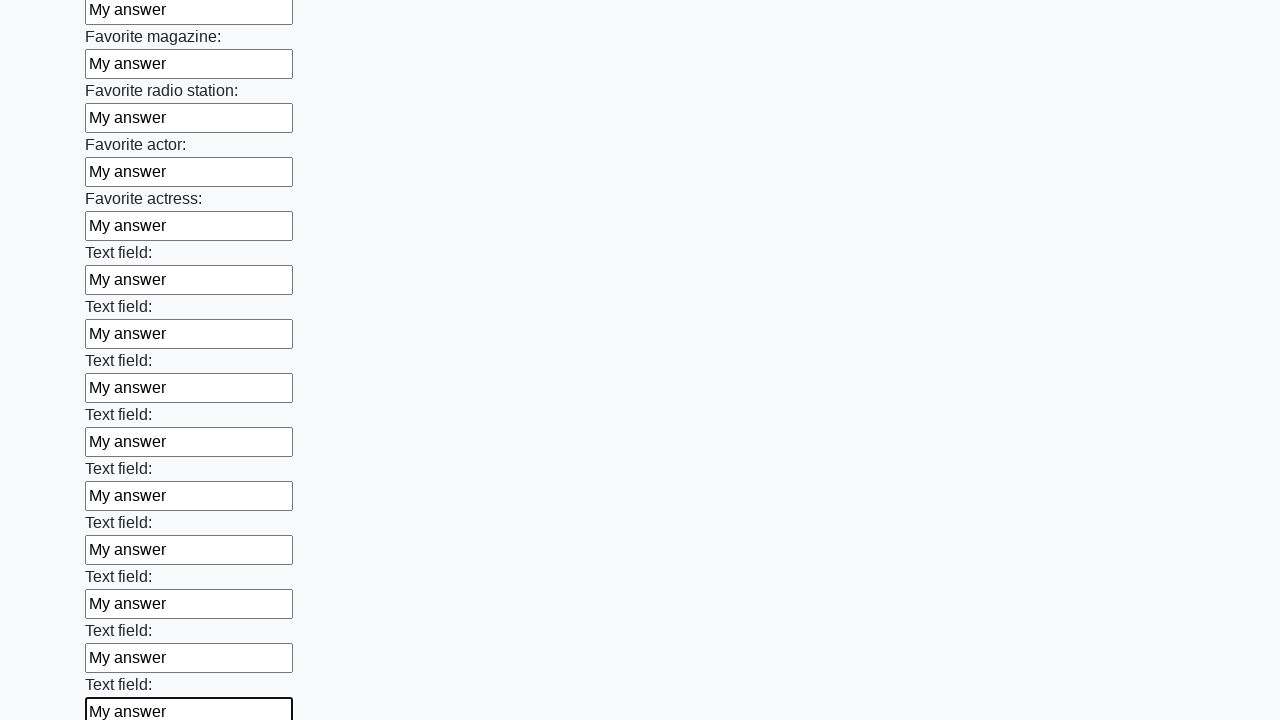

Filled an input field with 'My answer' on input >> nth=35
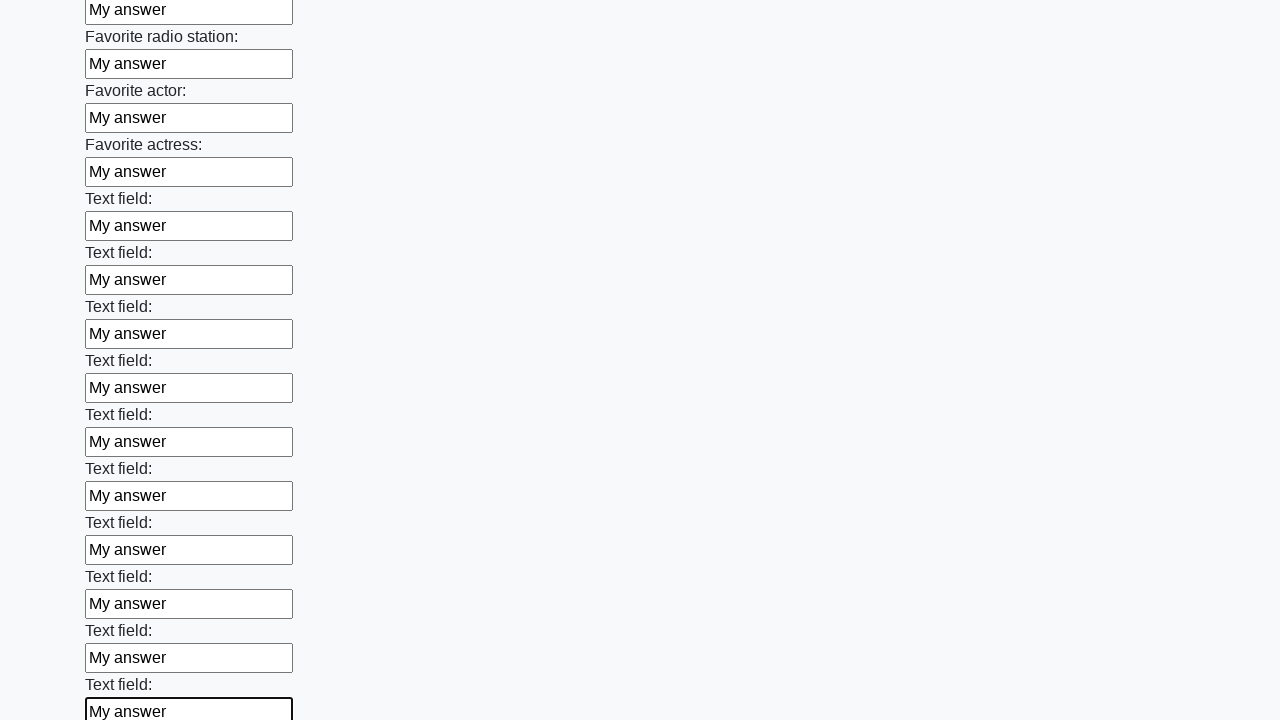

Filled an input field with 'My answer' on input >> nth=36
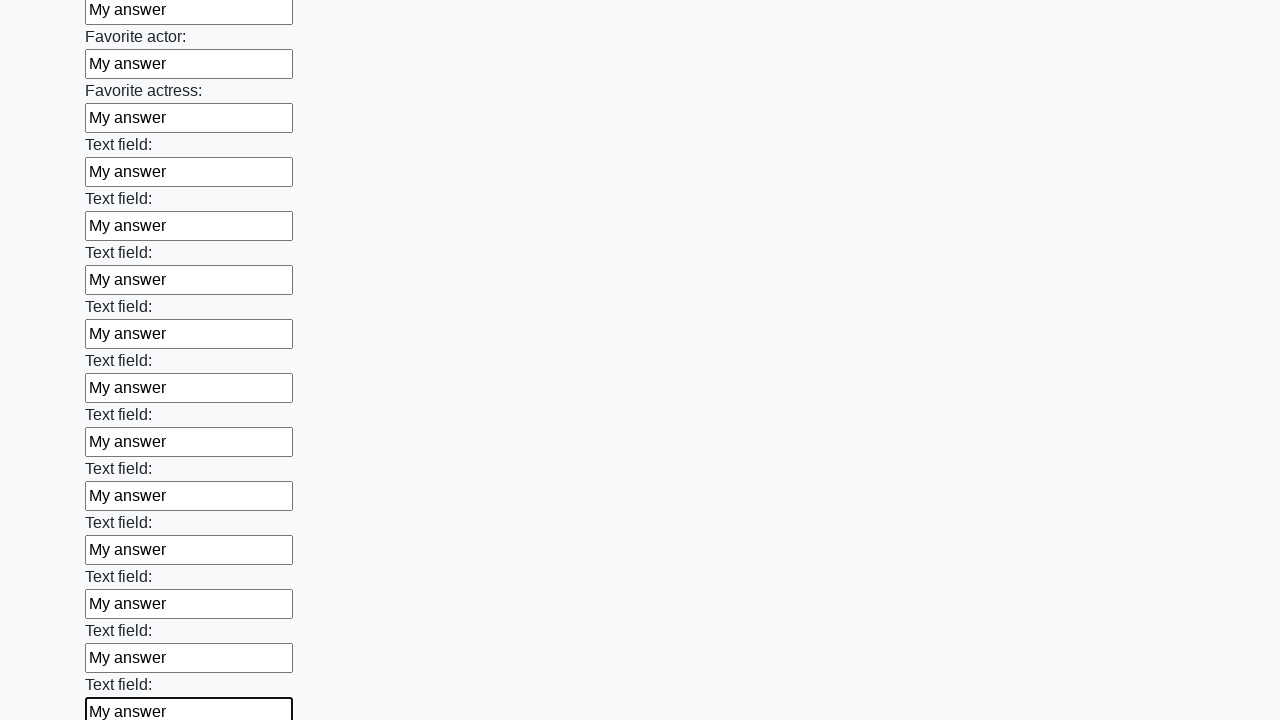

Filled an input field with 'My answer' on input >> nth=37
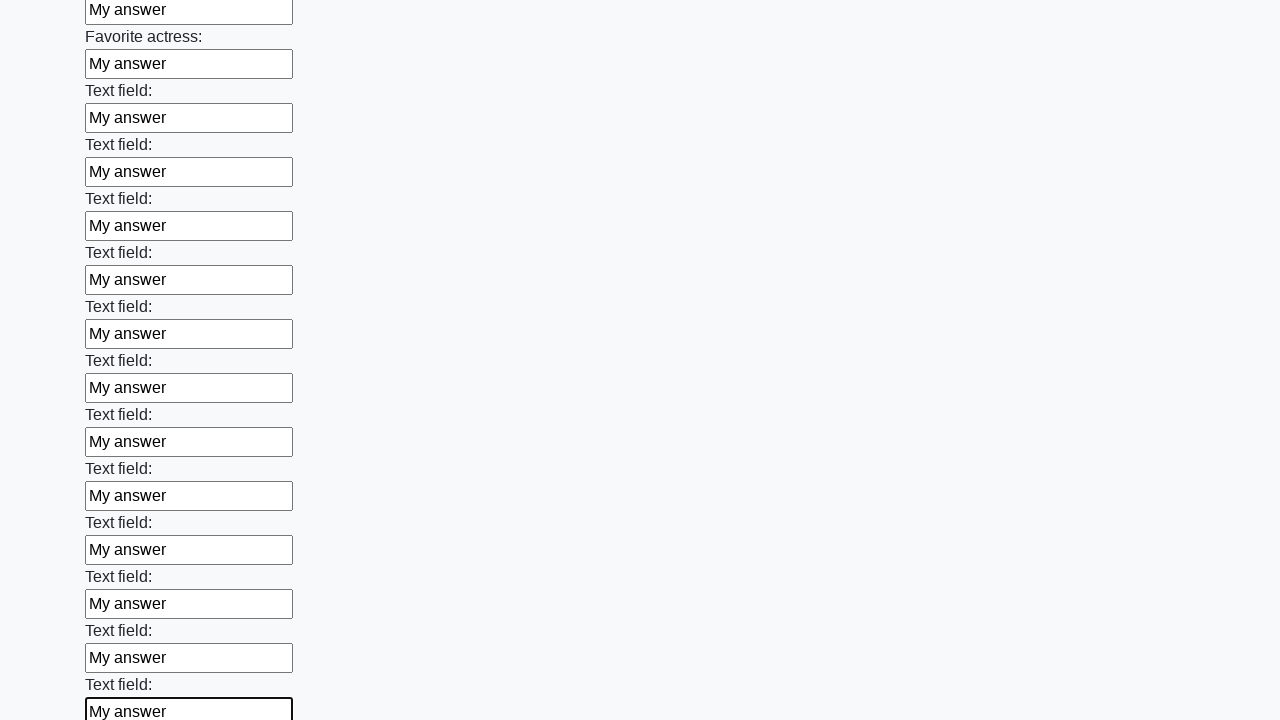

Filled an input field with 'My answer' on input >> nth=38
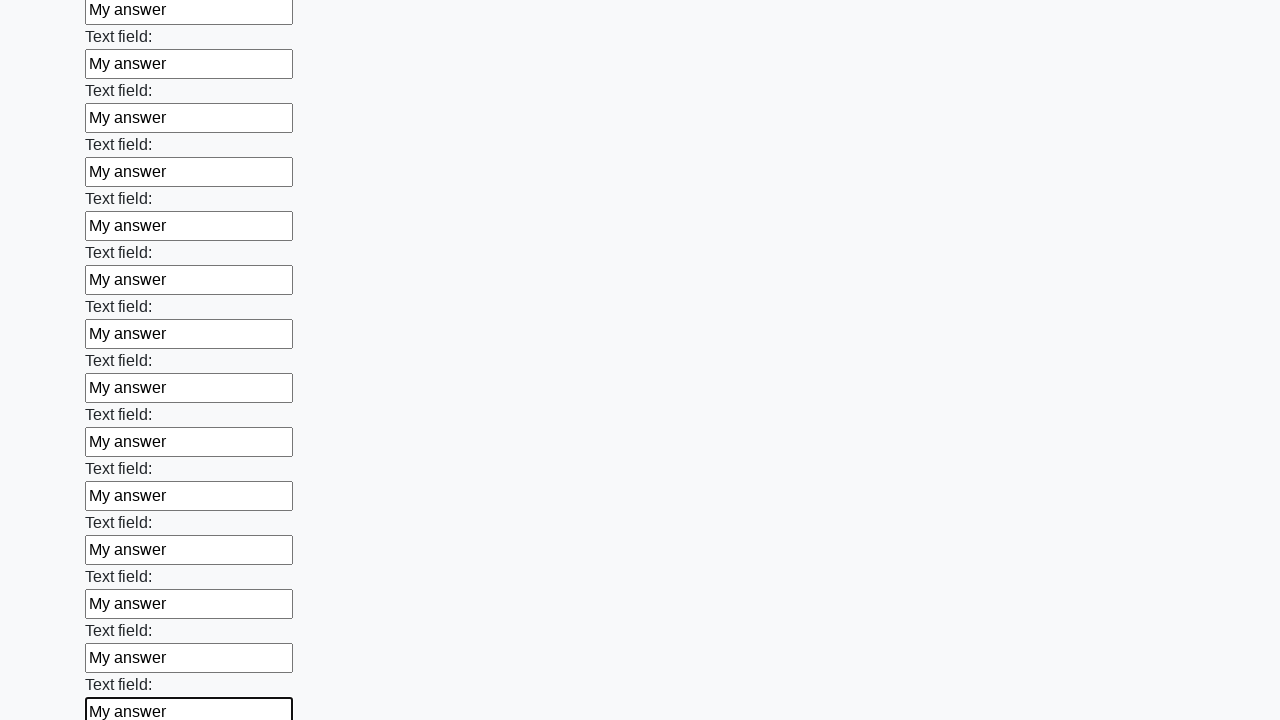

Filled an input field with 'My answer' on input >> nth=39
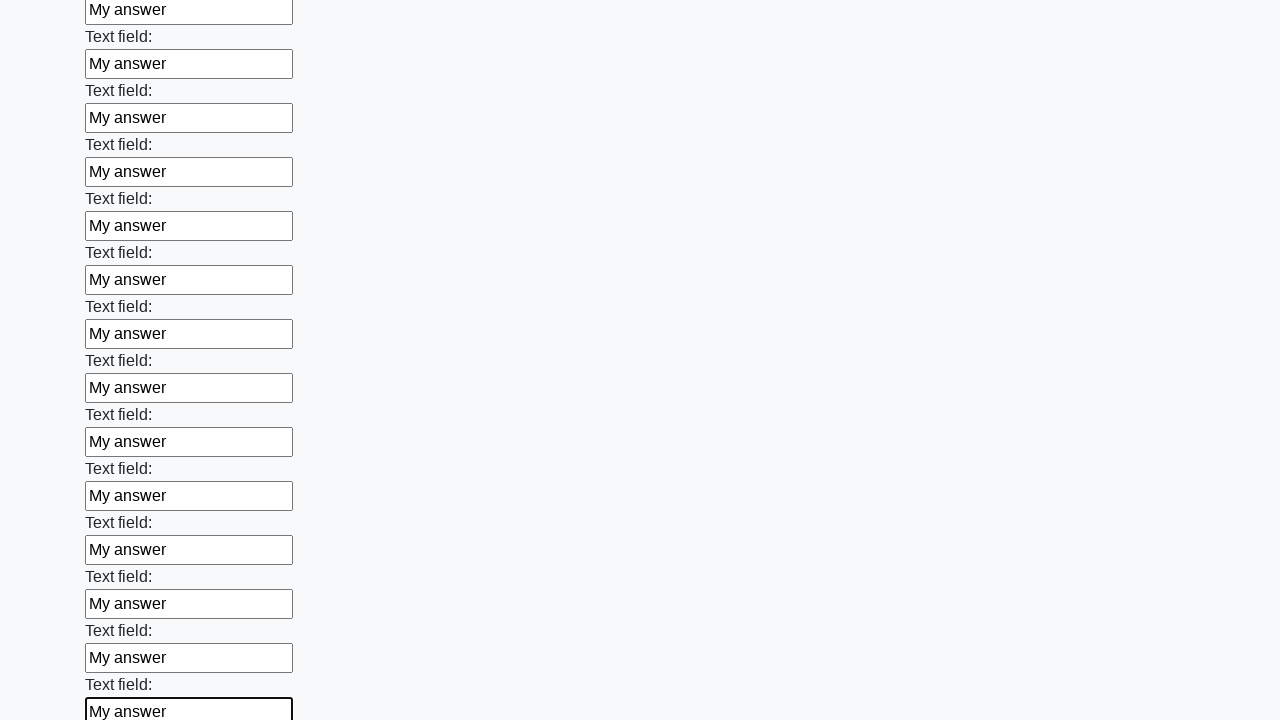

Filled an input field with 'My answer' on input >> nth=40
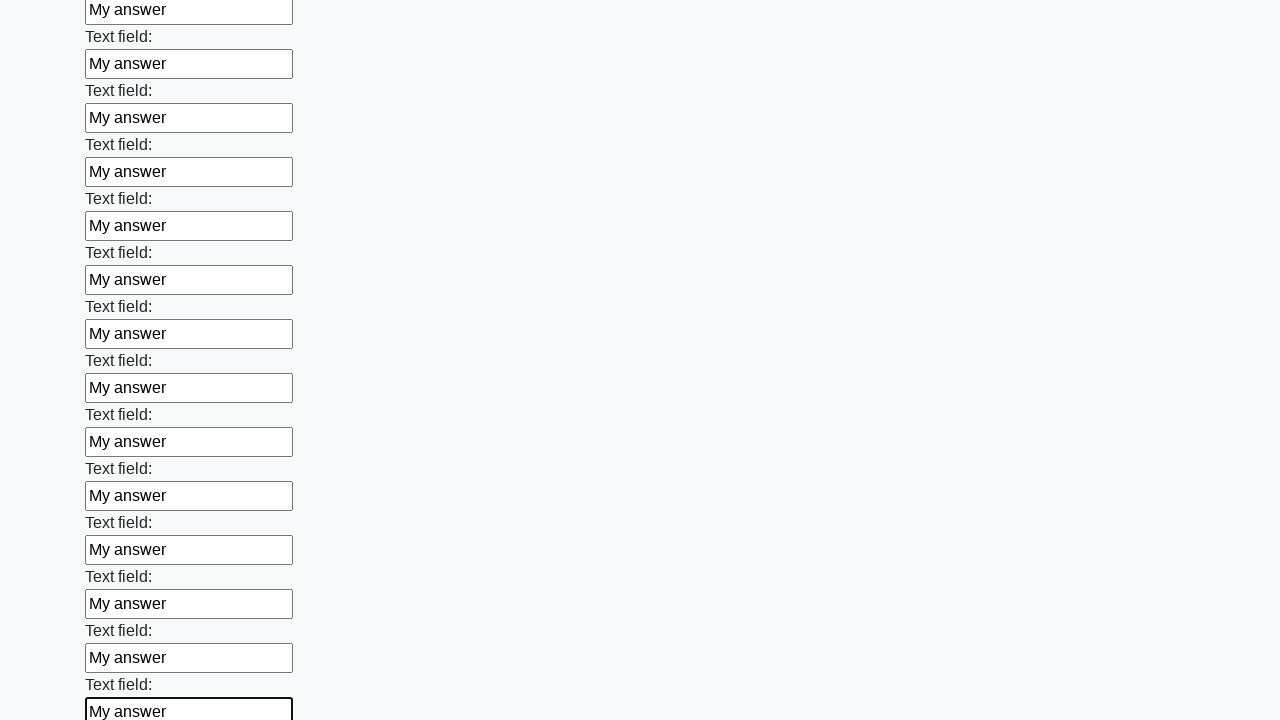

Filled an input field with 'My answer' on input >> nth=41
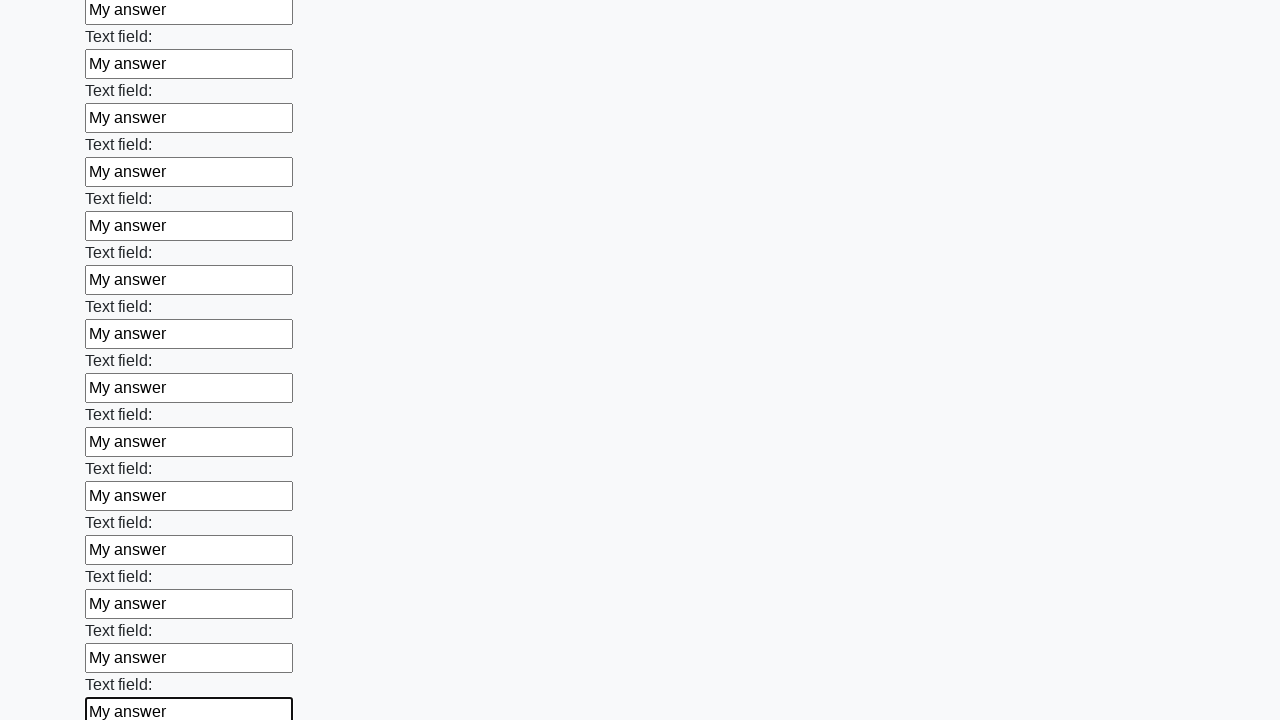

Filled an input field with 'My answer' on input >> nth=42
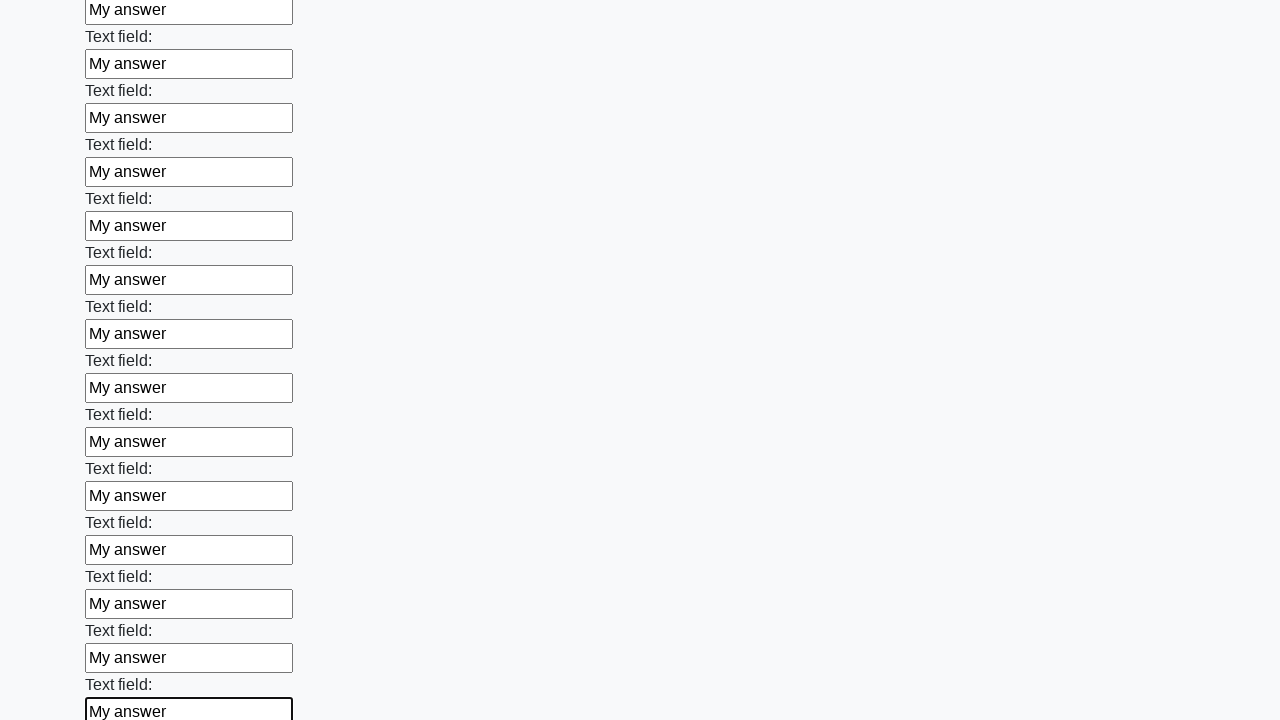

Filled an input field with 'My answer' on input >> nth=43
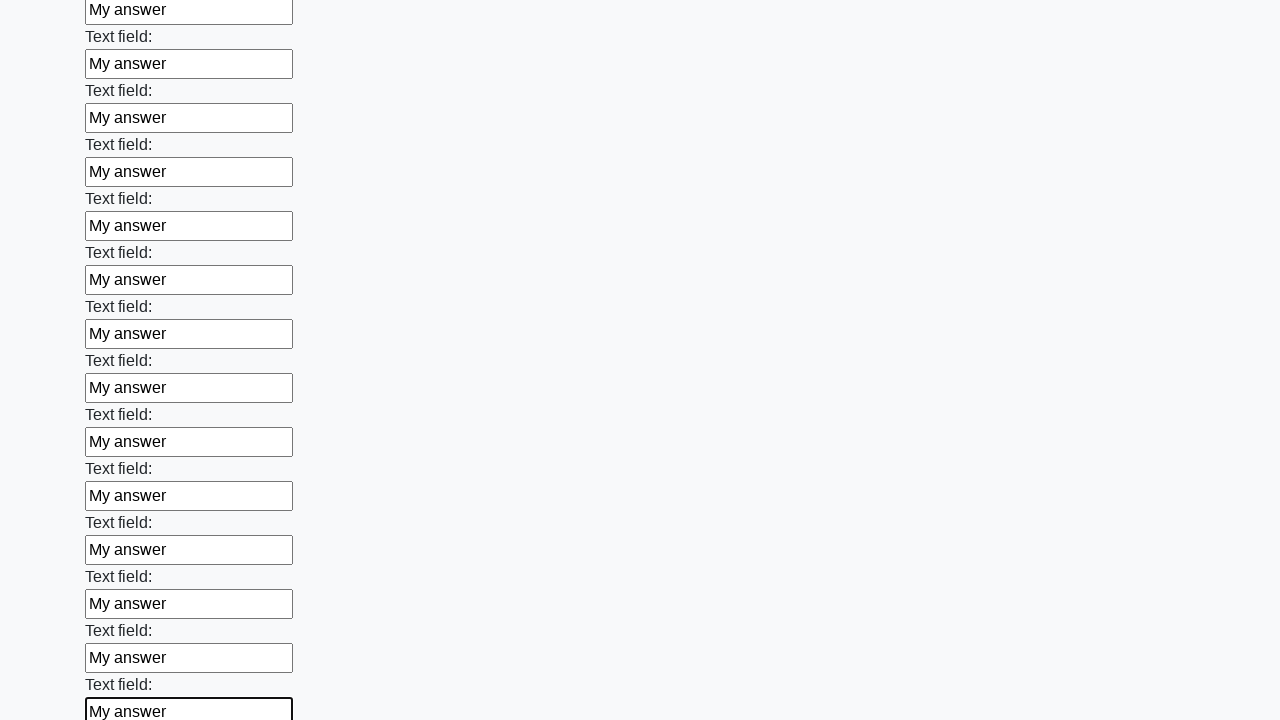

Filled an input field with 'My answer' on input >> nth=44
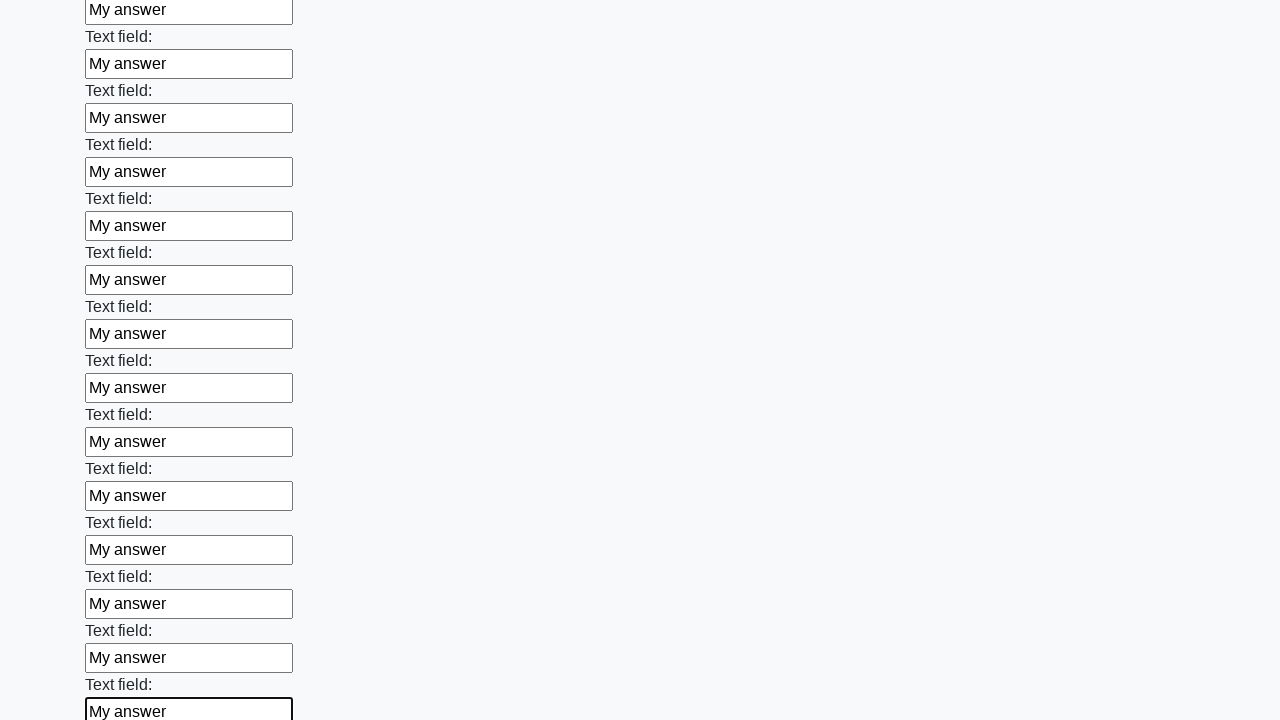

Filled an input field with 'My answer' on input >> nth=45
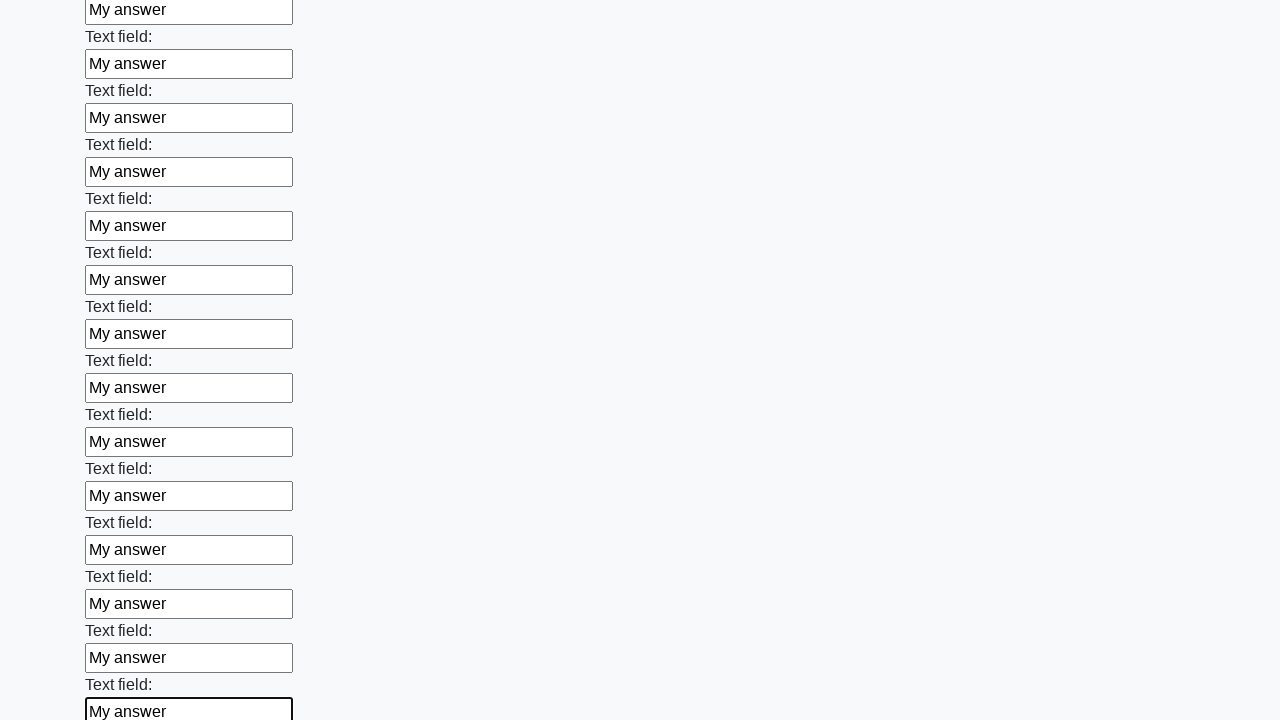

Filled an input field with 'My answer' on input >> nth=46
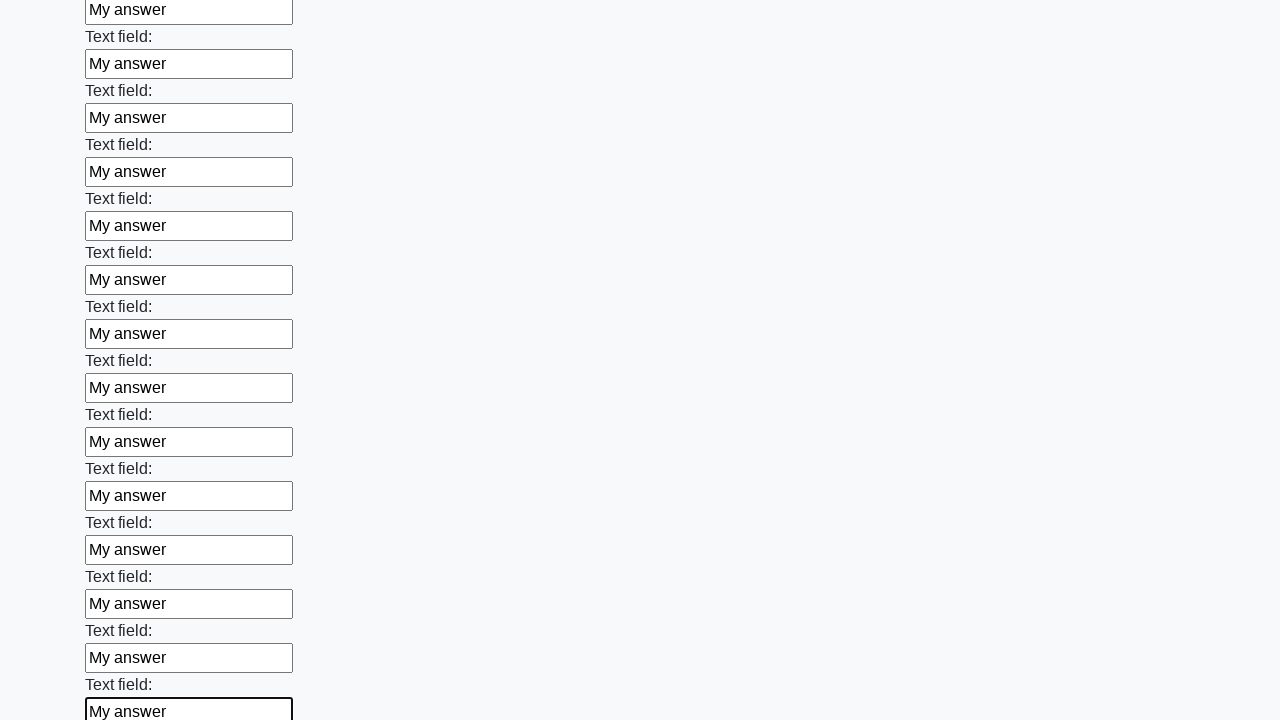

Filled an input field with 'My answer' on input >> nth=47
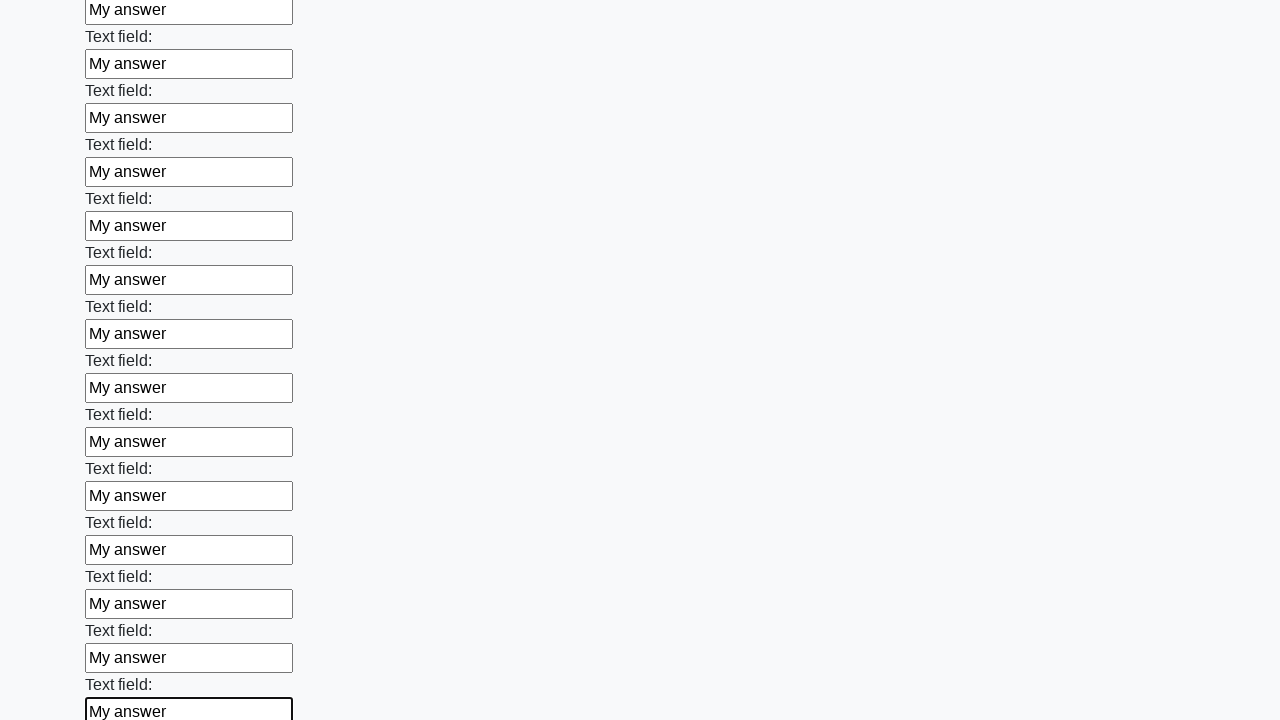

Filled an input field with 'My answer' on input >> nth=48
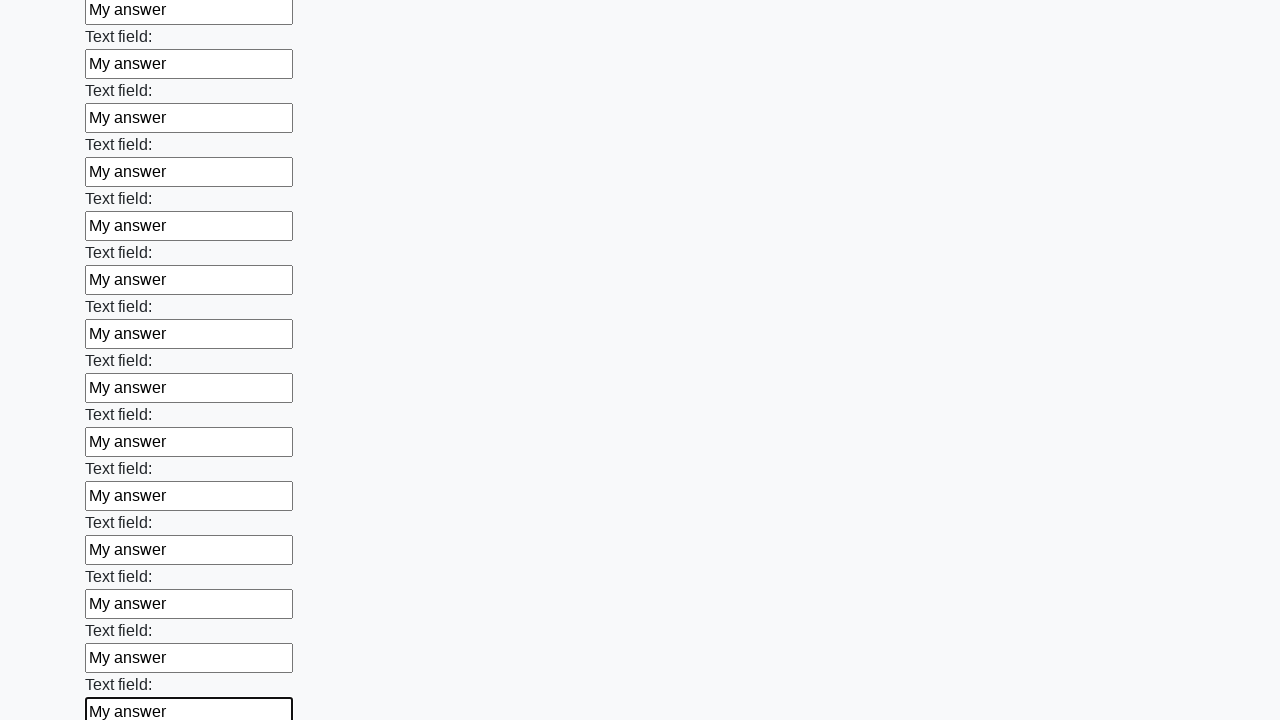

Filled an input field with 'My answer' on input >> nth=49
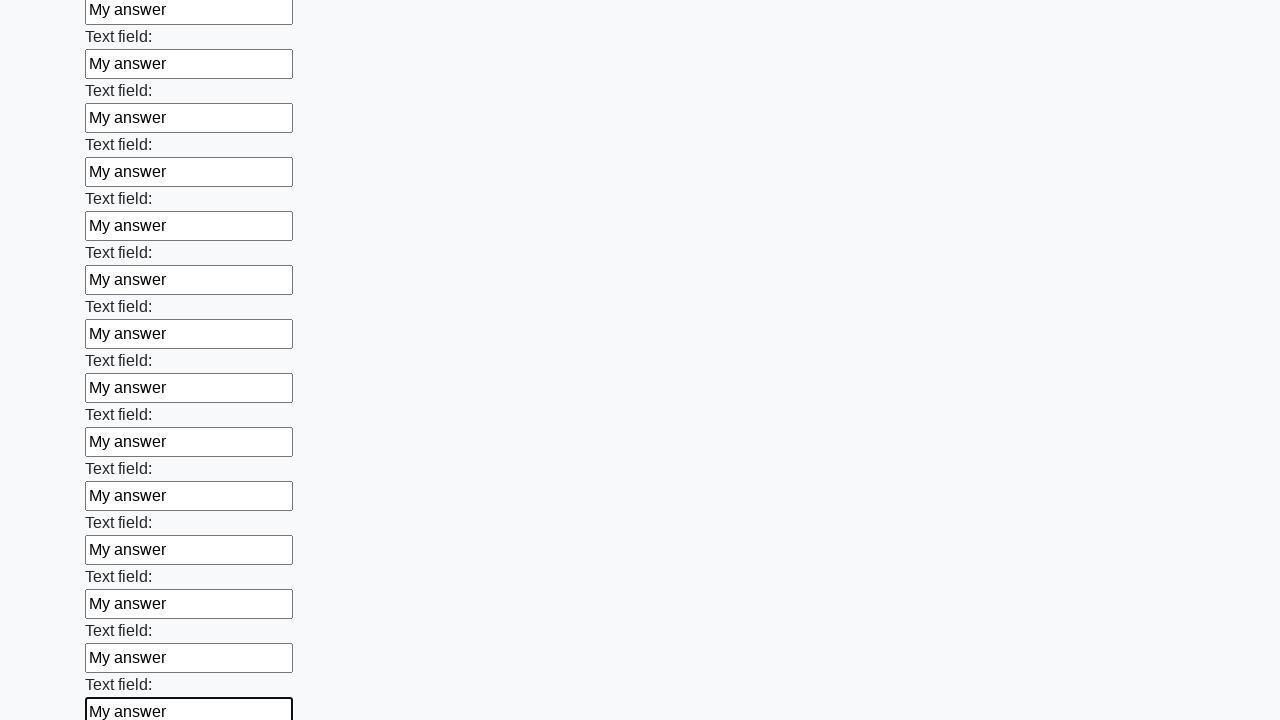

Filled an input field with 'My answer' on input >> nth=50
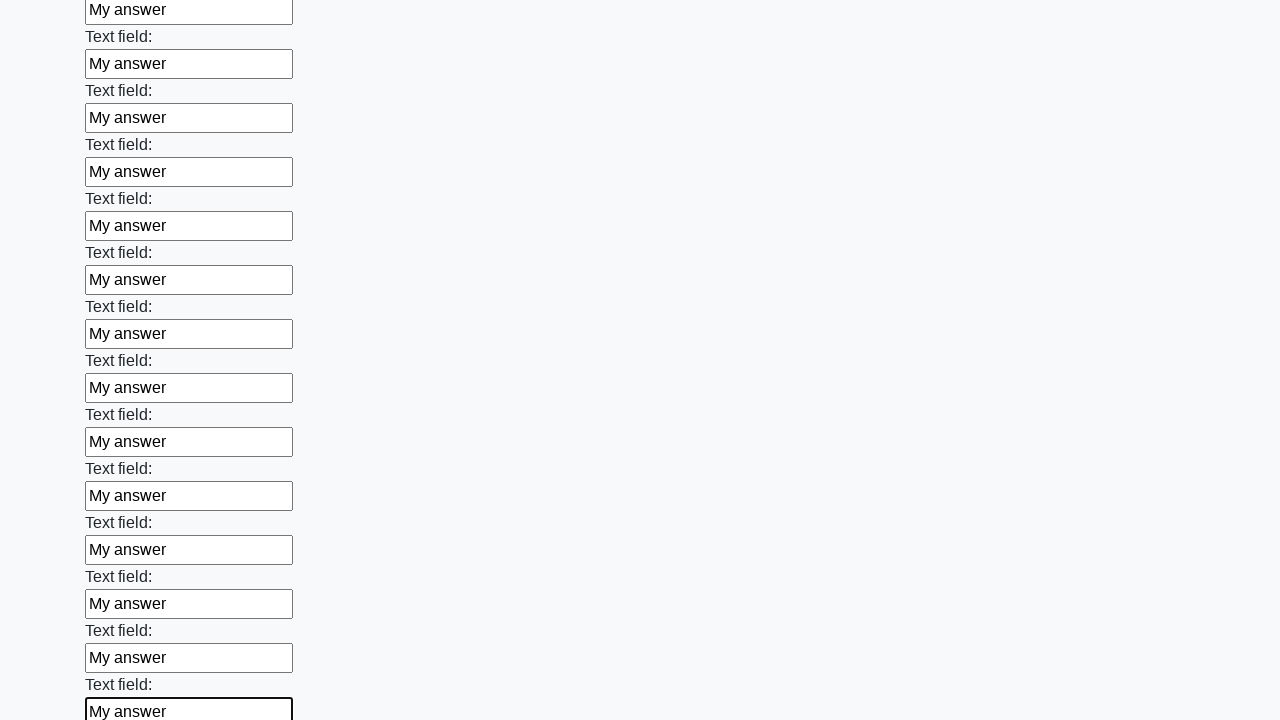

Filled an input field with 'My answer' on input >> nth=51
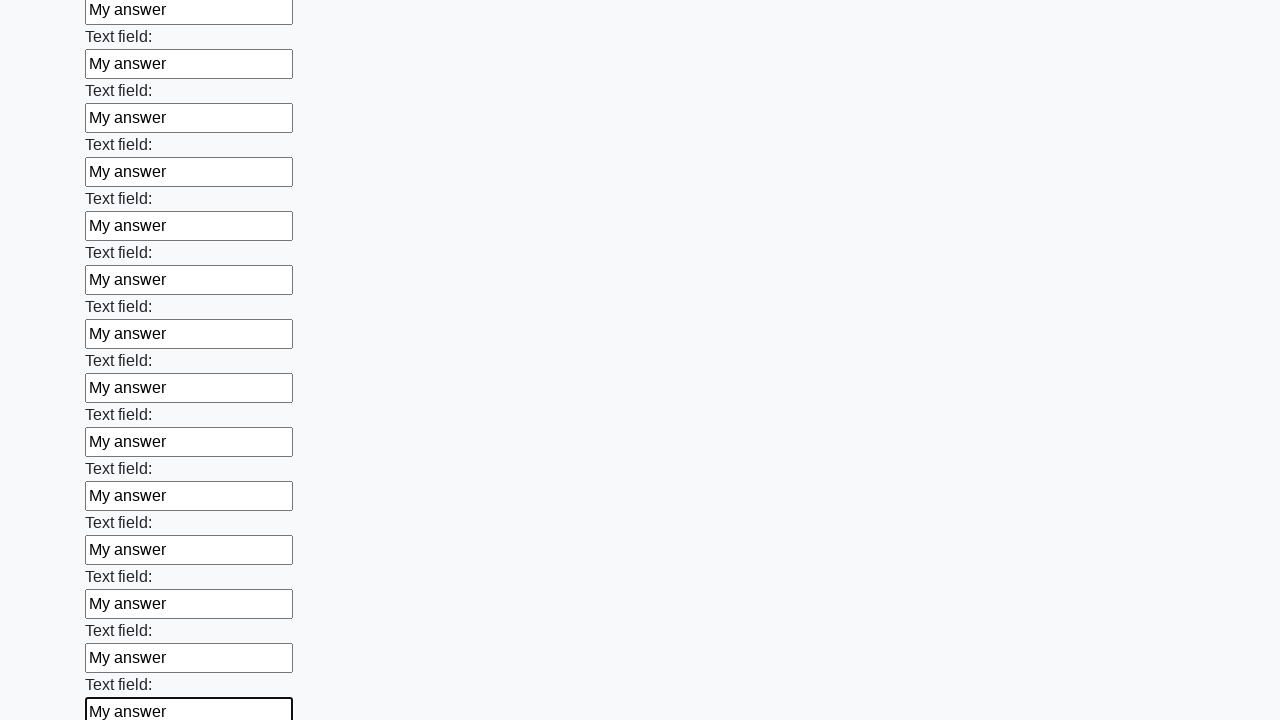

Filled an input field with 'My answer' on input >> nth=52
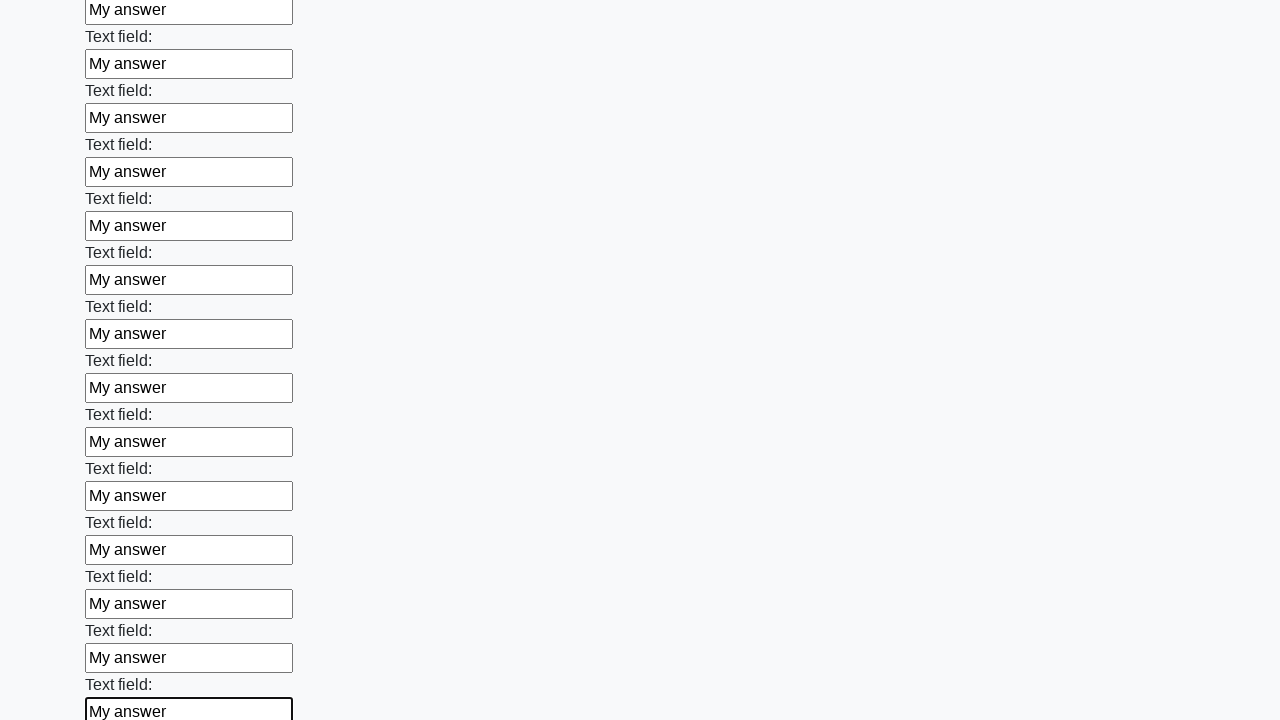

Filled an input field with 'My answer' on input >> nth=53
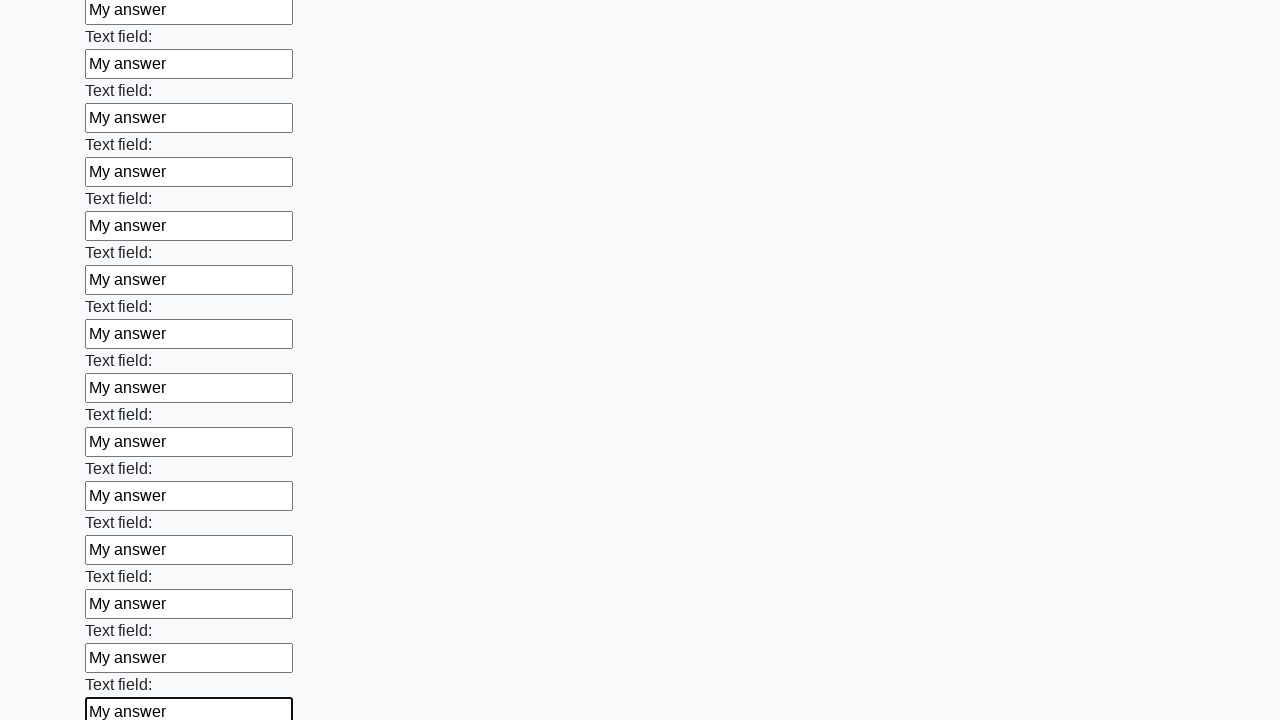

Filled an input field with 'My answer' on input >> nth=54
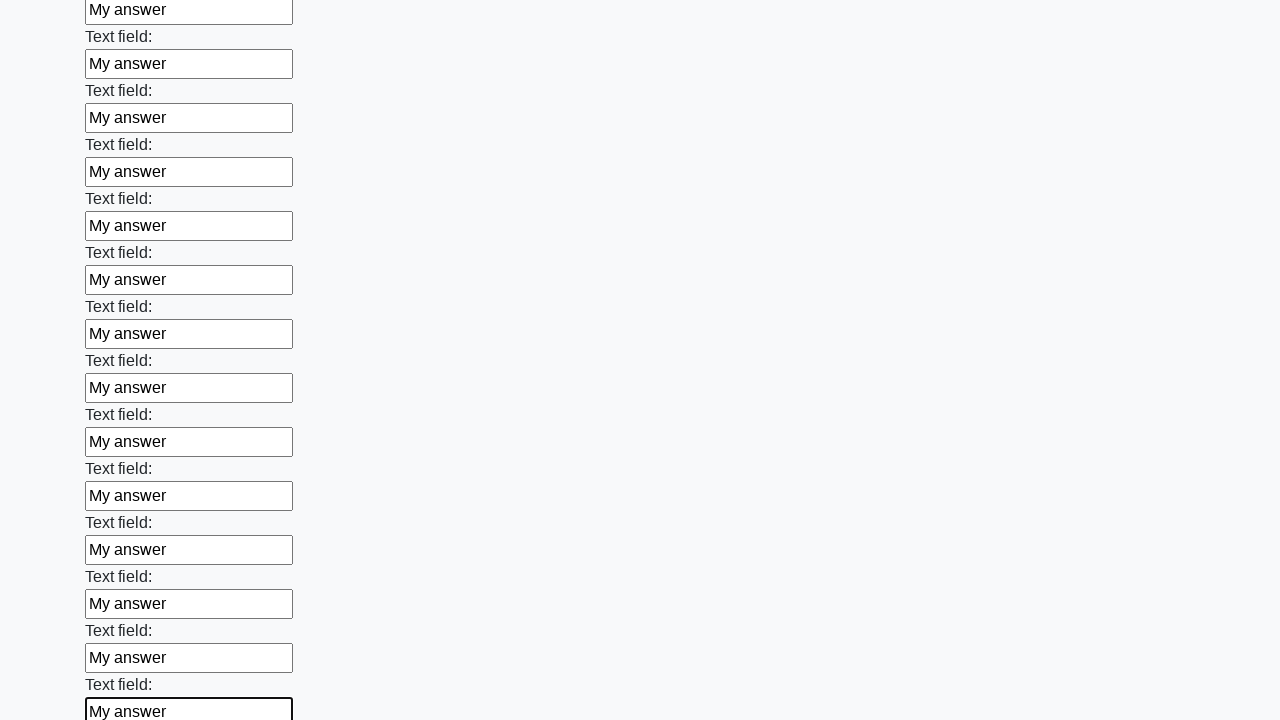

Filled an input field with 'My answer' on input >> nth=55
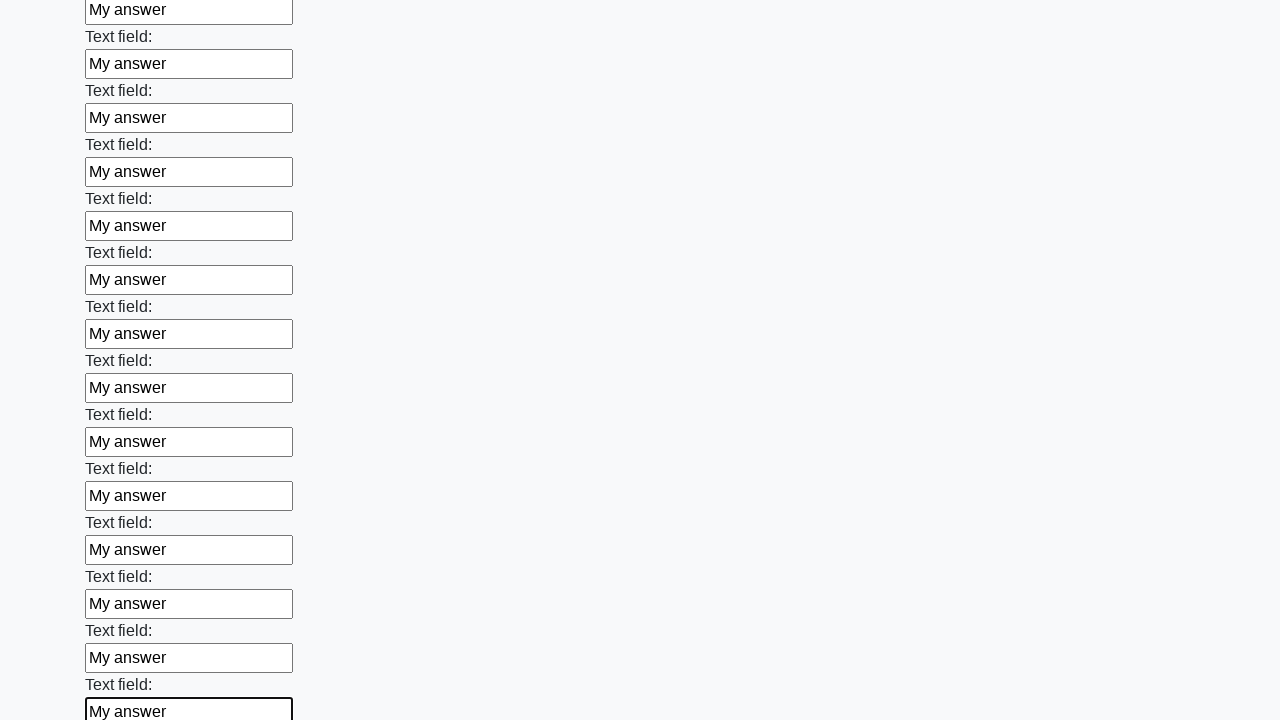

Filled an input field with 'My answer' on input >> nth=56
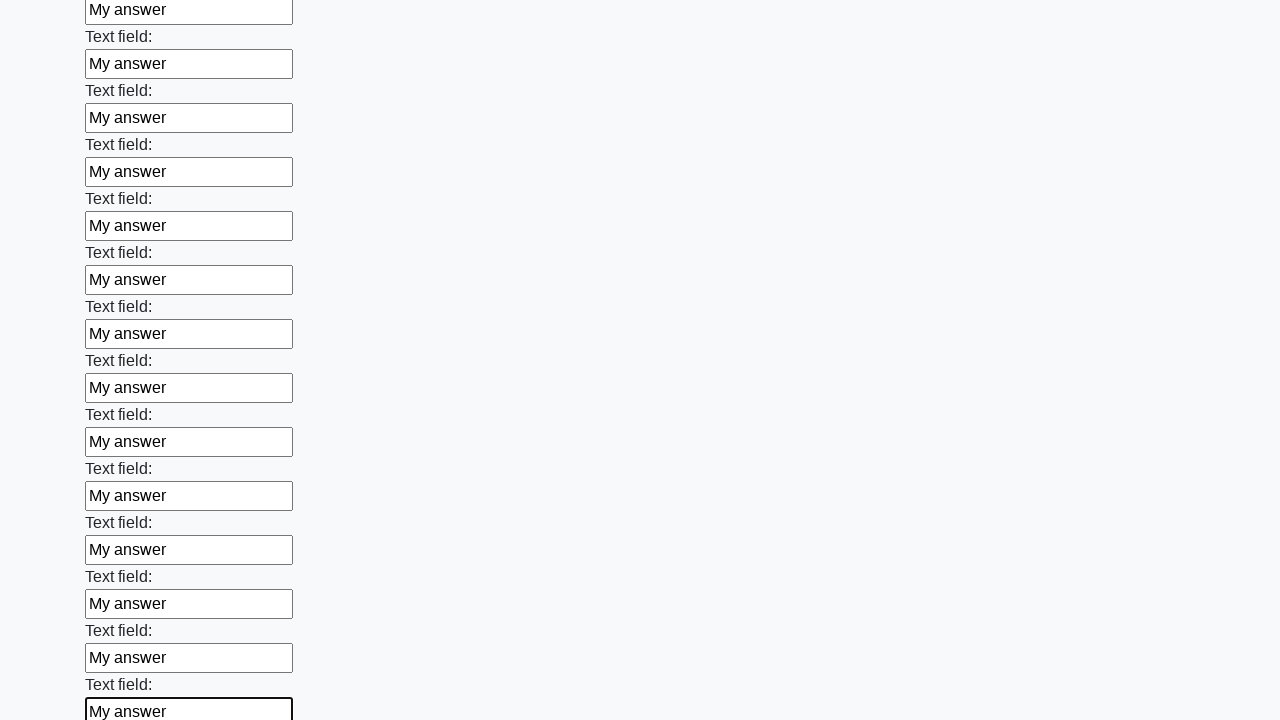

Filled an input field with 'My answer' on input >> nth=57
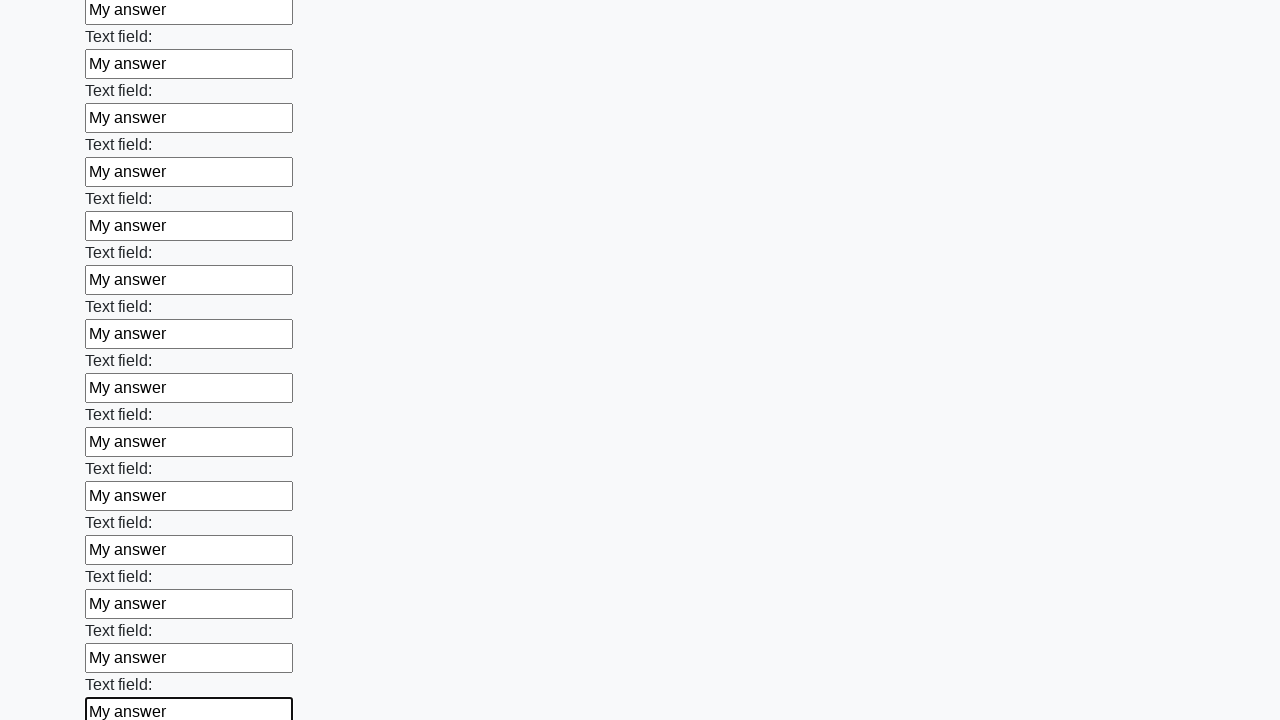

Filled an input field with 'My answer' on input >> nth=58
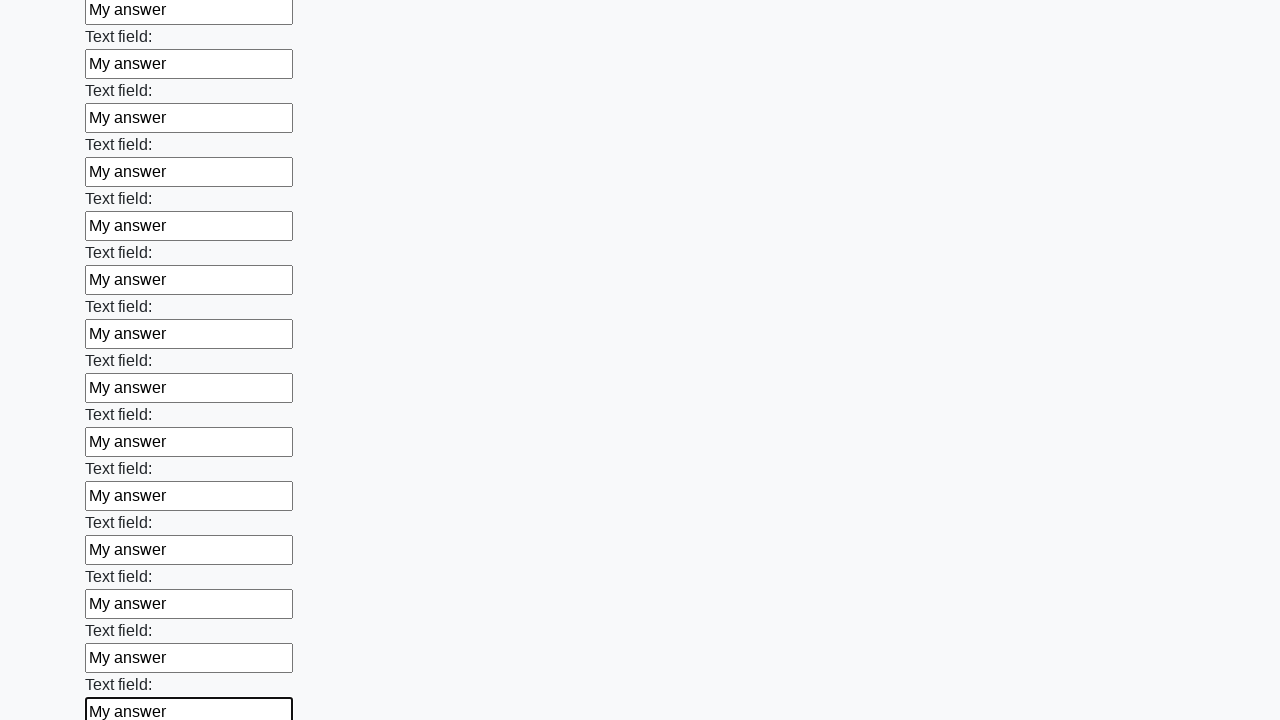

Filled an input field with 'My answer' on input >> nth=59
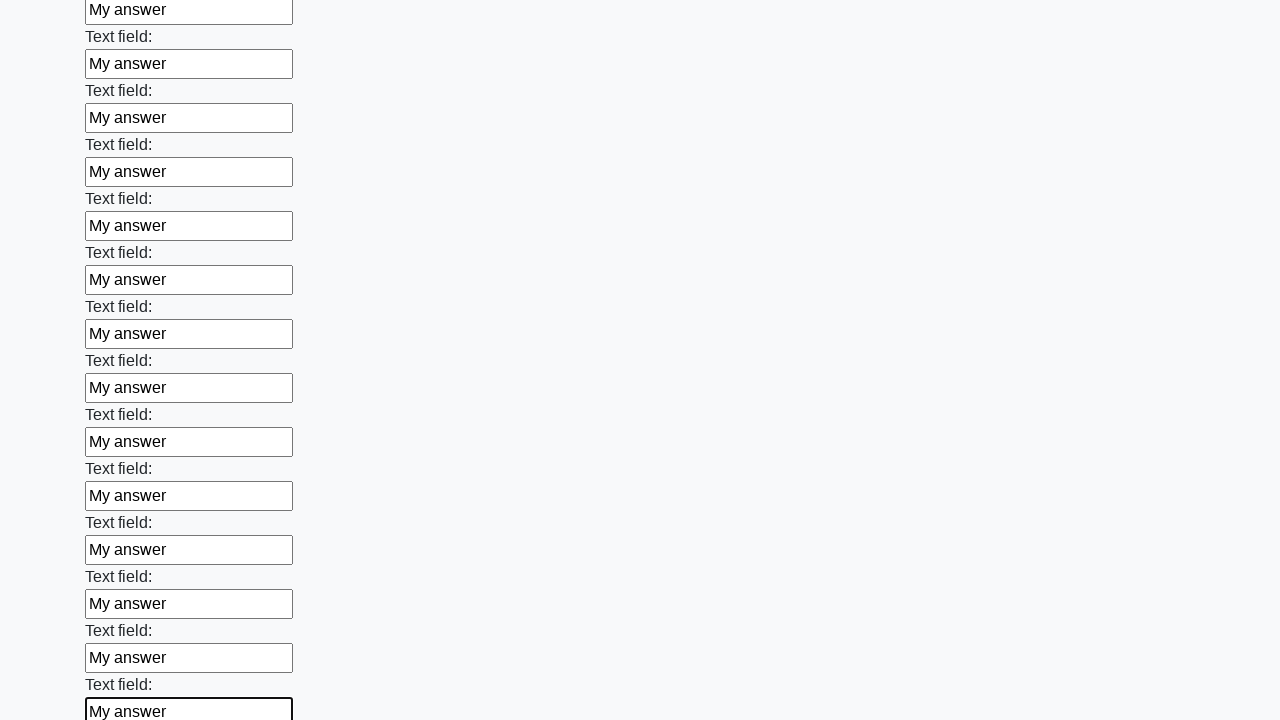

Filled an input field with 'My answer' on input >> nth=60
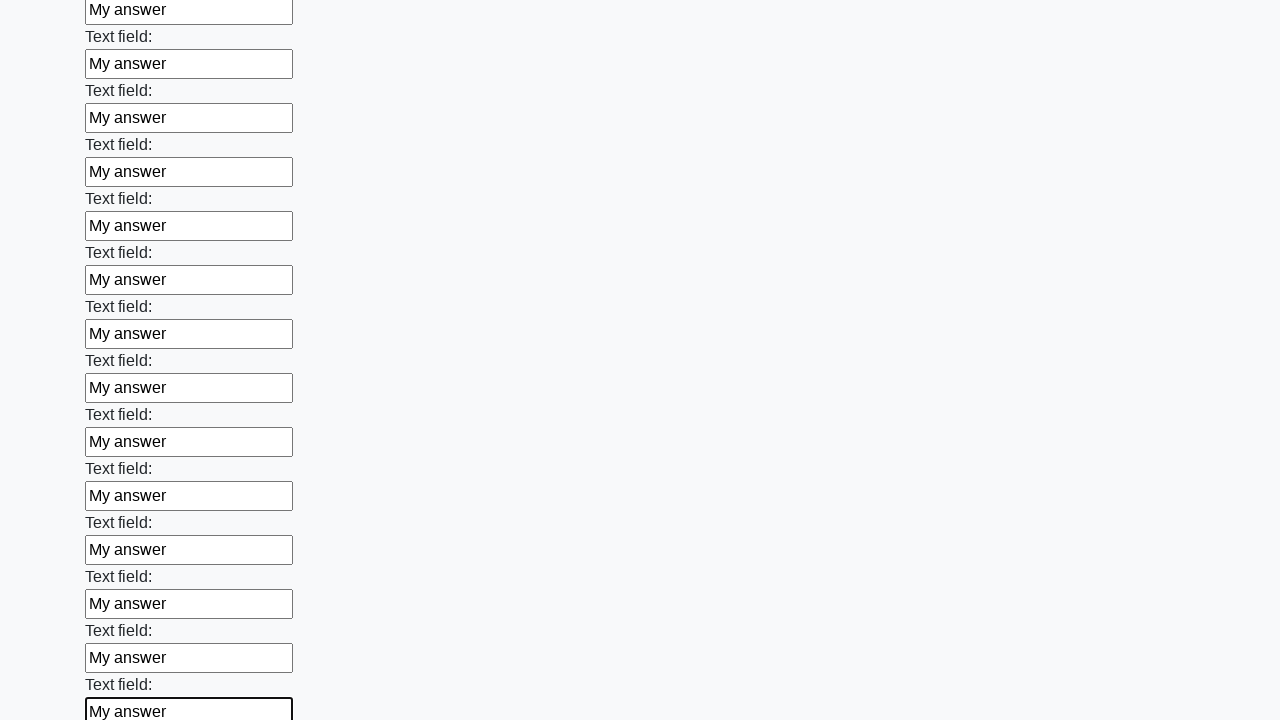

Filled an input field with 'My answer' on input >> nth=61
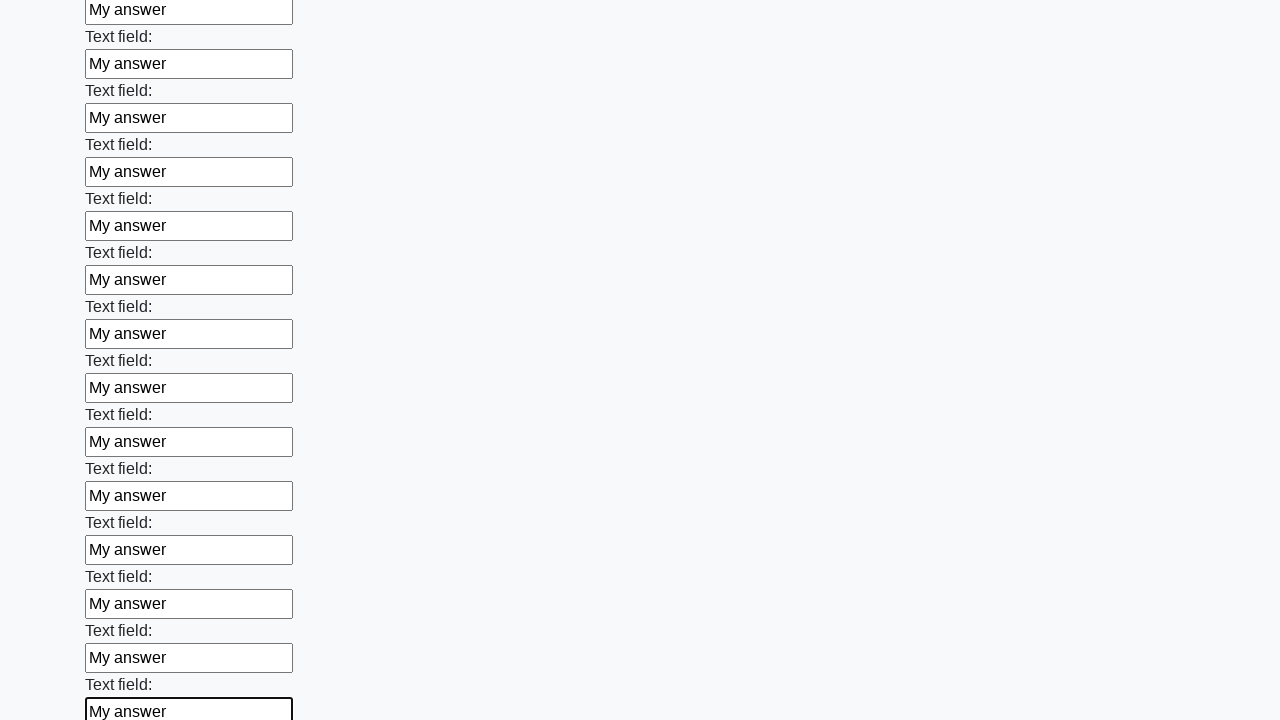

Filled an input field with 'My answer' on input >> nth=62
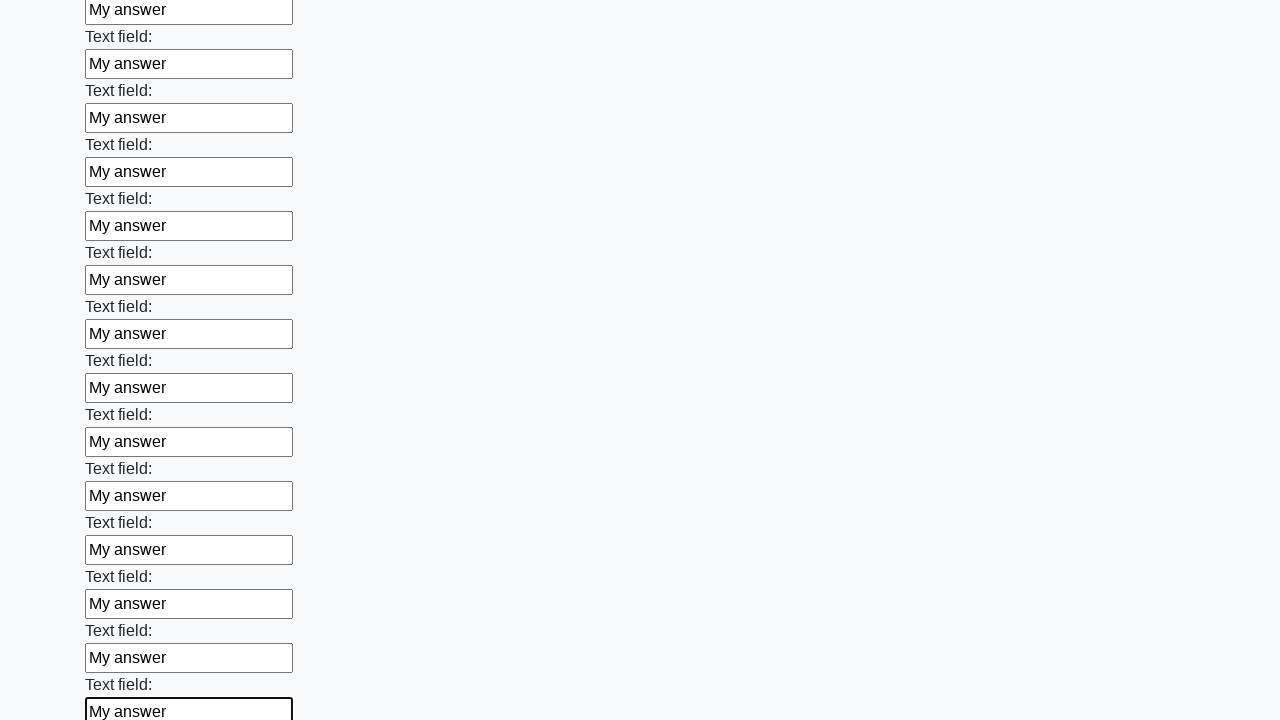

Filled an input field with 'My answer' on input >> nth=63
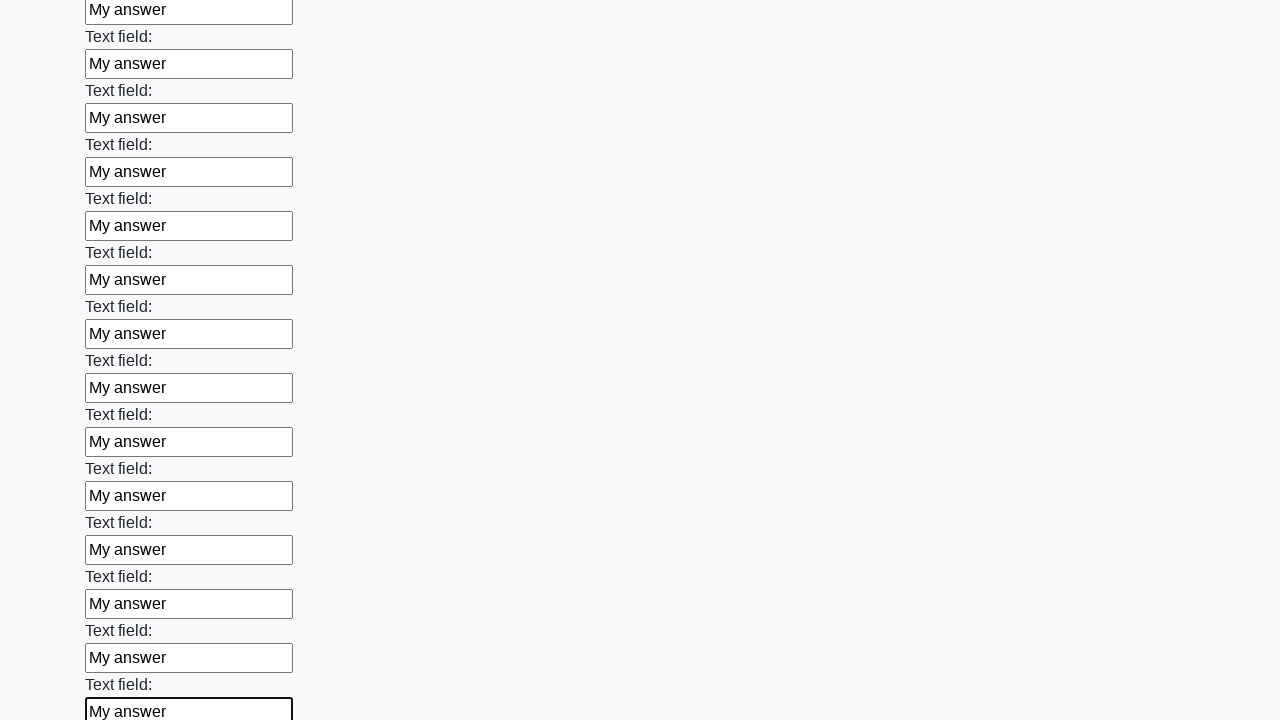

Filled an input field with 'My answer' on input >> nth=64
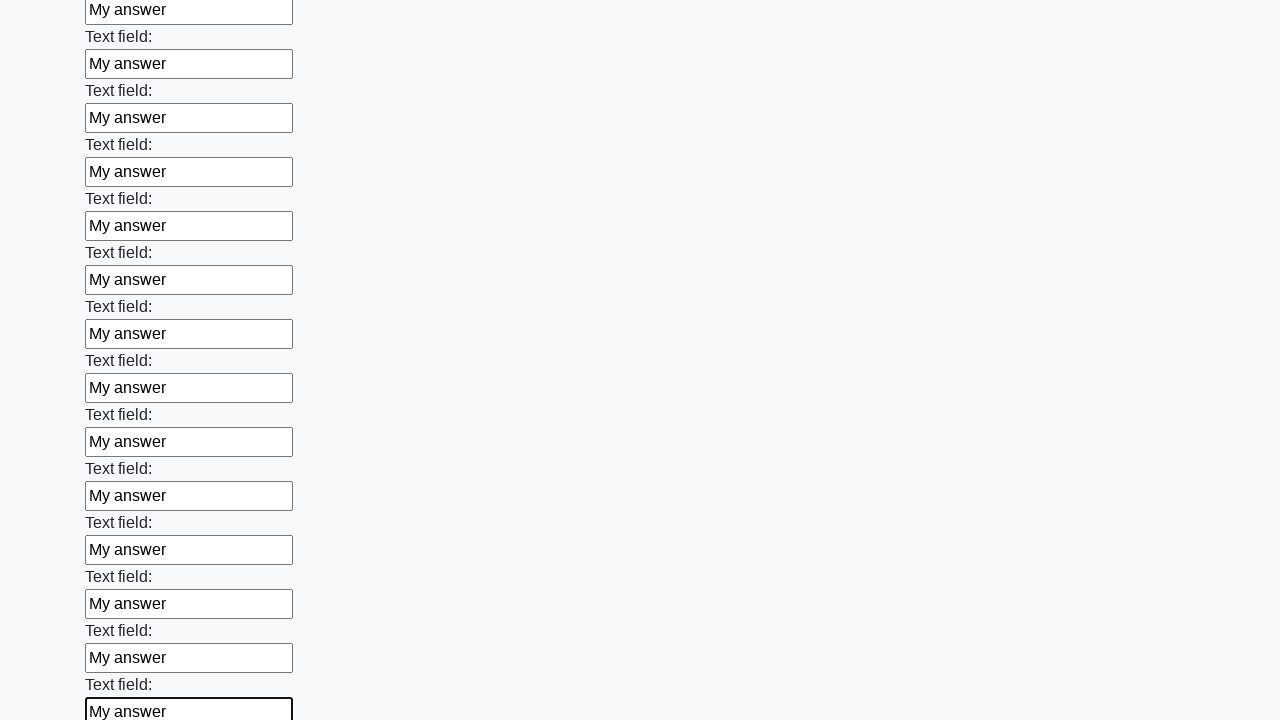

Filled an input field with 'My answer' on input >> nth=65
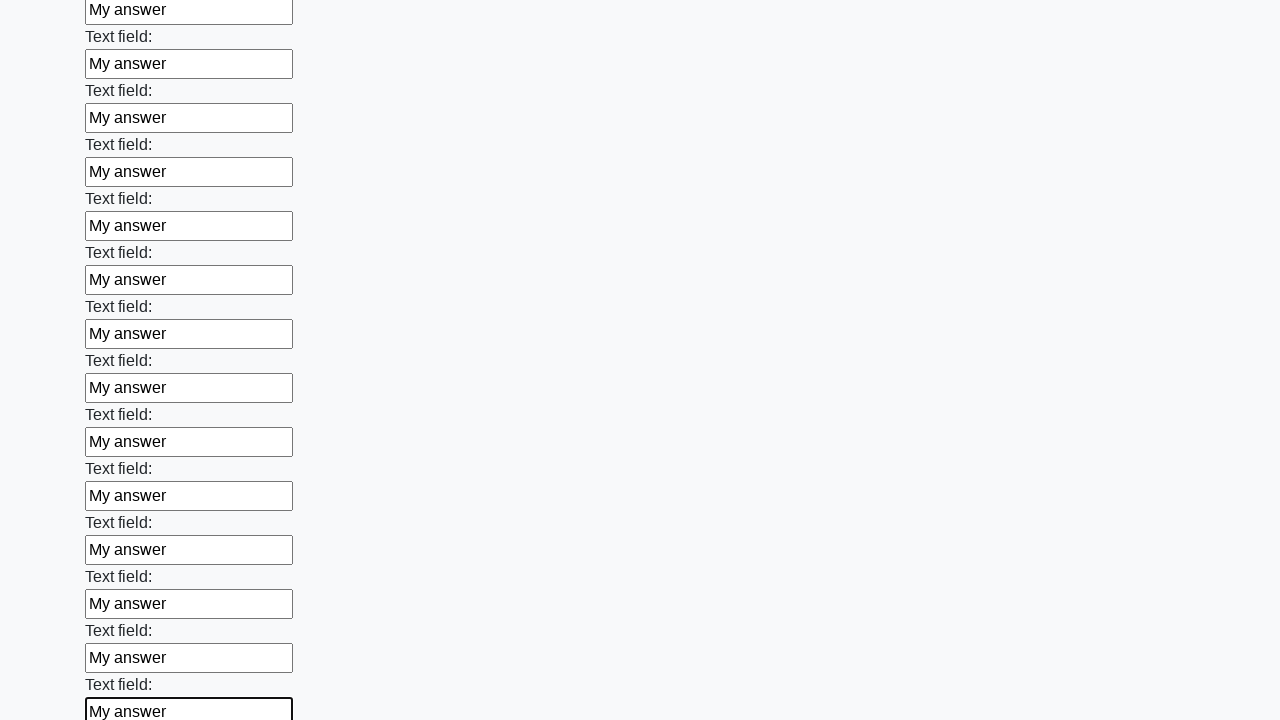

Filled an input field with 'My answer' on input >> nth=66
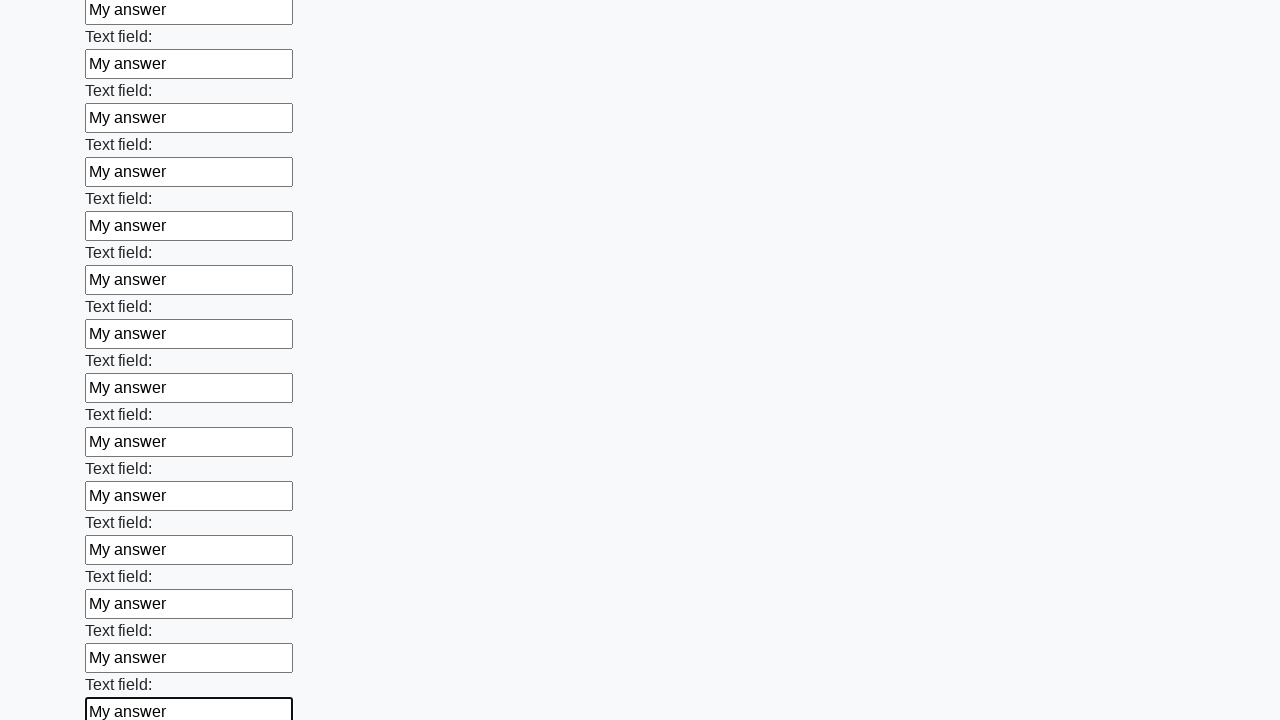

Filled an input field with 'My answer' on input >> nth=67
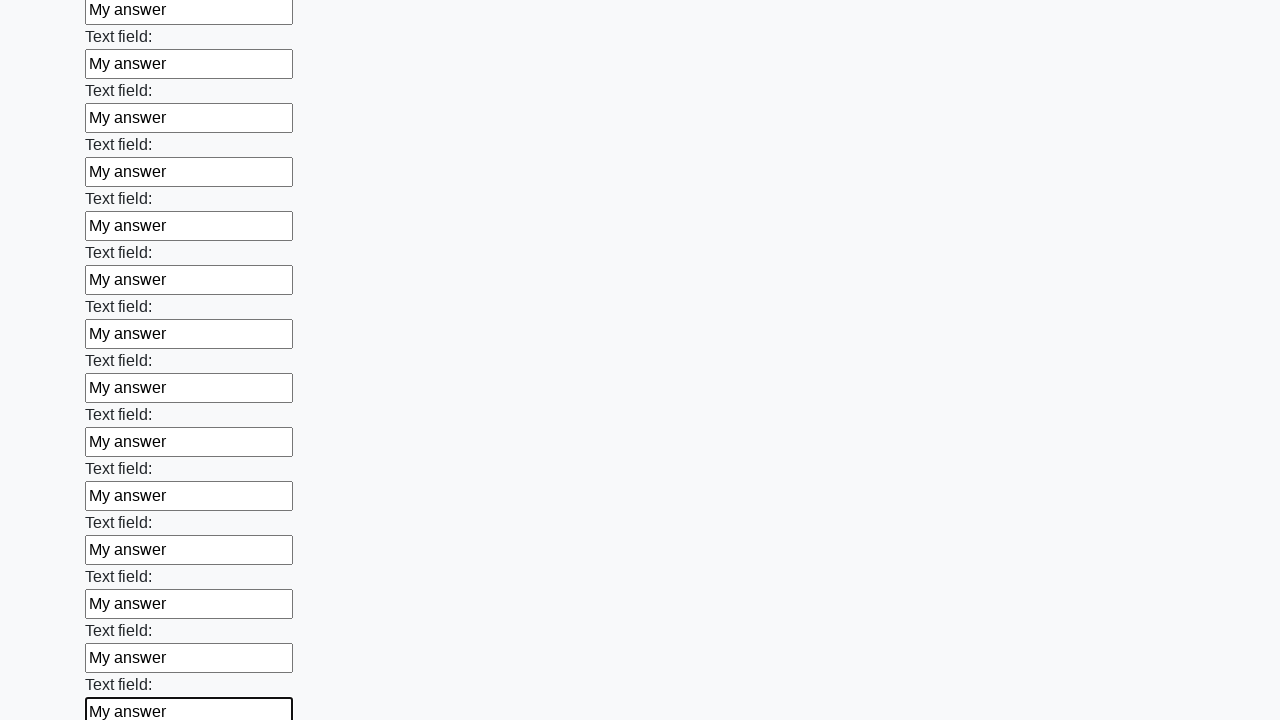

Filled an input field with 'My answer' on input >> nth=68
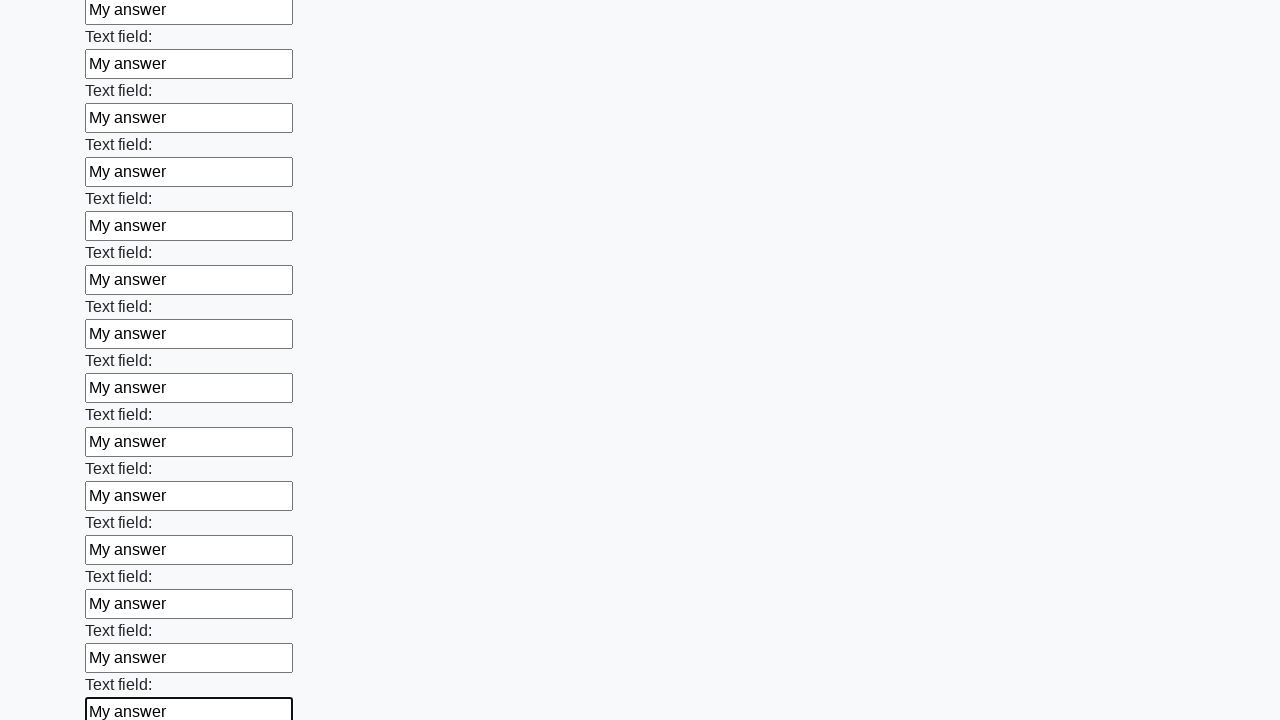

Filled an input field with 'My answer' on input >> nth=69
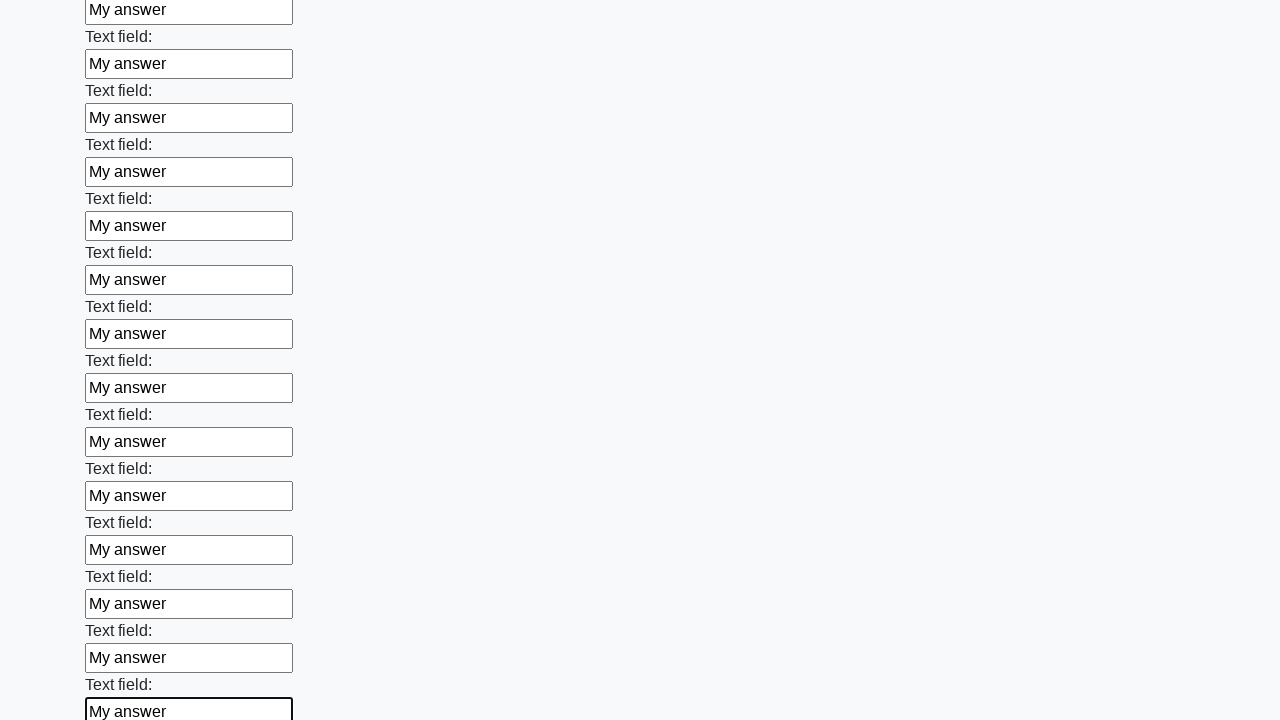

Filled an input field with 'My answer' on input >> nth=70
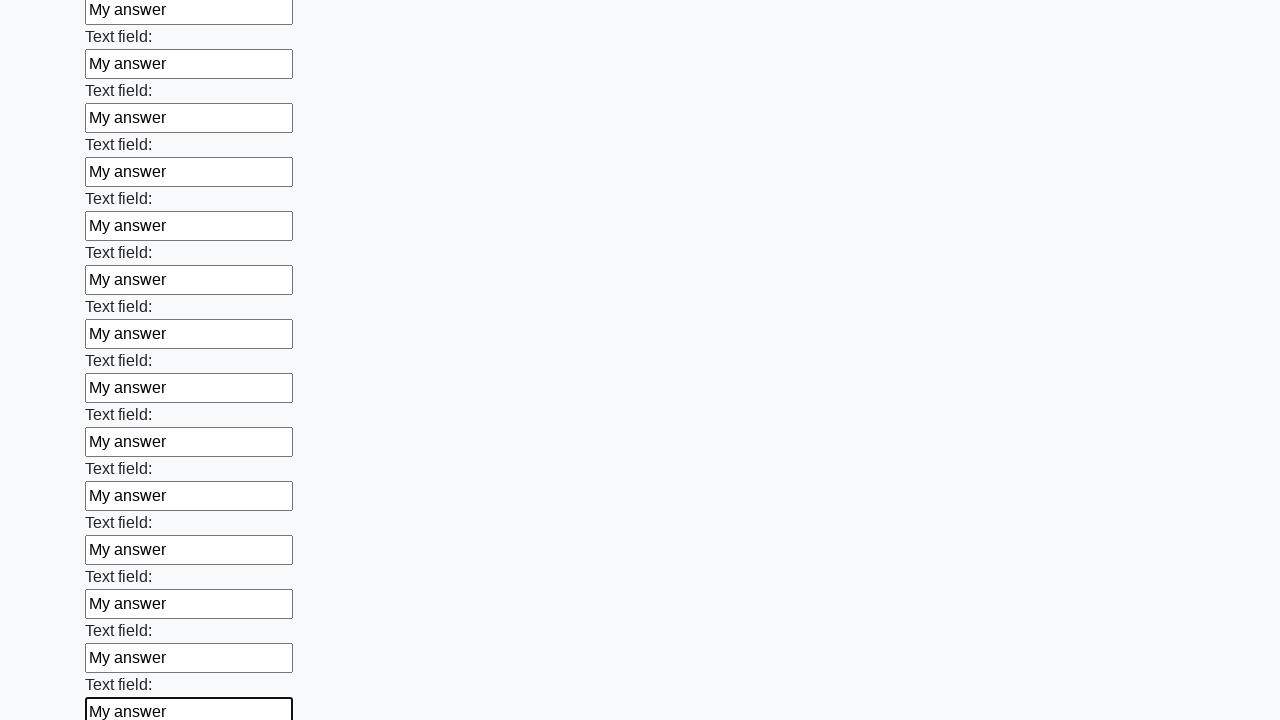

Filled an input field with 'My answer' on input >> nth=71
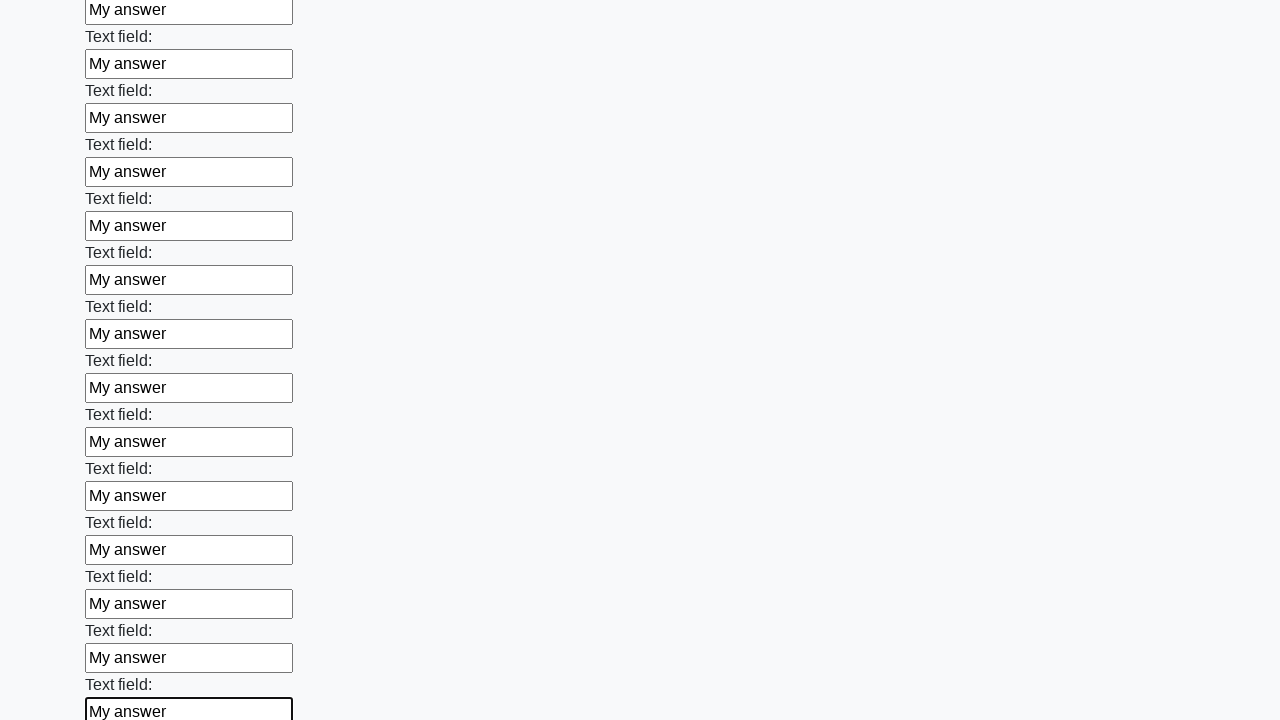

Filled an input field with 'My answer' on input >> nth=72
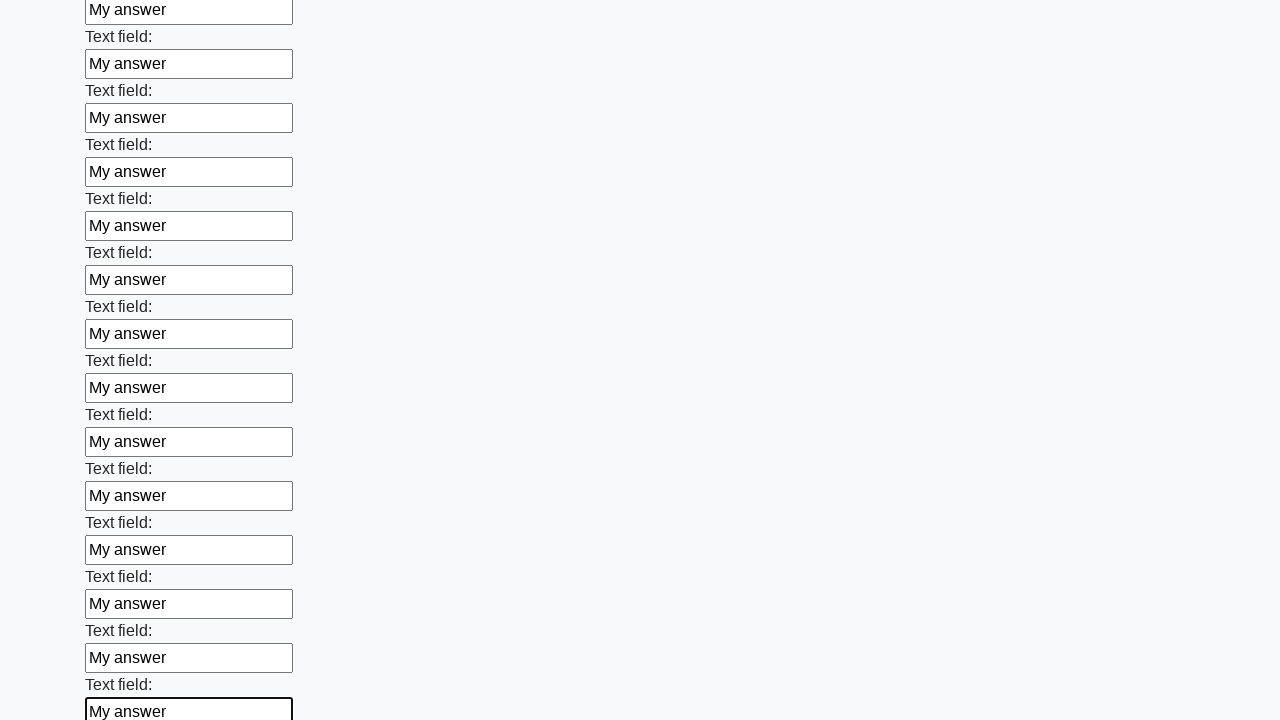

Filled an input field with 'My answer' on input >> nth=73
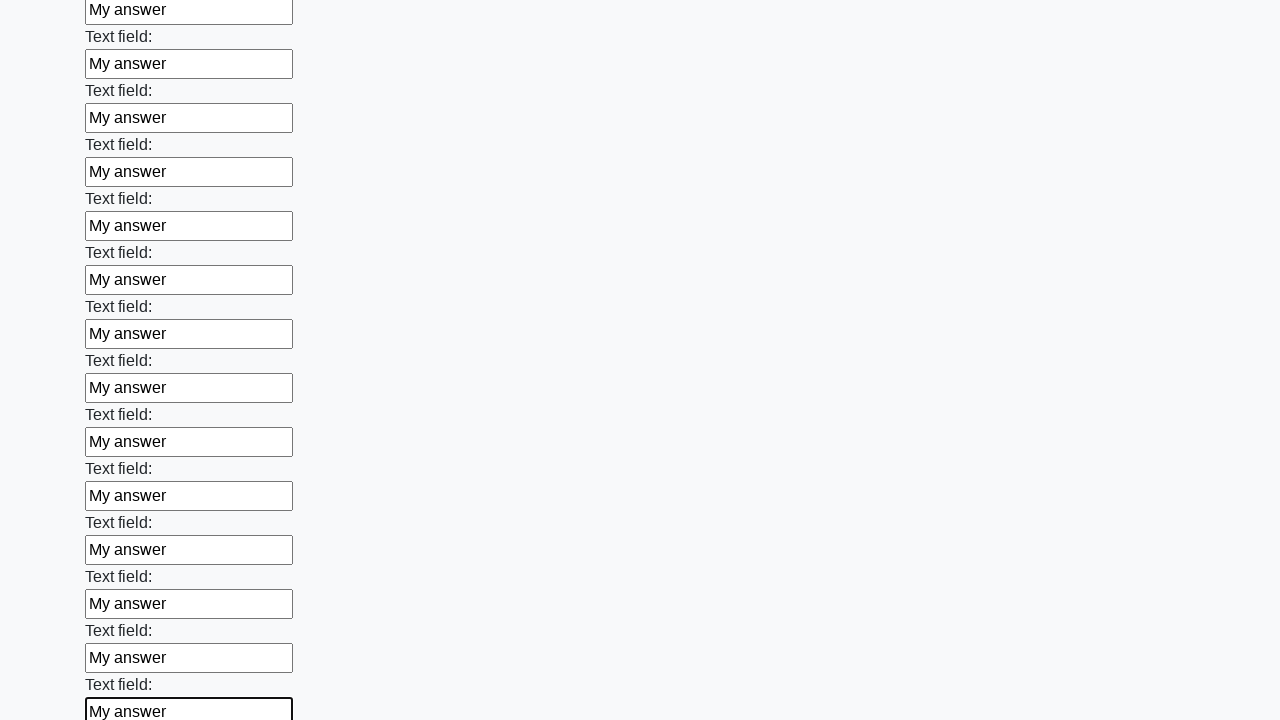

Filled an input field with 'My answer' on input >> nth=74
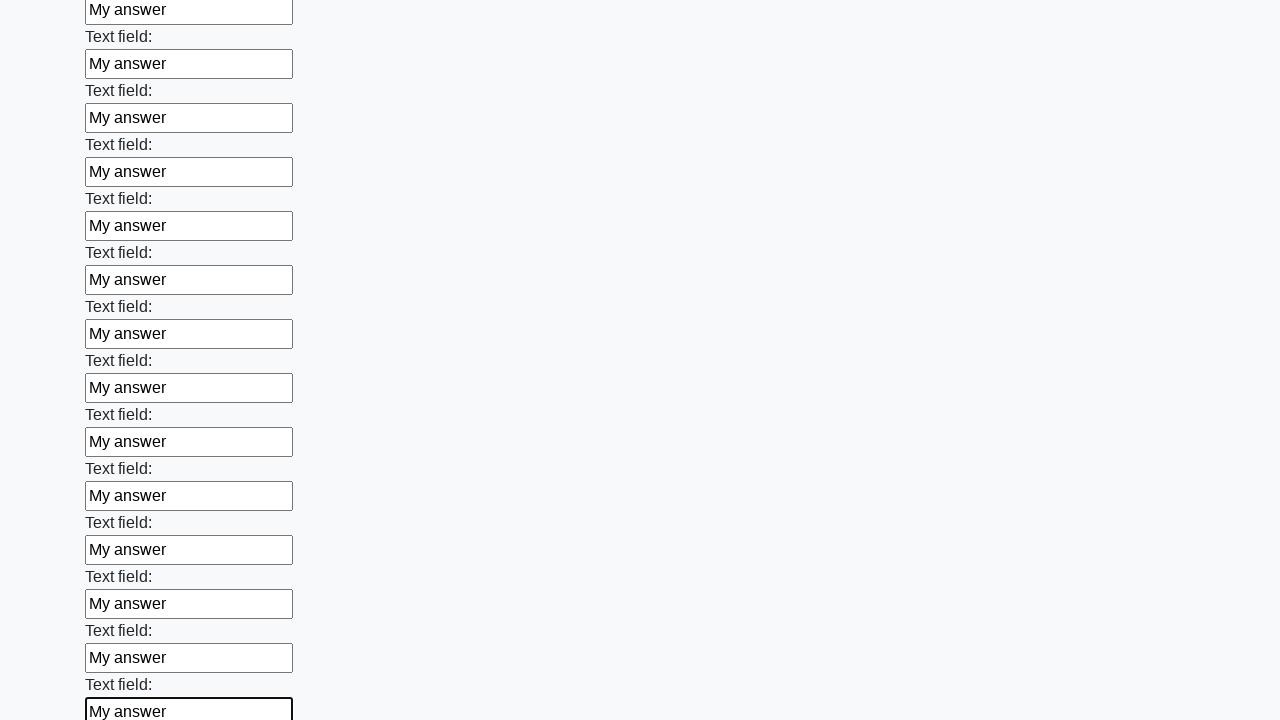

Filled an input field with 'My answer' on input >> nth=75
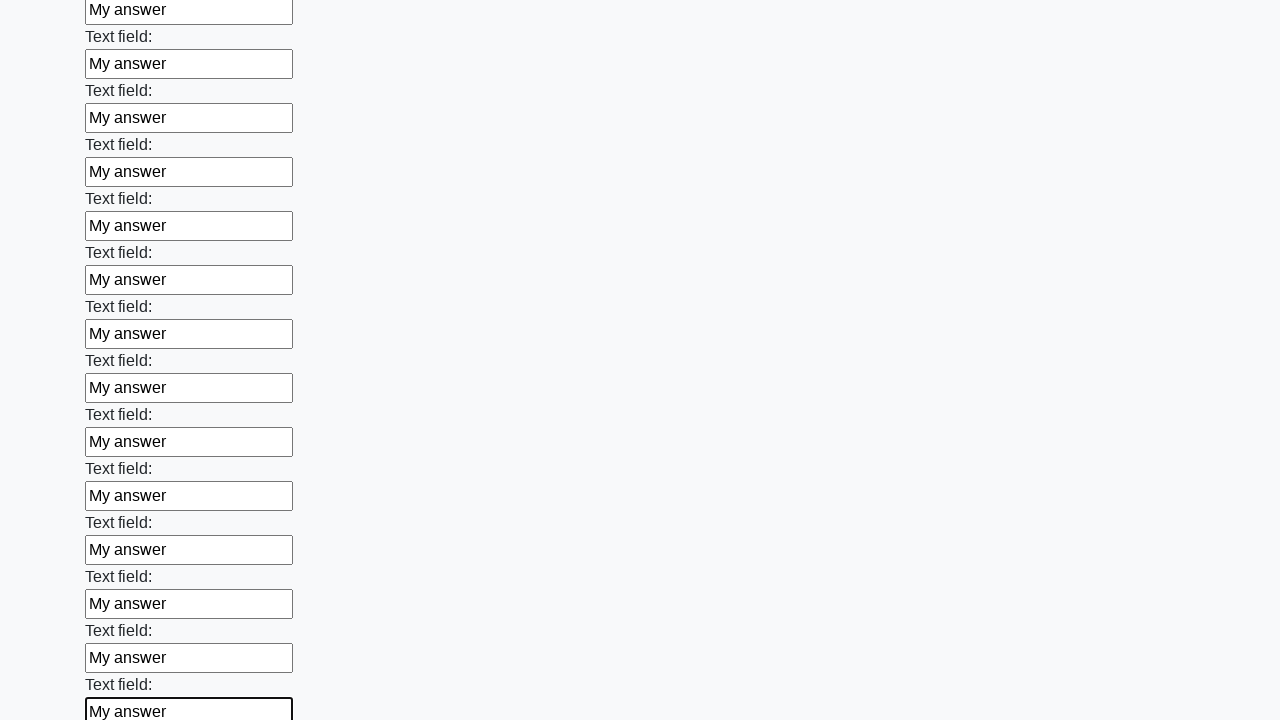

Filled an input field with 'My answer' on input >> nth=76
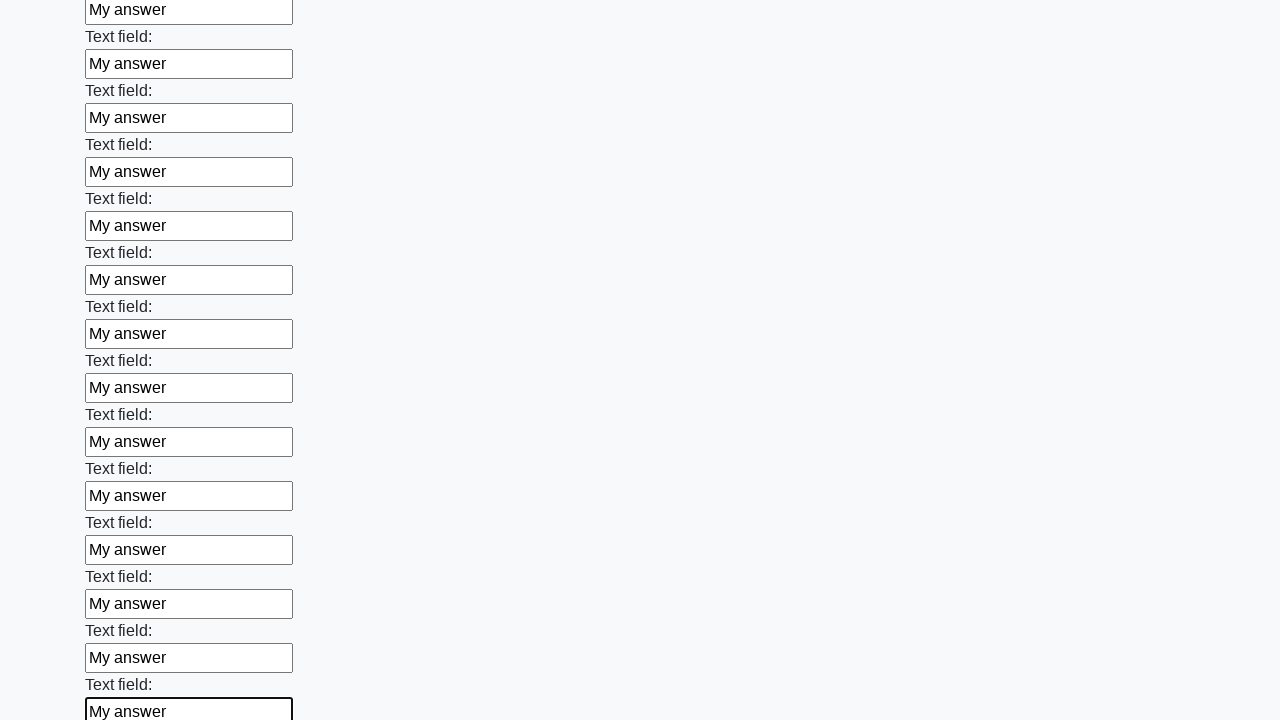

Filled an input field with 'My answer' on input >> nth=77
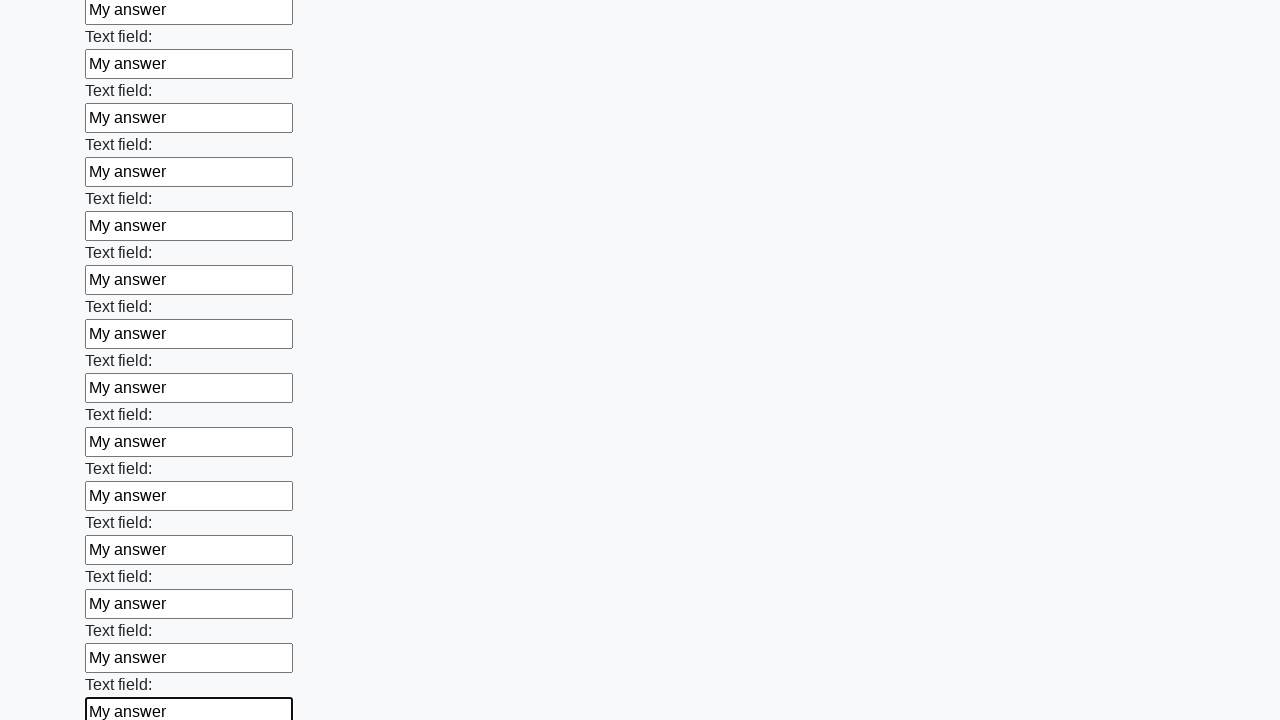

Filled an input field with 'My answer' on input >> nth=78
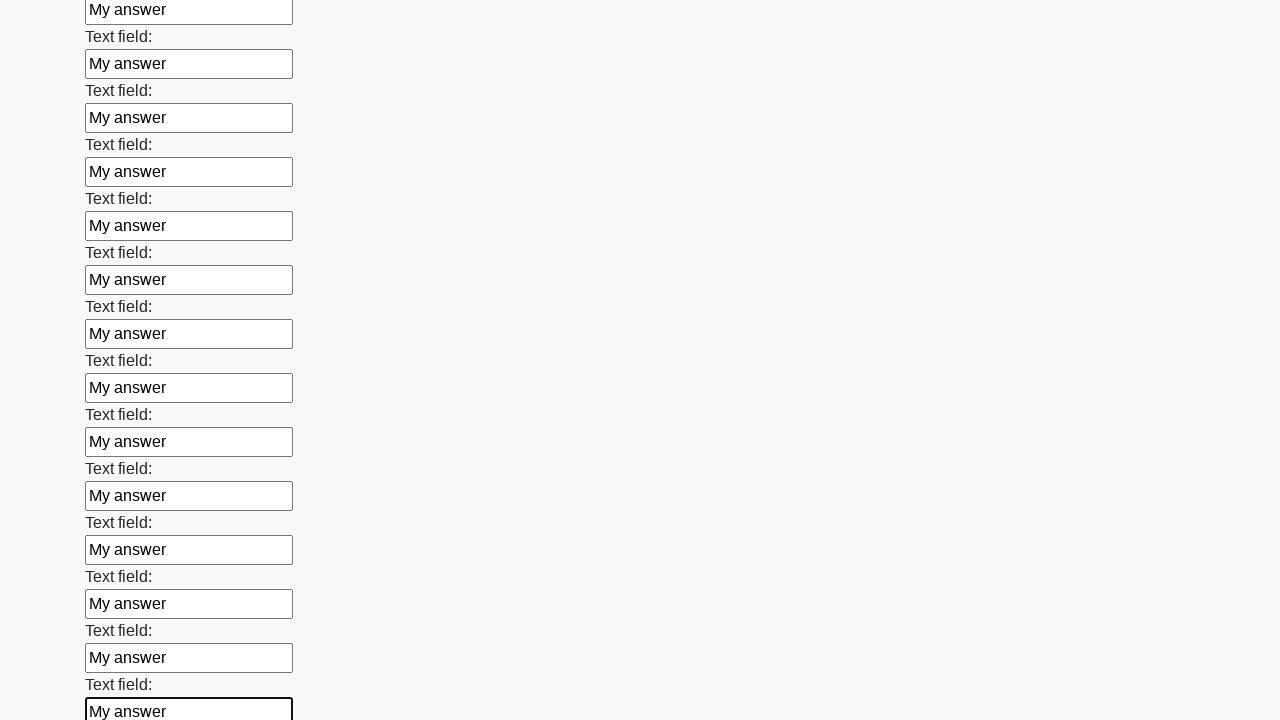

Filled an input field with 'My answer' on input >> nth=79
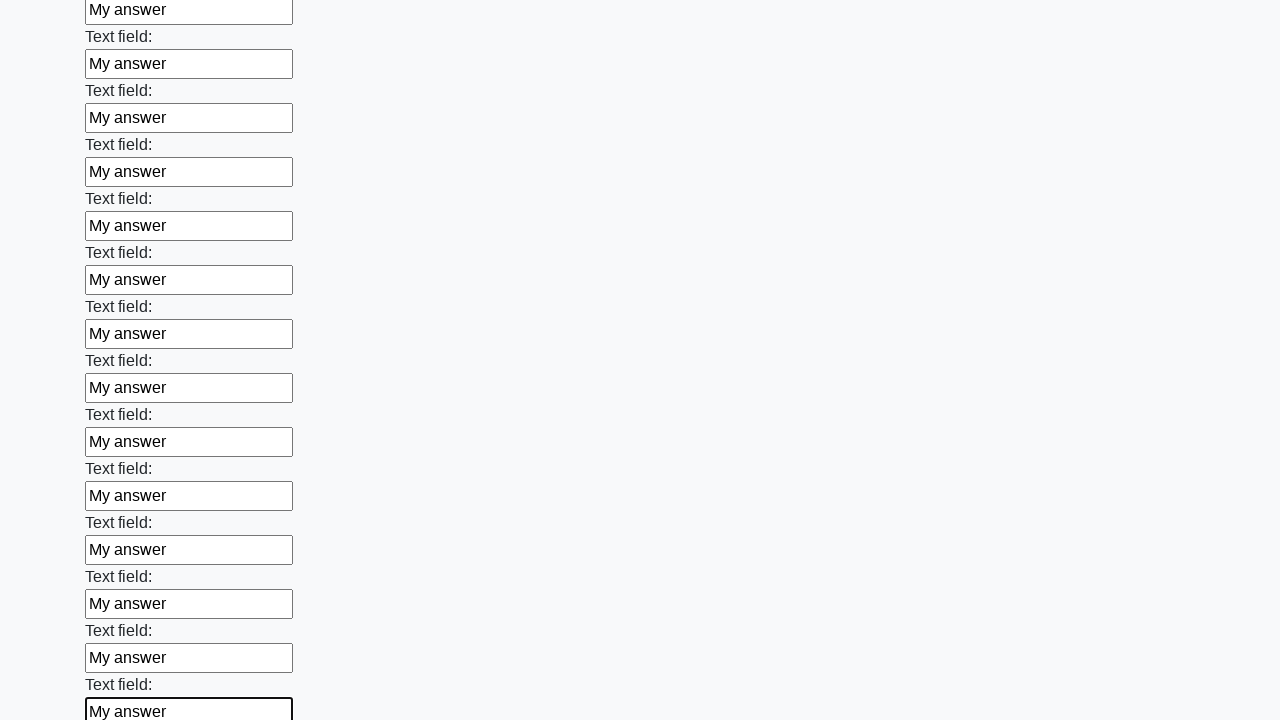

Filled an input field with 'My answer' on input >> nth=80
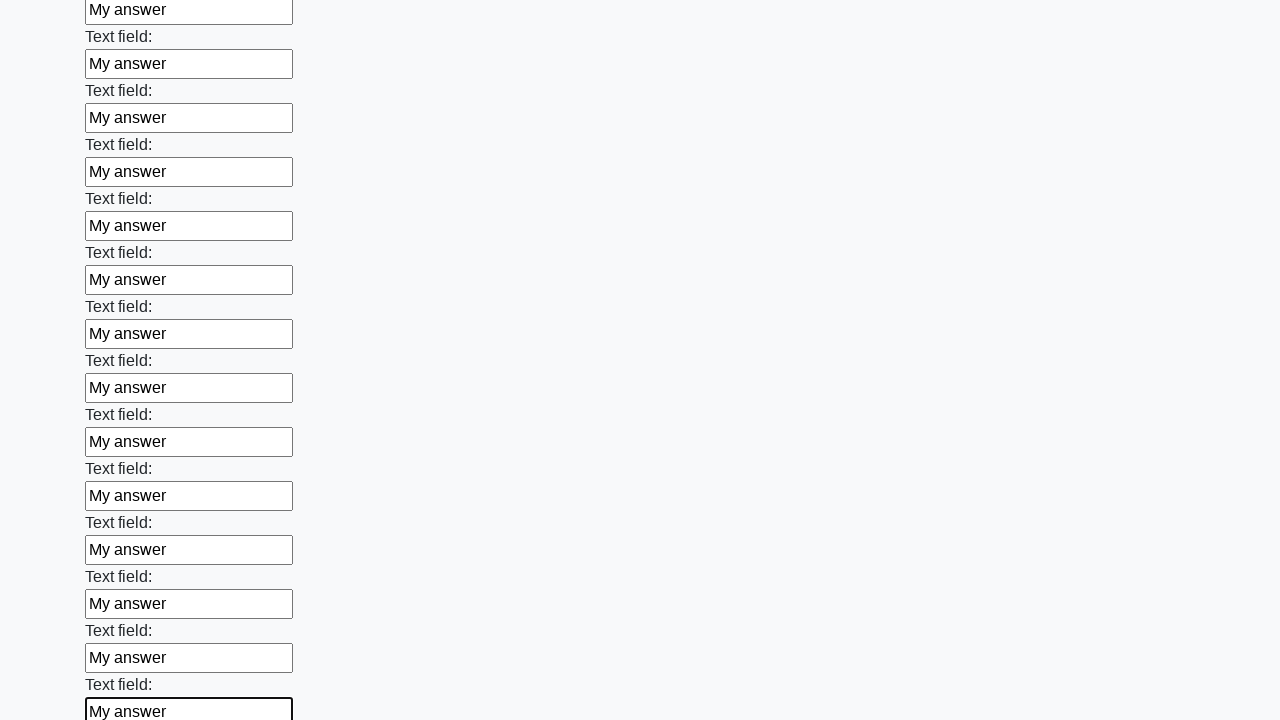

Filled an input field with 'My answer' on input >> nth=81
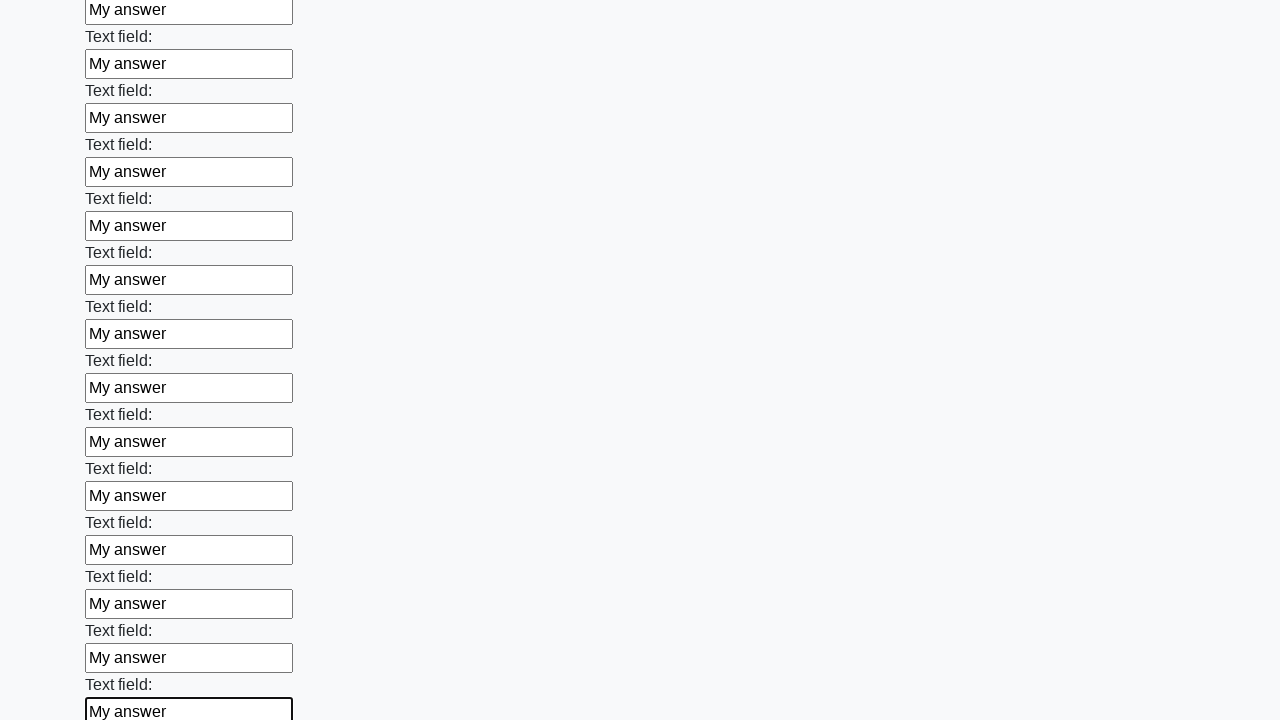

Filled an input field with 'My answer' on input >> nth=82
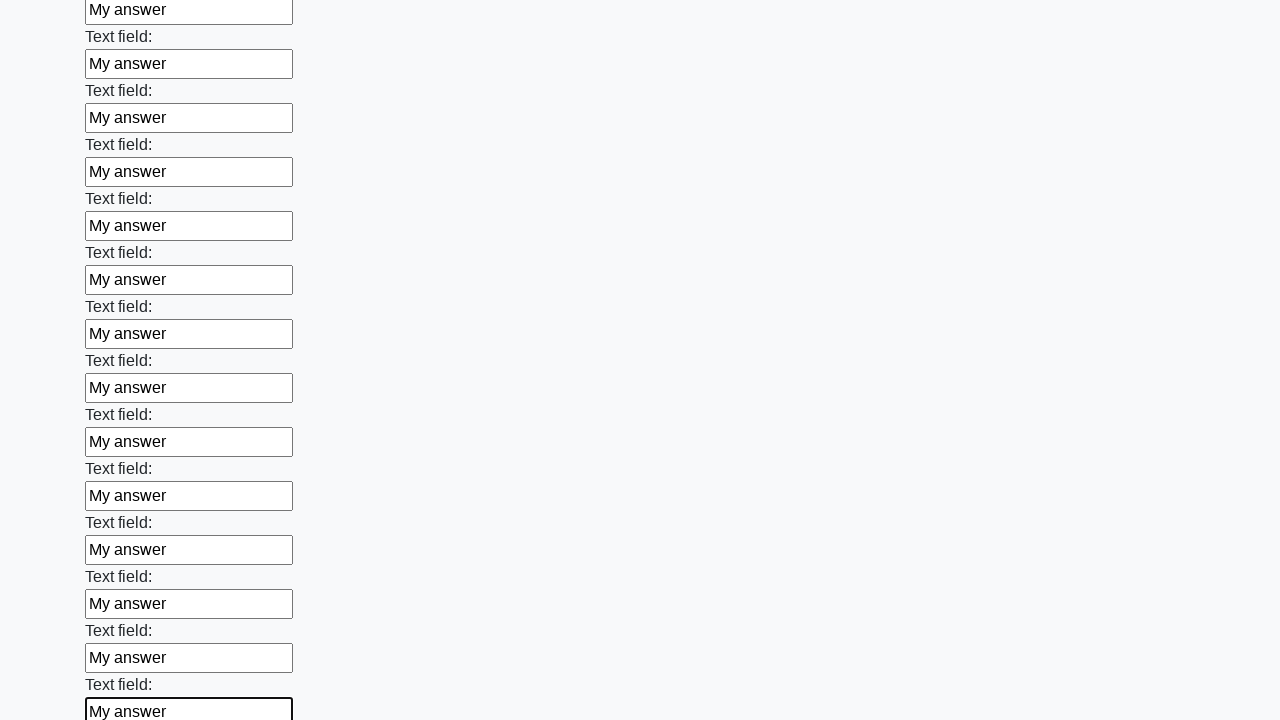

Filled an input field with 'My answer' on input >> nth=83
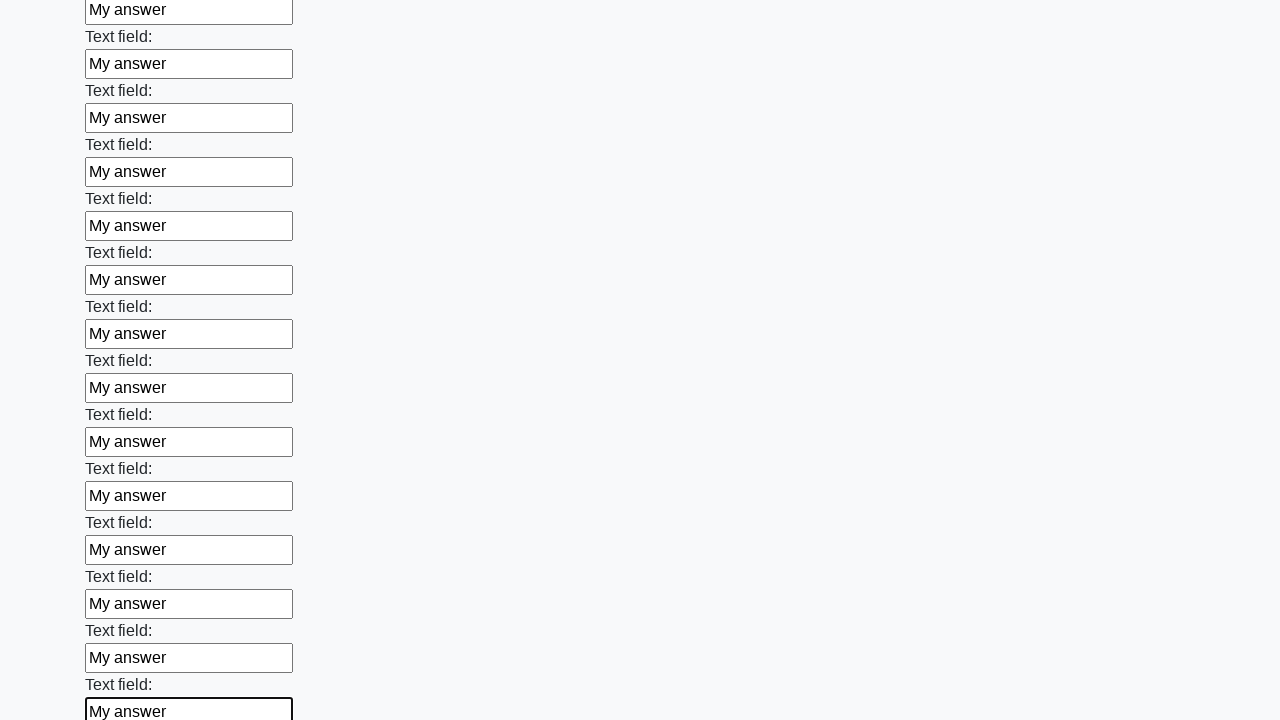

Filled an input field with 'My answer' on input >> nth=84
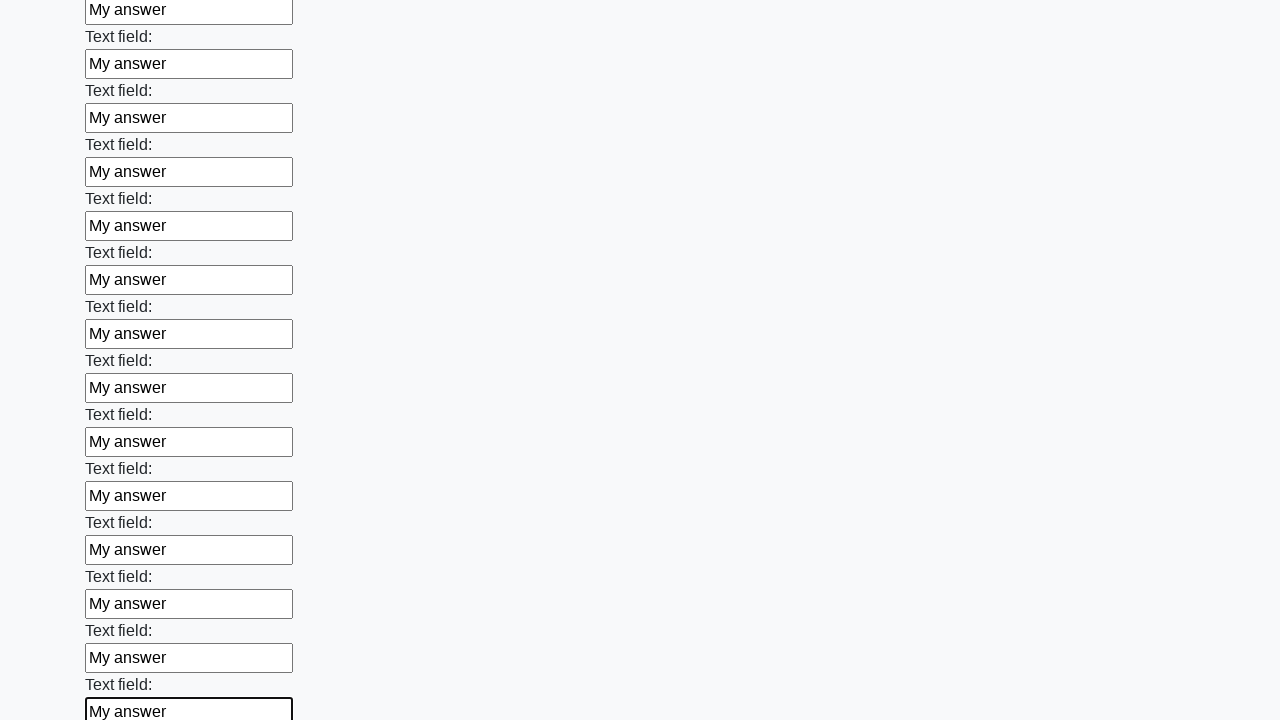

Filled an input field with 'My answer' on input >> nth=85
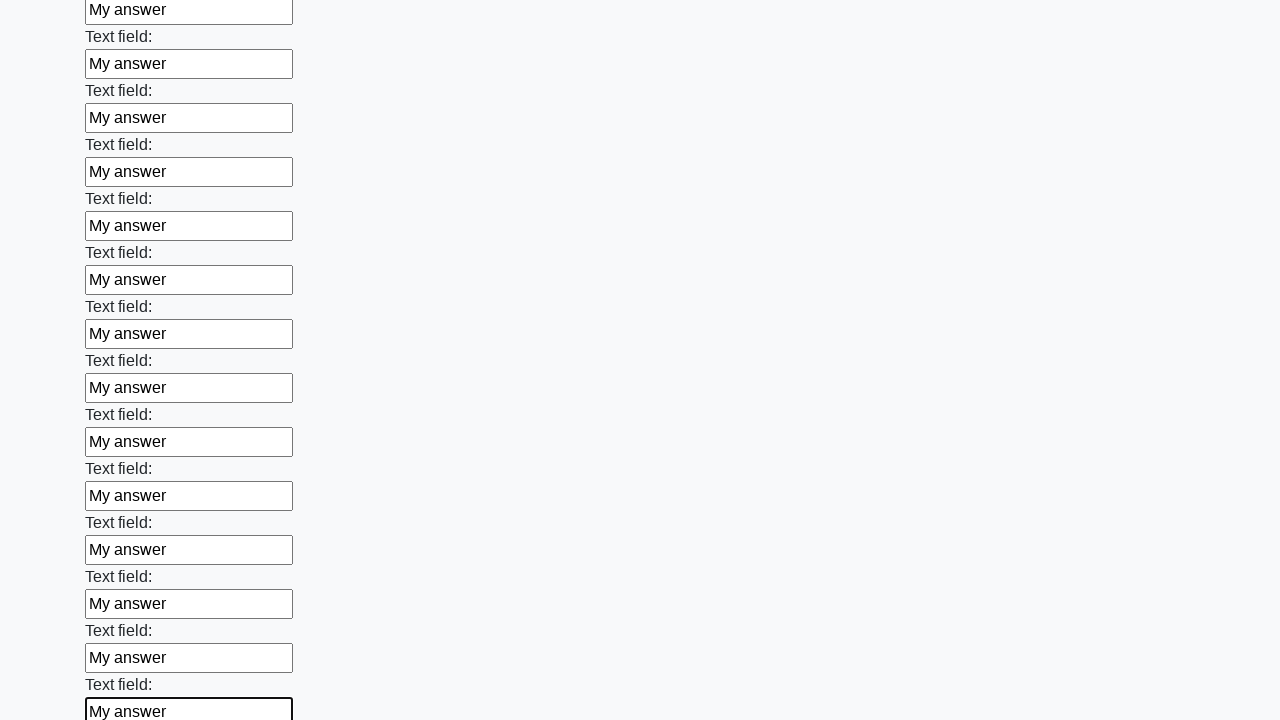

Filled an input field with 'My answer' on input >> nth=86
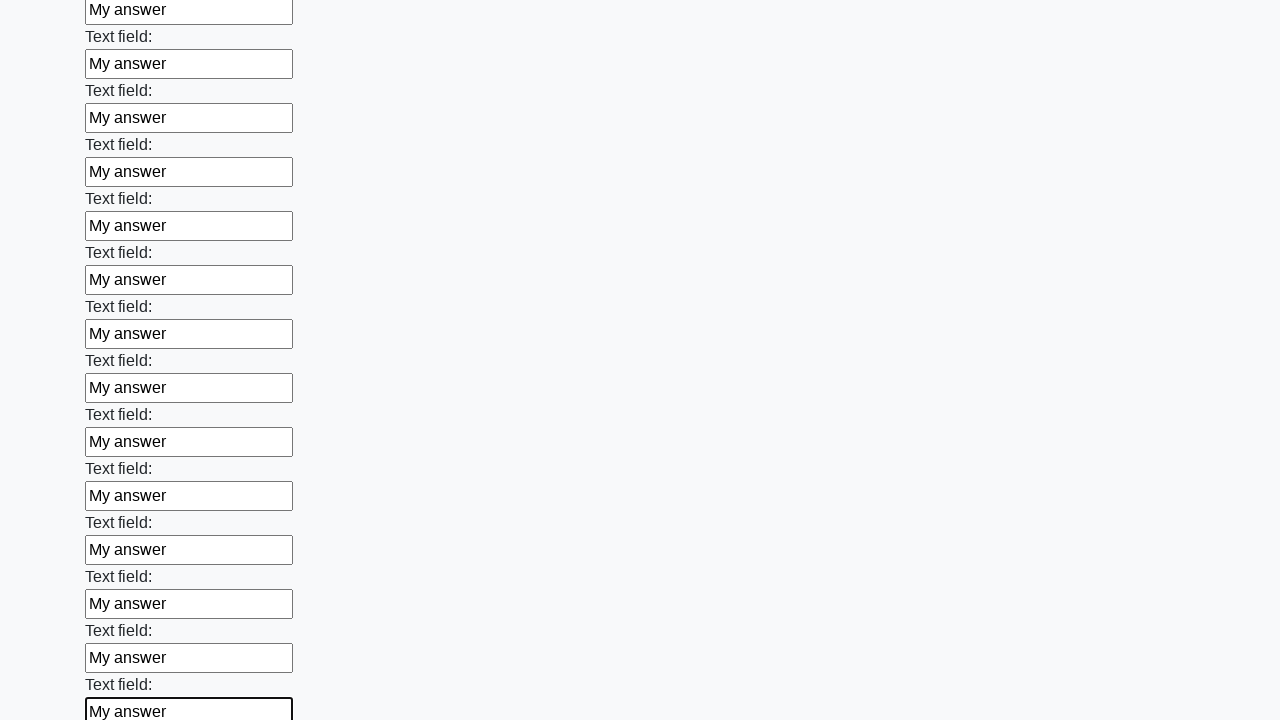

Filled an input field with 'My answer' on input >> nth=87
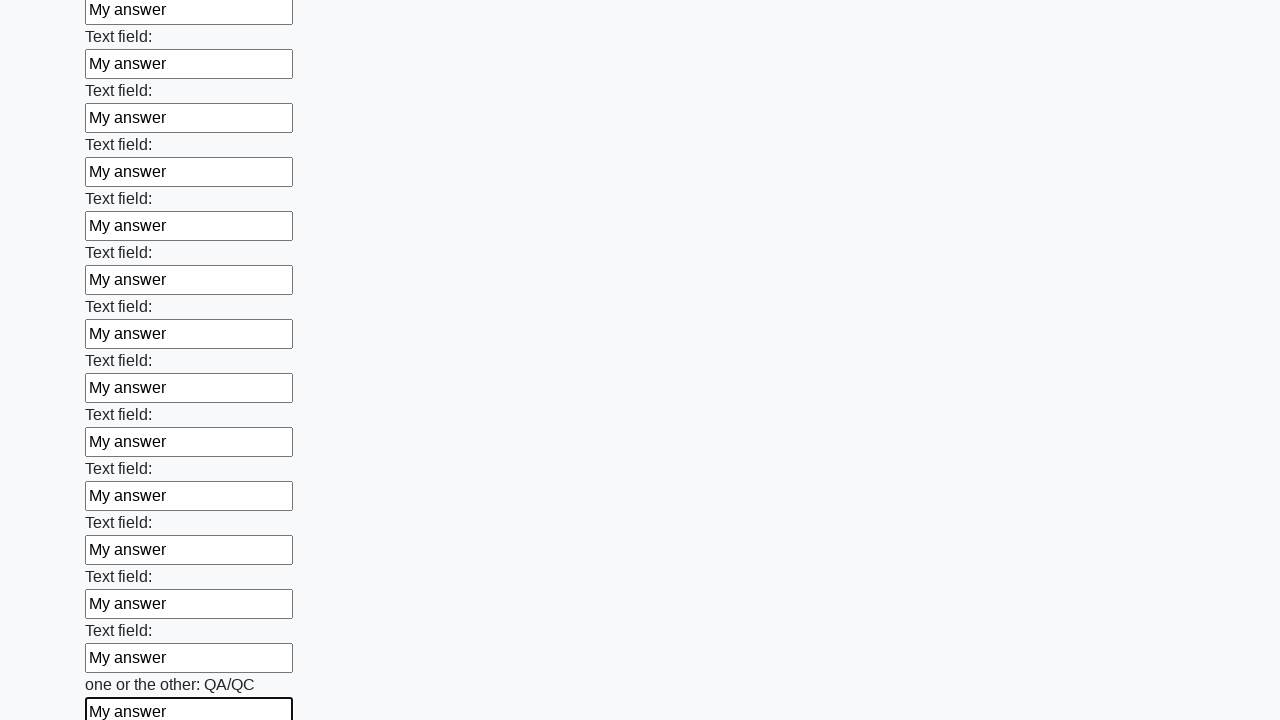

Filled an input field with 'My answer' on input >> nth=88
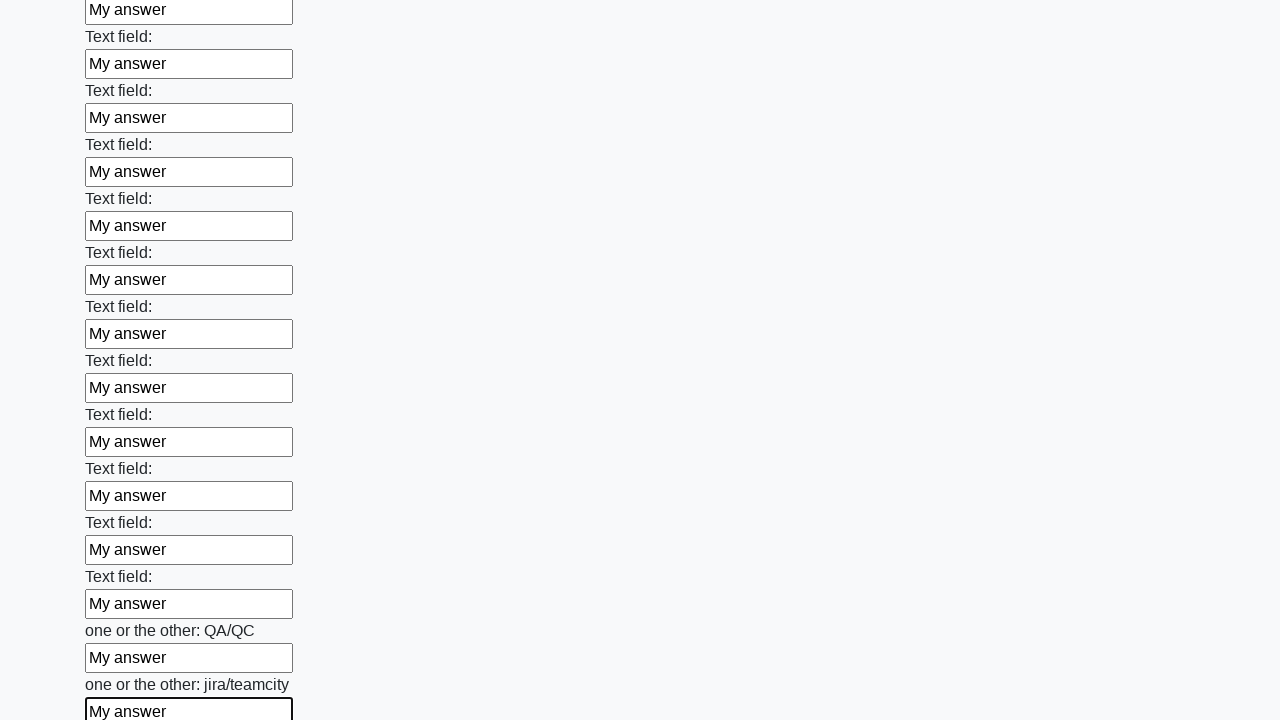

Filled an input field with 'My answer' on input >> nth=89
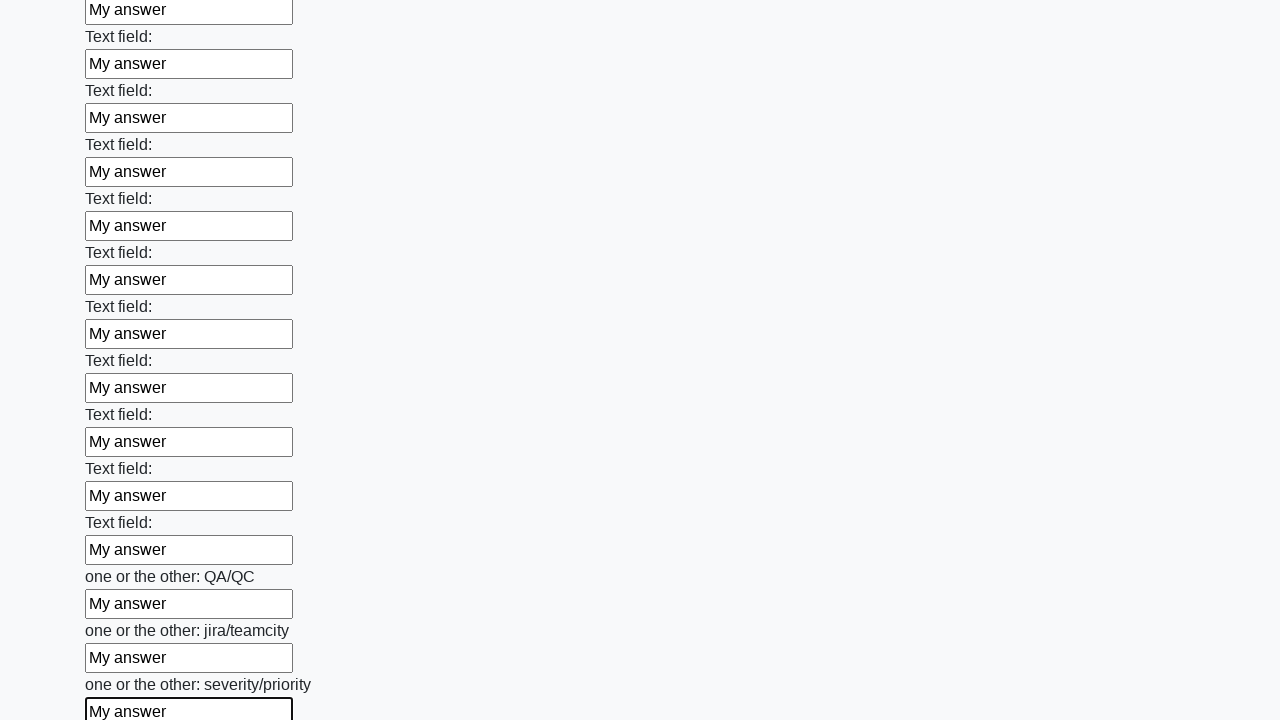

Filled an input field with 'My answer' on input >> nth=90
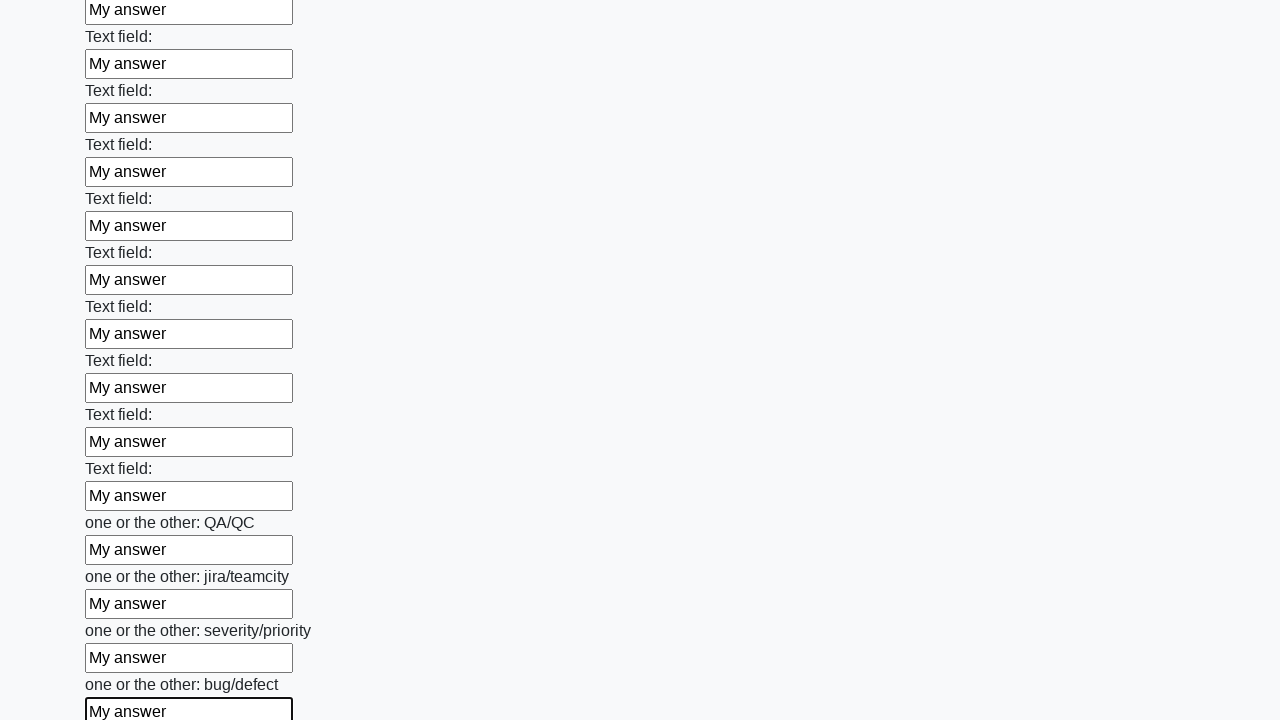

Filled an input field with 'My answer' on input >> nth=91
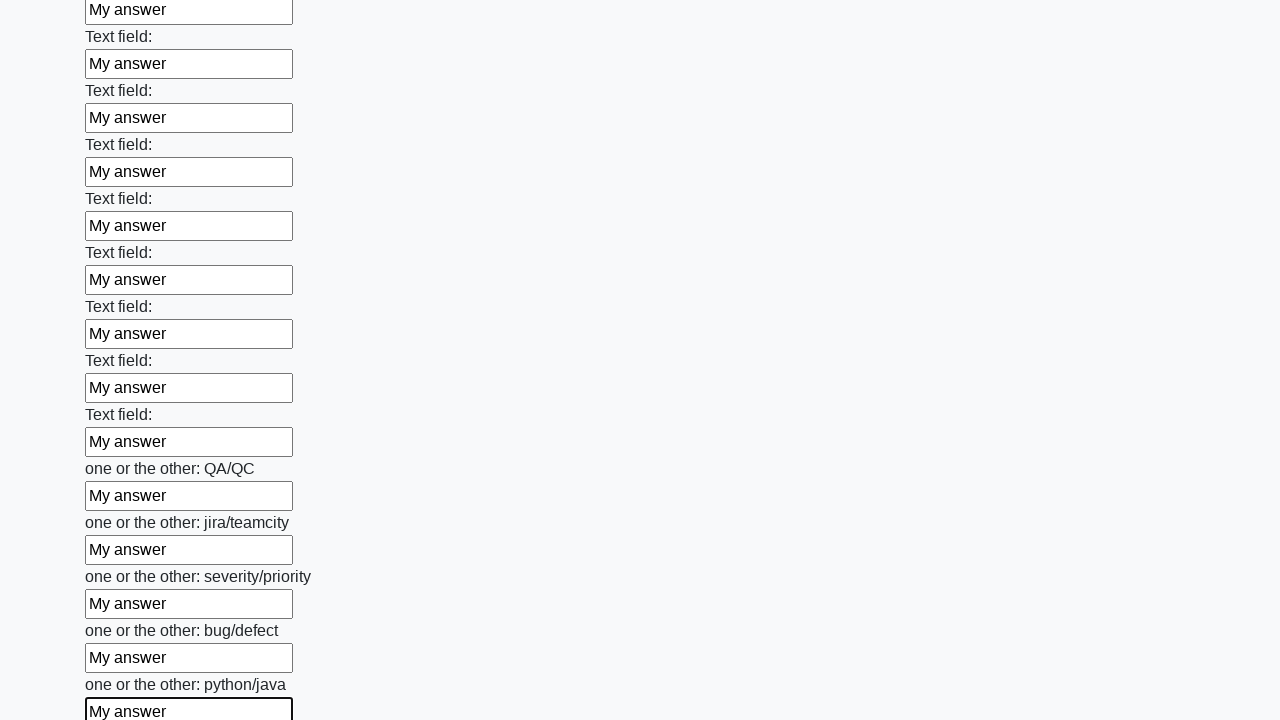

Filled an input field with 'My answer' on input >> nth=92
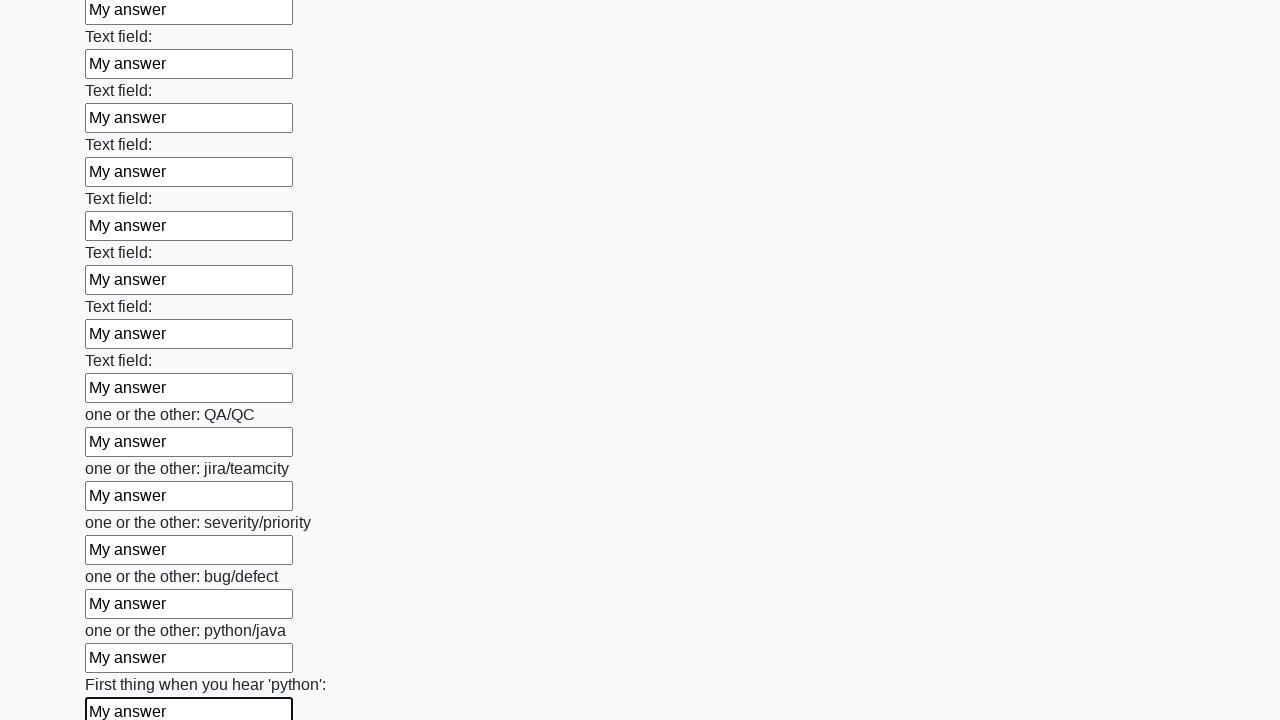

Filled an input field with 'My answer' on input >> nth=93
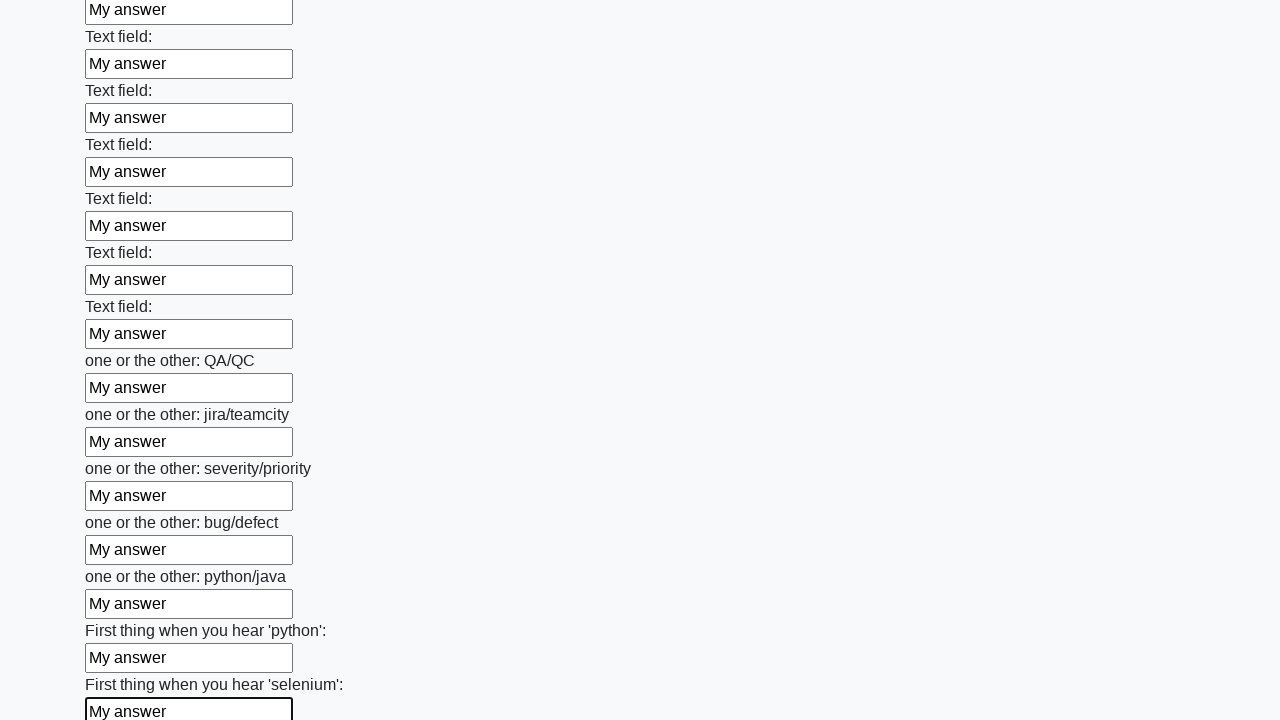

Filled an input field with 'My answer' on input >> nth=94
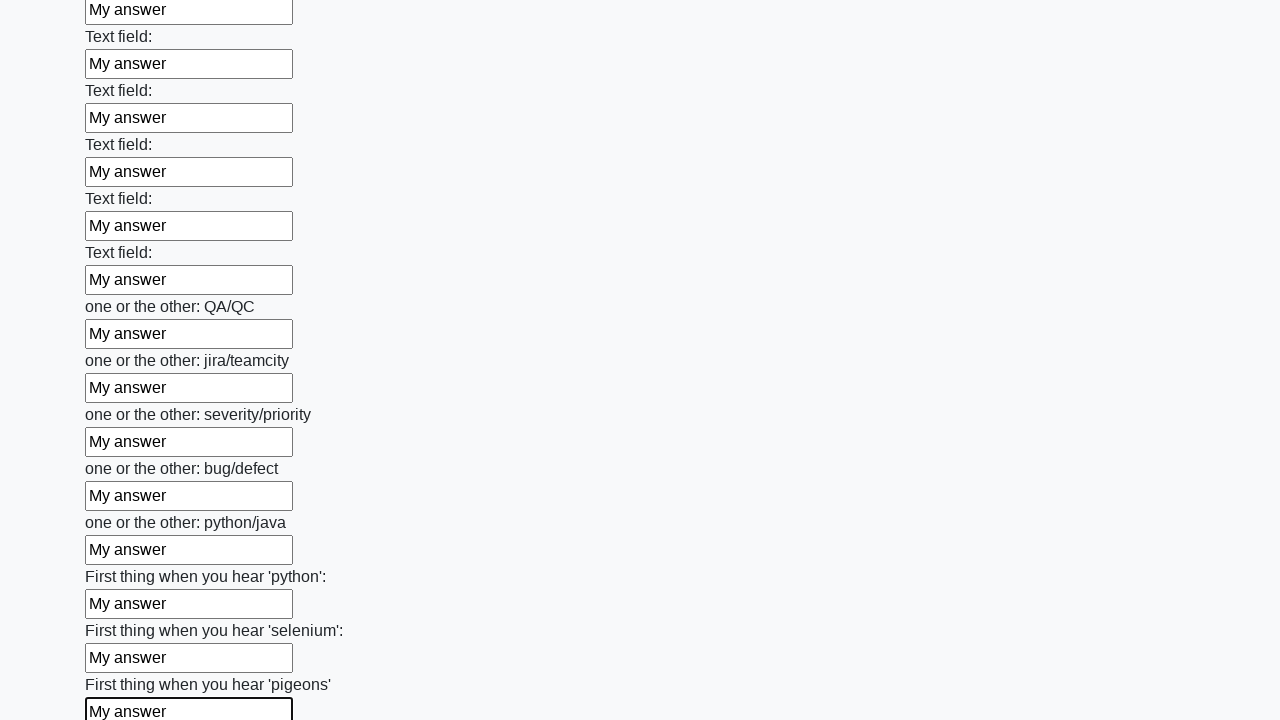

Filled an input field with 'My answer' on input >> nth=95
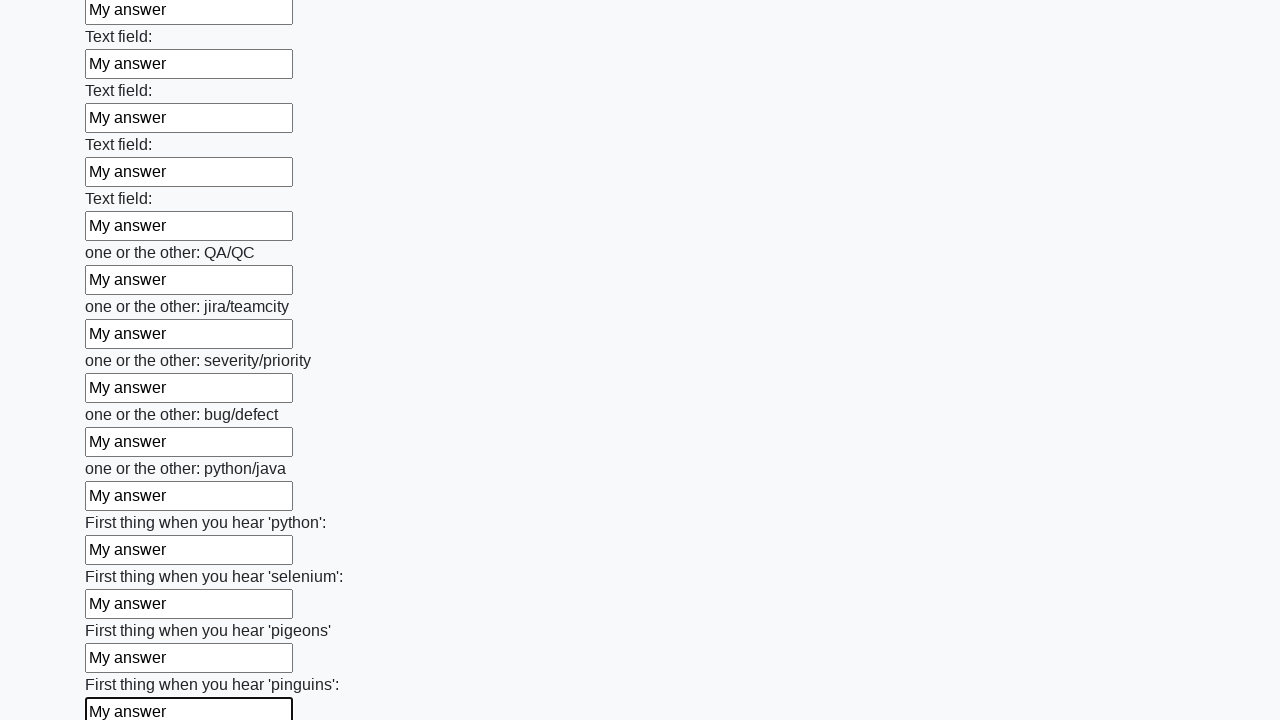

Filled an input field with 'My answer' on input >> nth=96
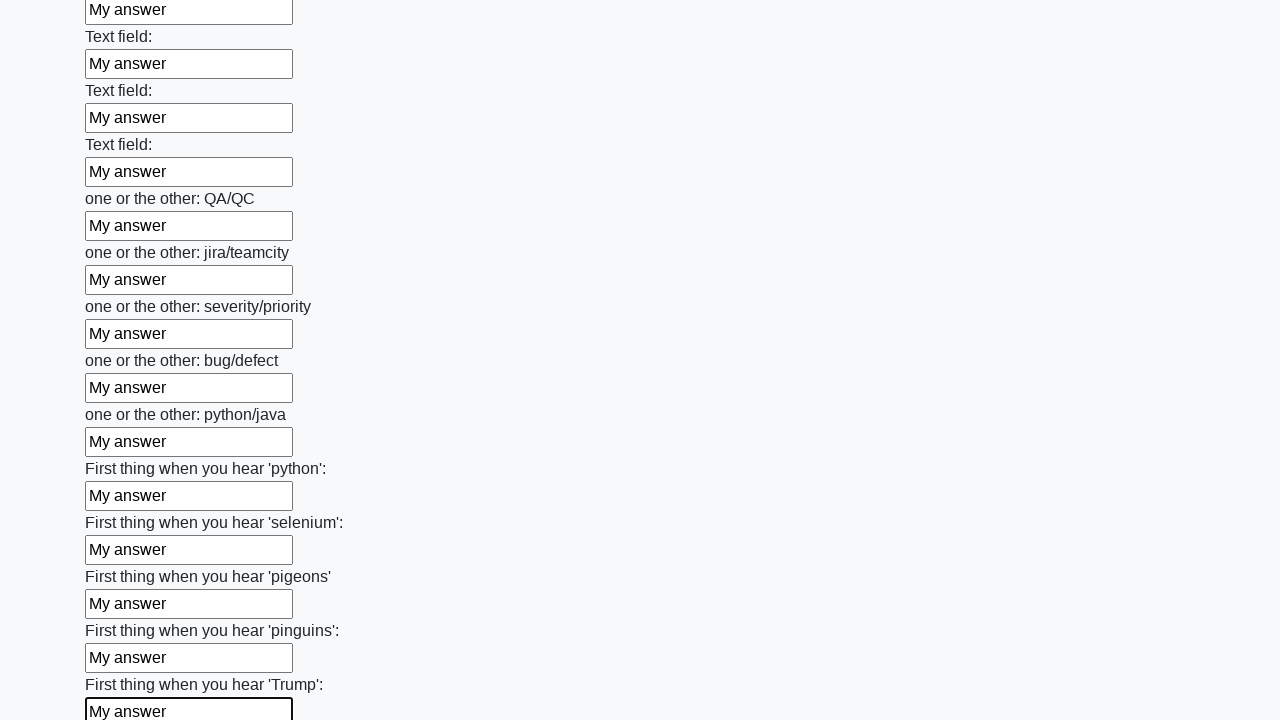

Filled an input field with 'My answer' on input >> nth=97
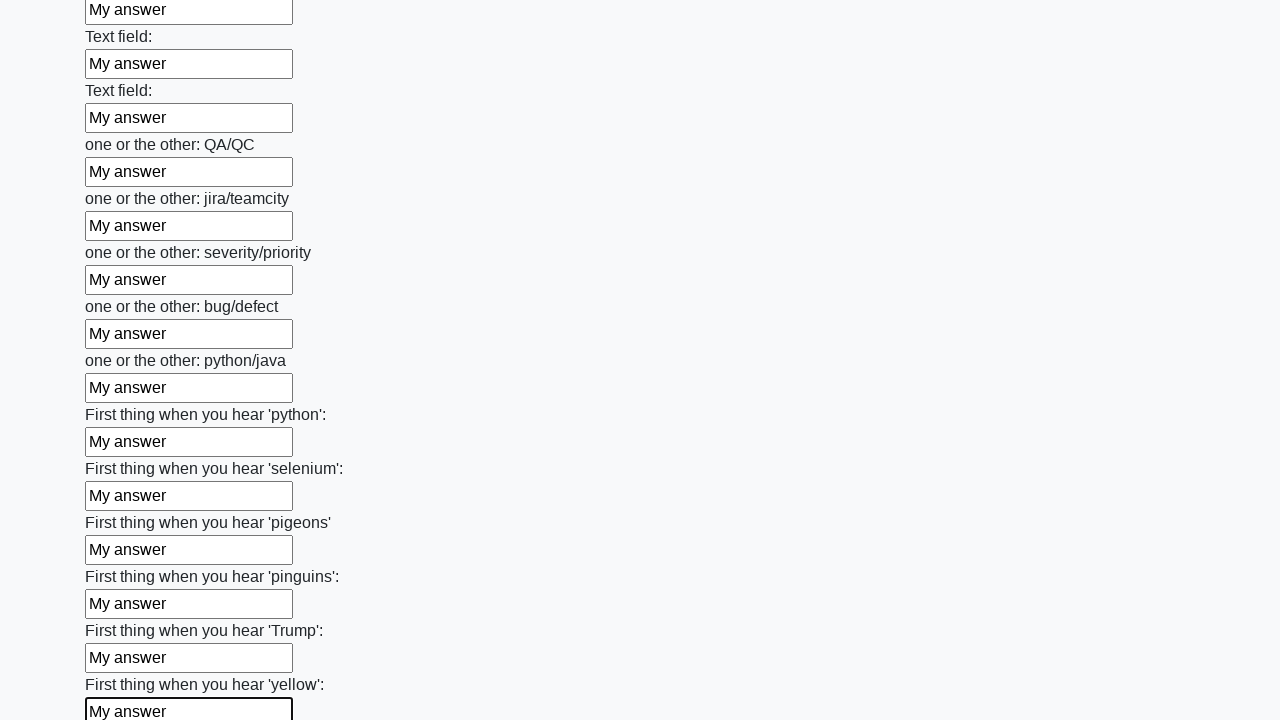

Filled an input field with 'My answer' on input >> nth=98
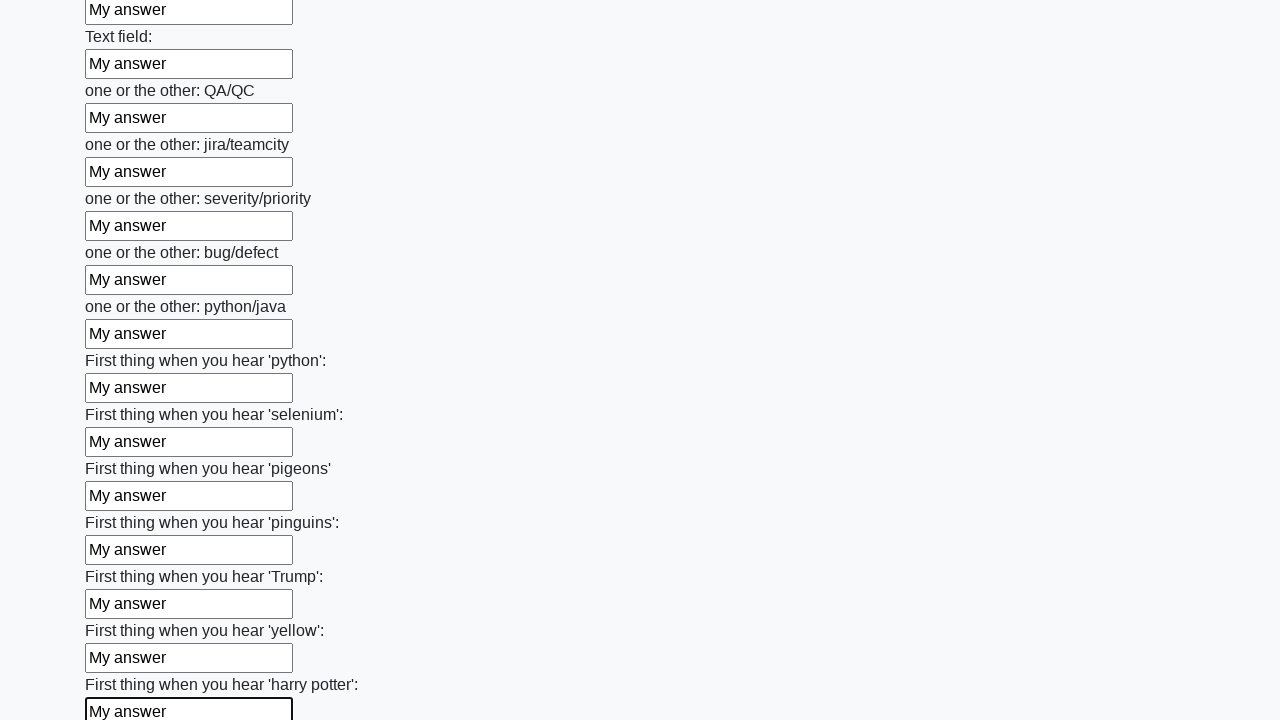

Filled an input field with 'My answer' on input >> nth=99
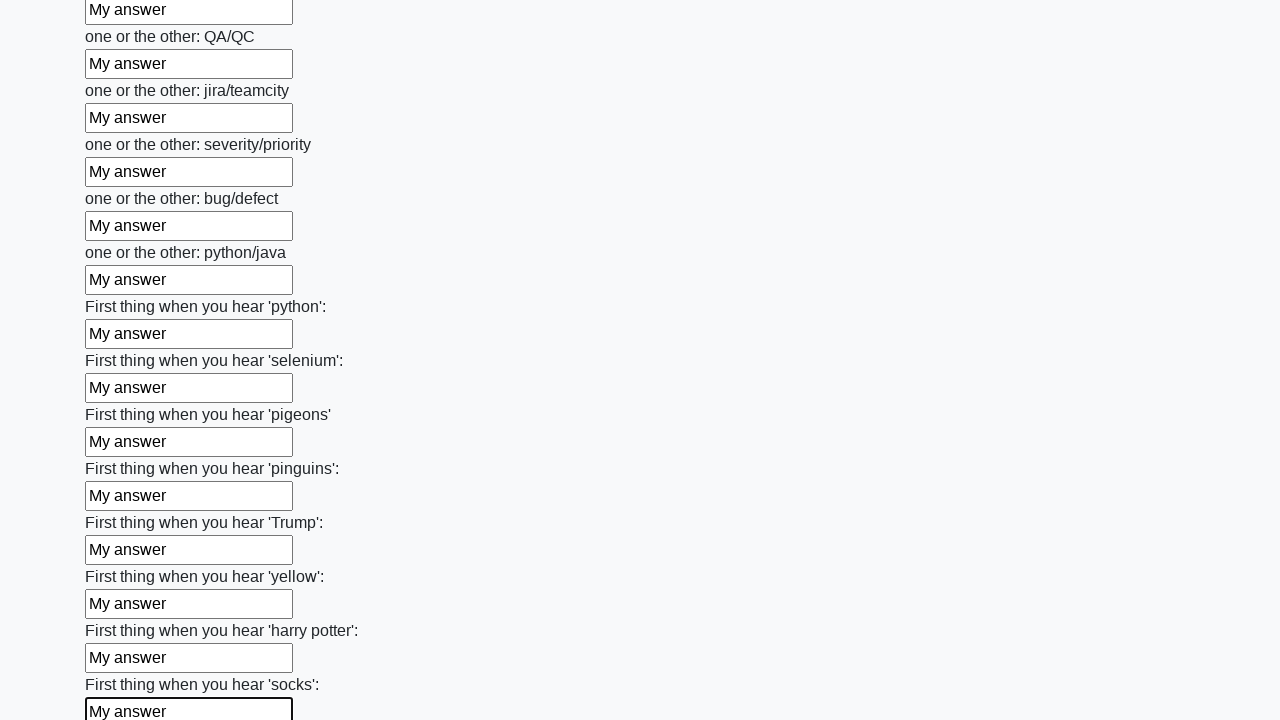

Clicked submit button to submit the form at (123, 611) on button.btn
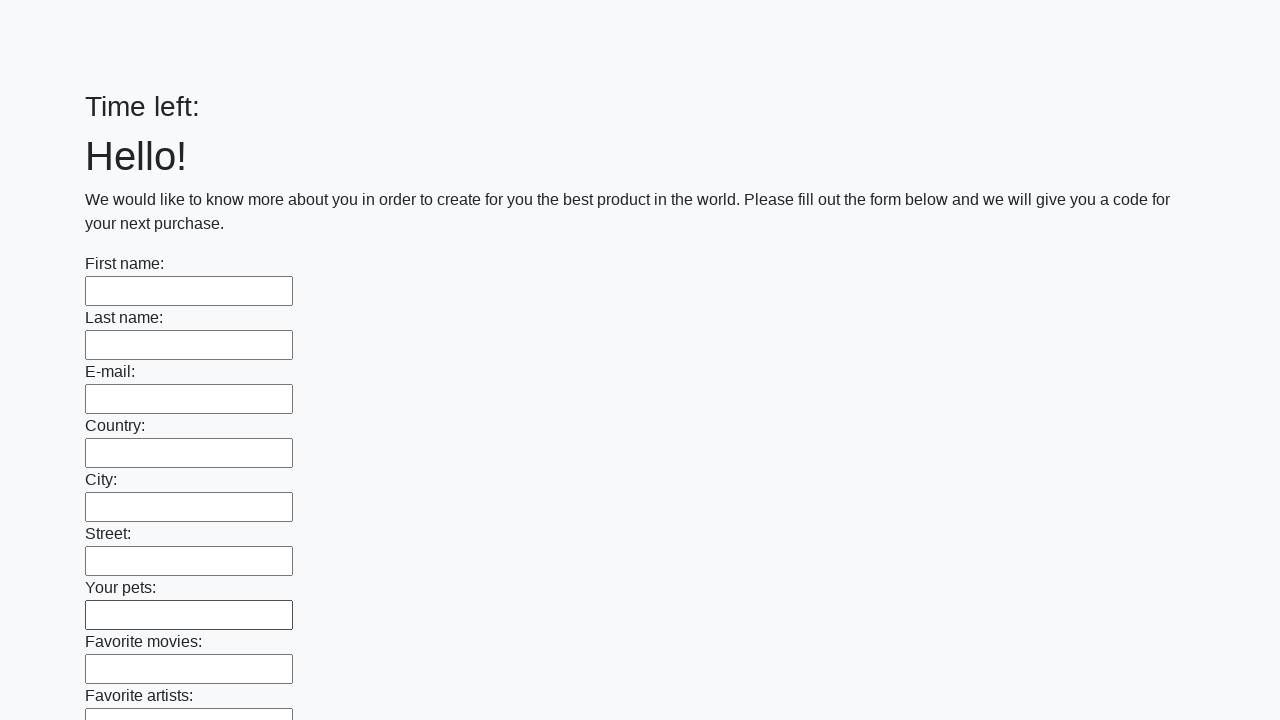

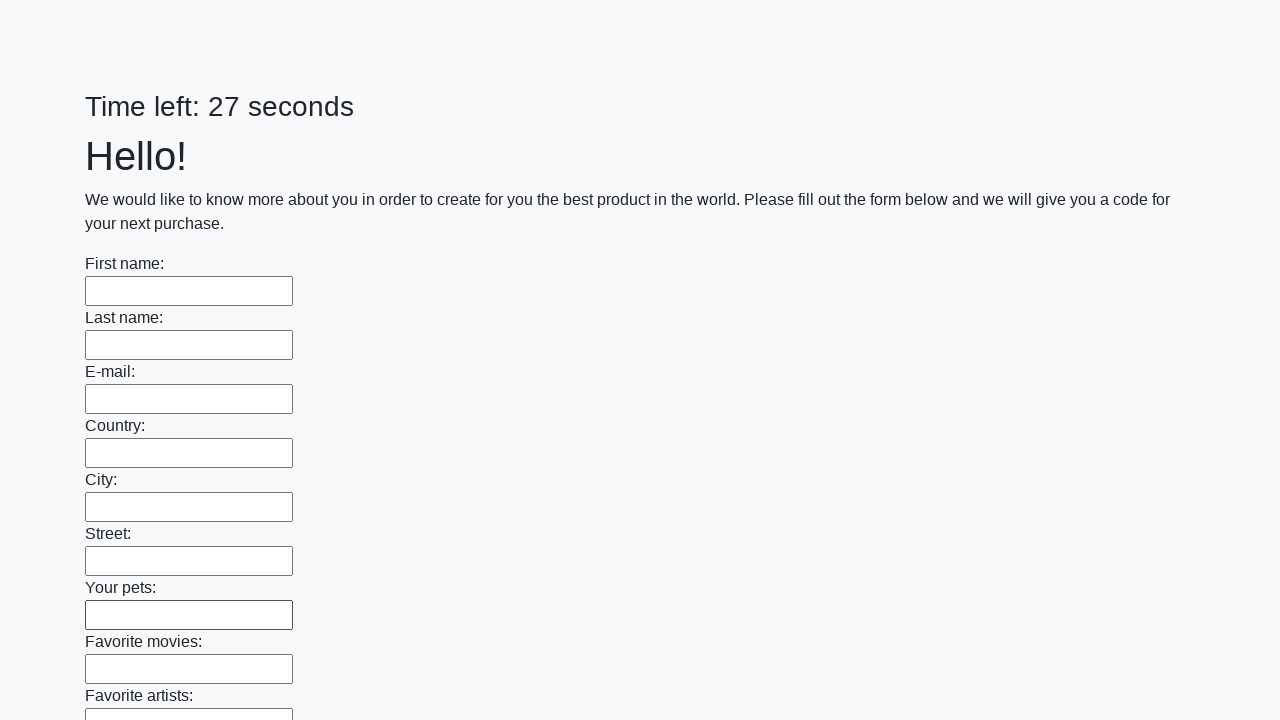